Tests a large form by filling all input fields with text and submitting the form by clicking the submit button.

Starting URL: https://suninjuly.github.io/huge_form.html

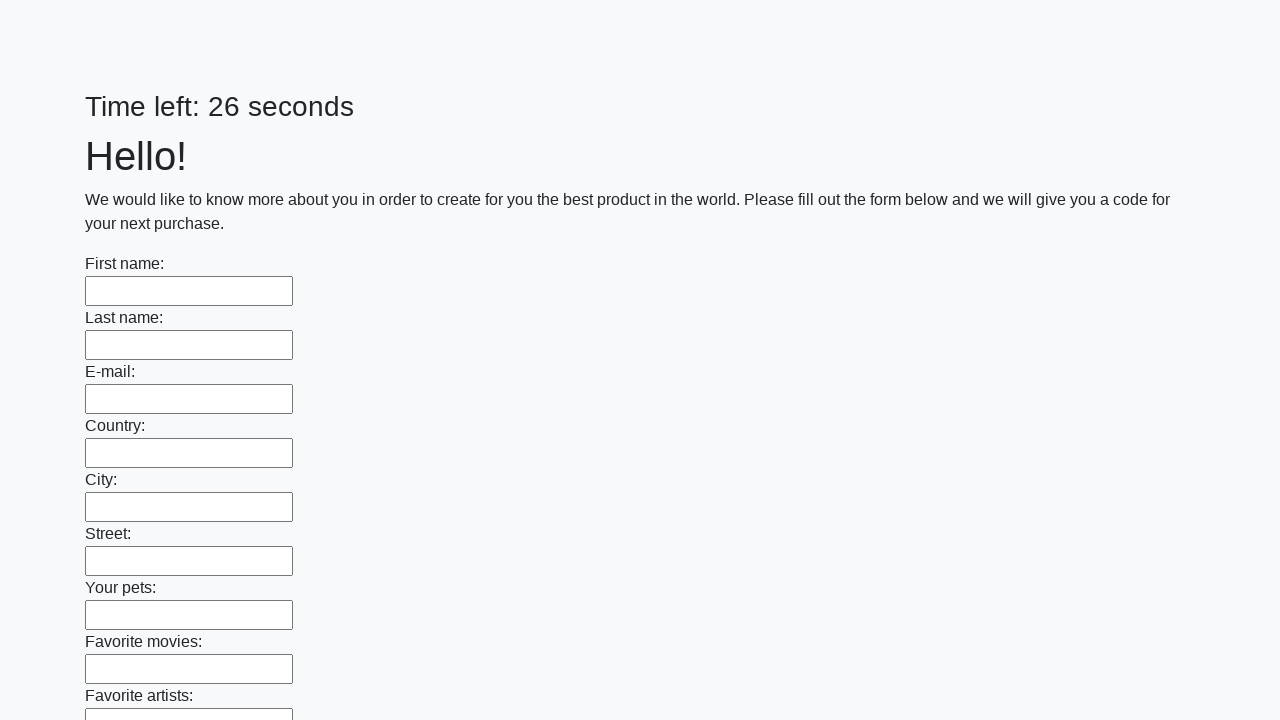

Located all input elements on the huge form
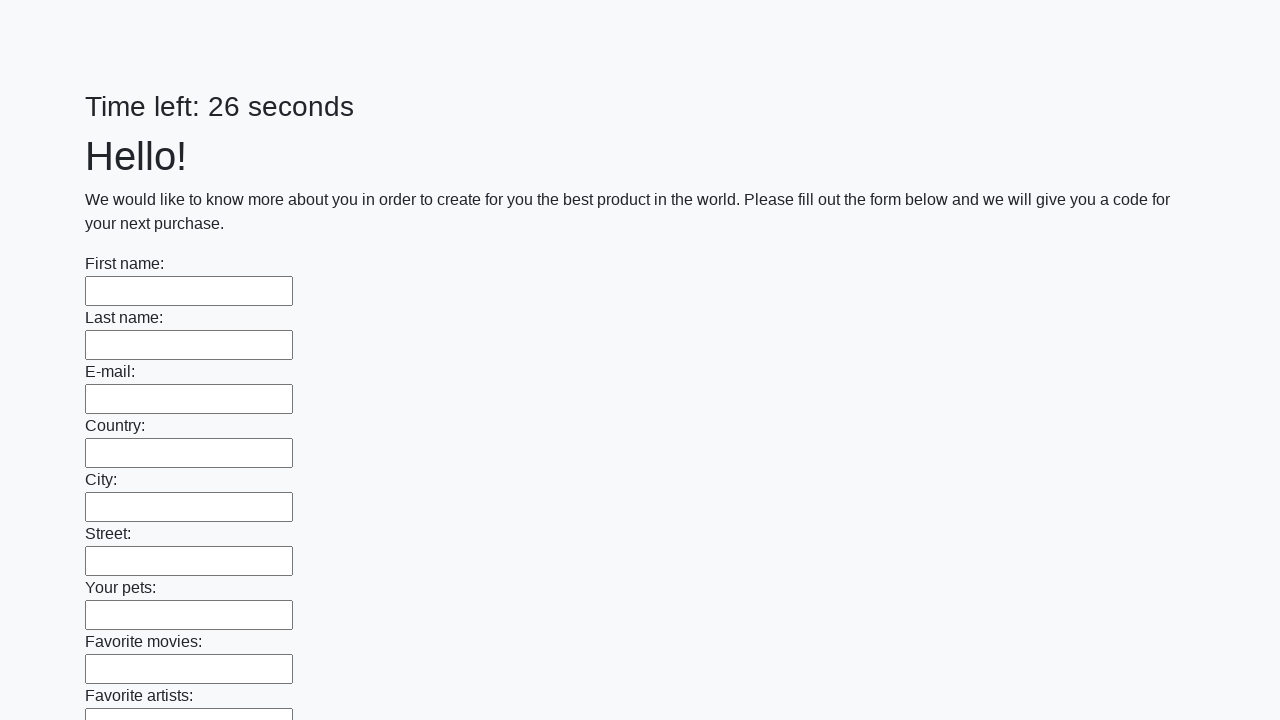

Filled input field with test data on input >> nth=0
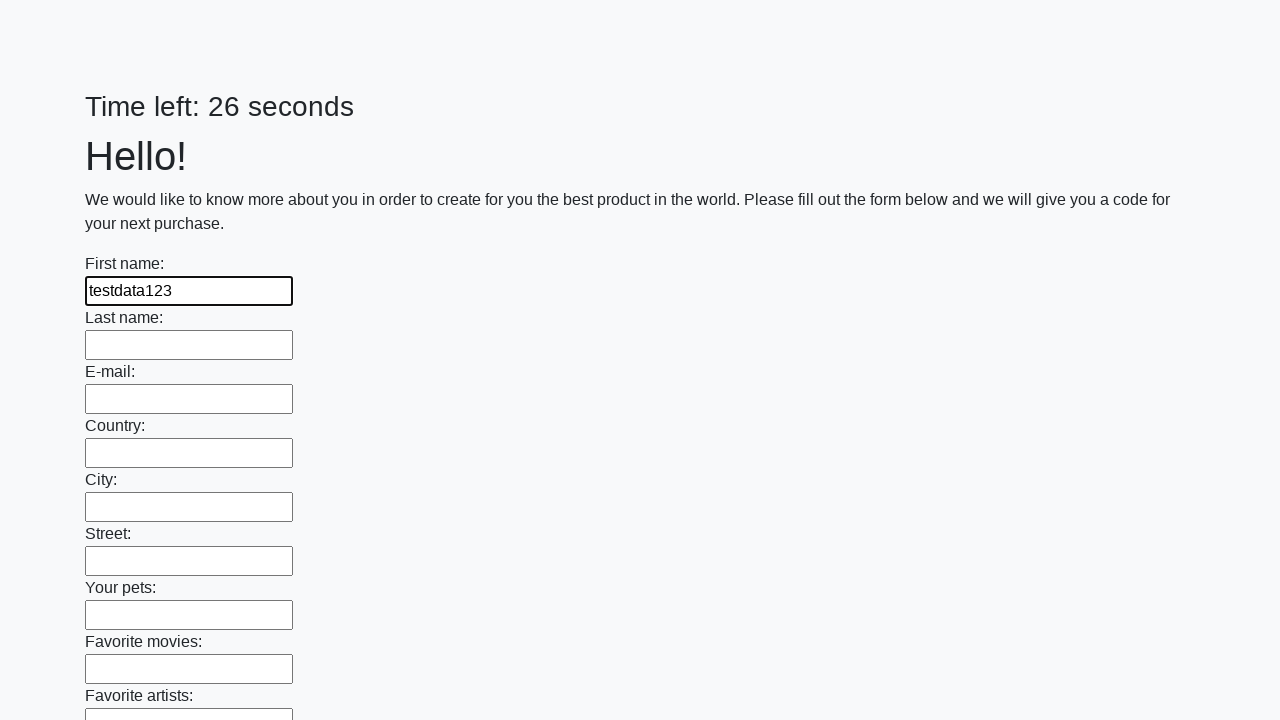

Filled input field with test data on input >> nth=1
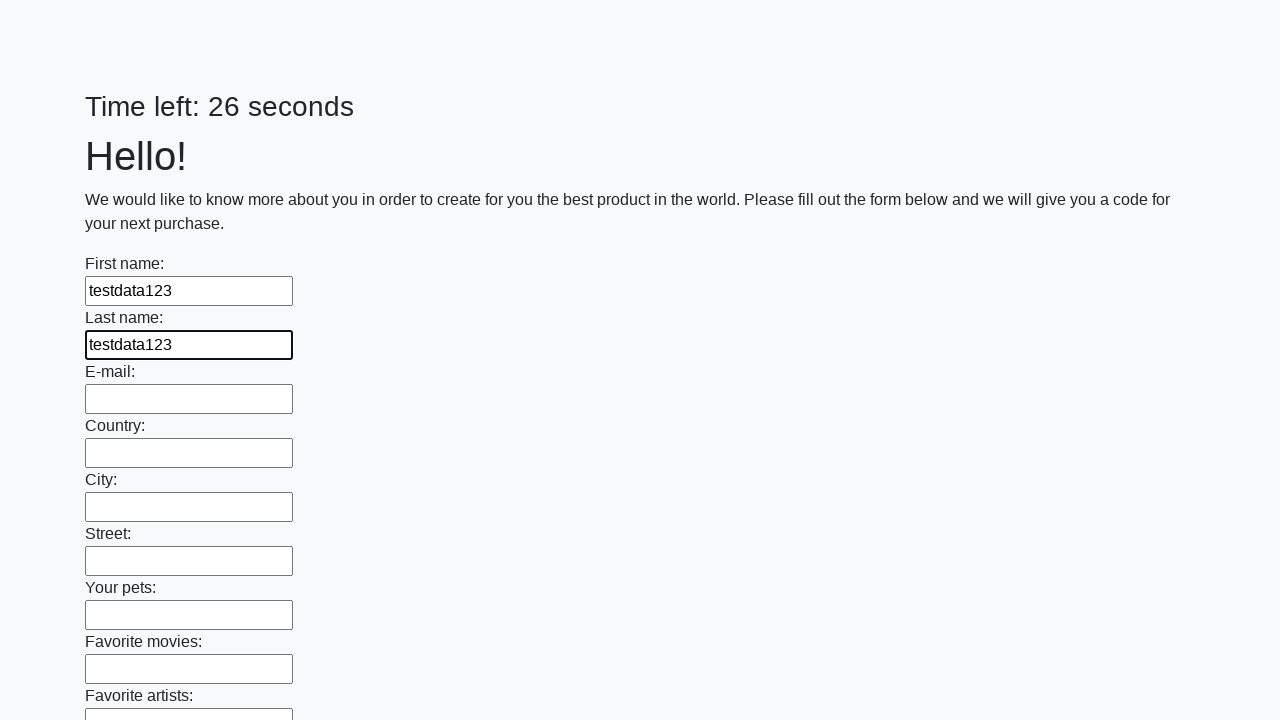

Filled input field with test data on input >> nth=2
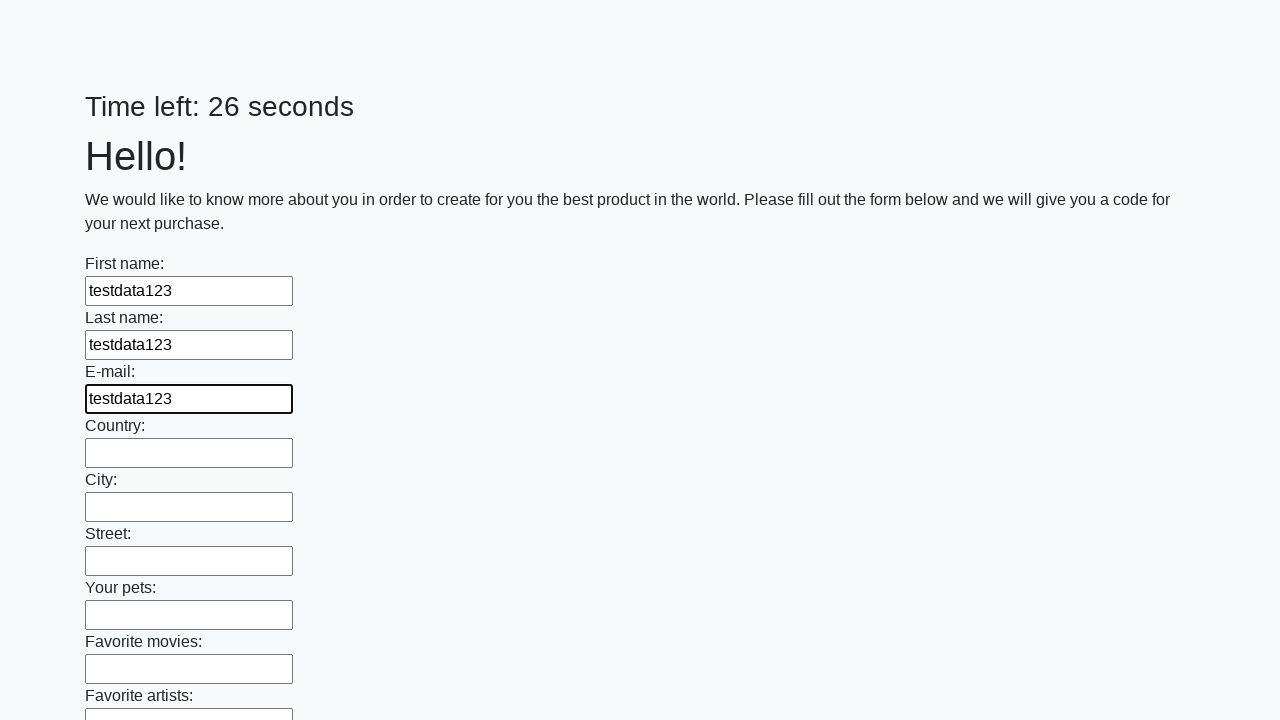

Filled input field with test data on input >> nth=3
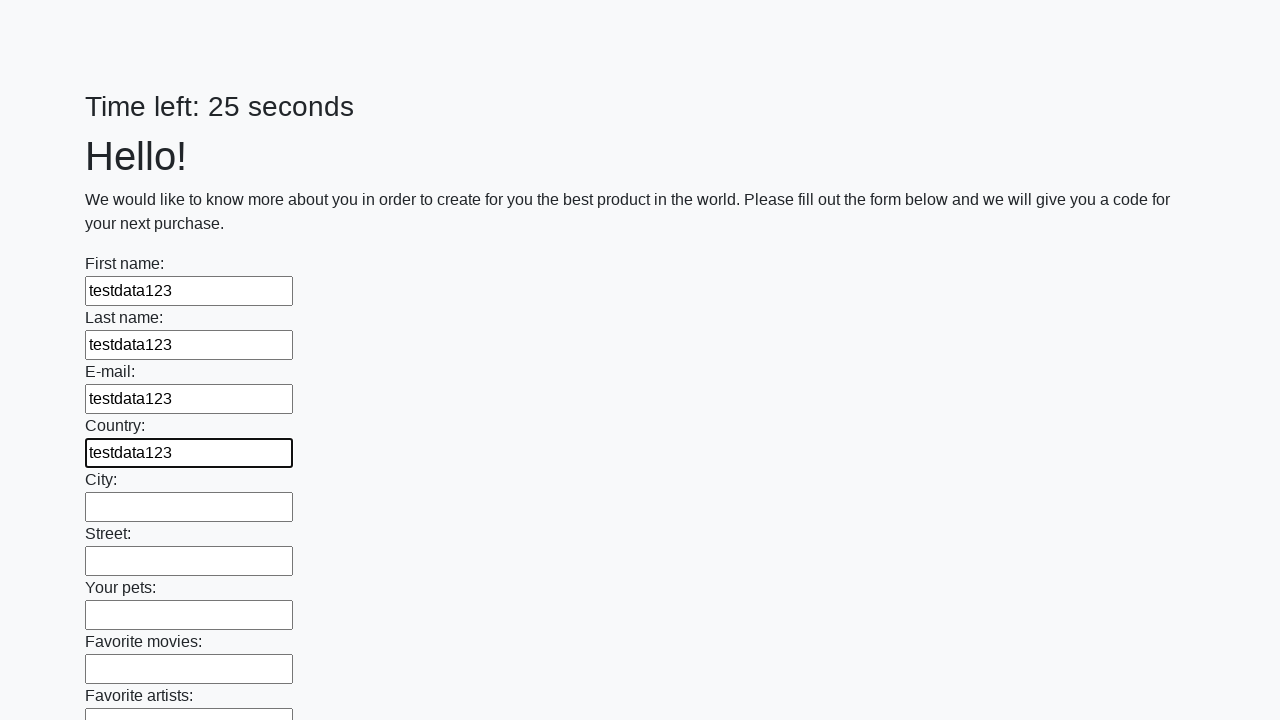

Filled input field with test data on input >> nth=4
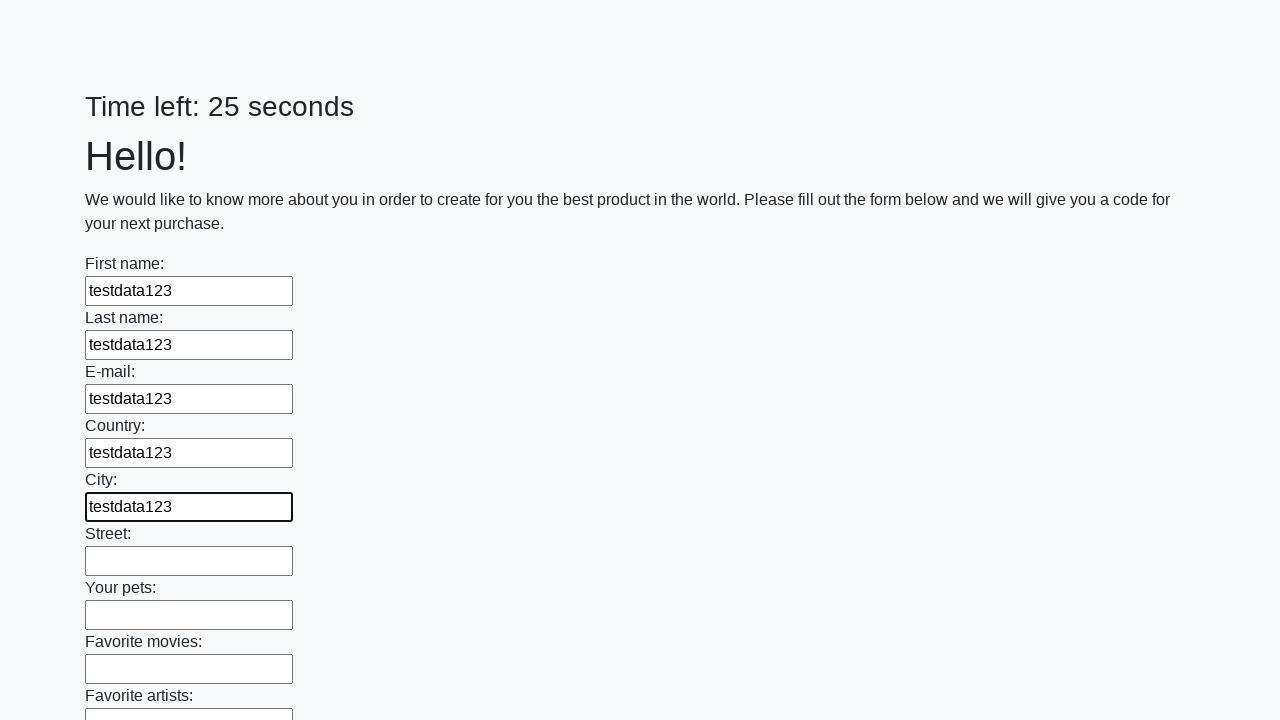

Filled input field with test data on input >> nth=5
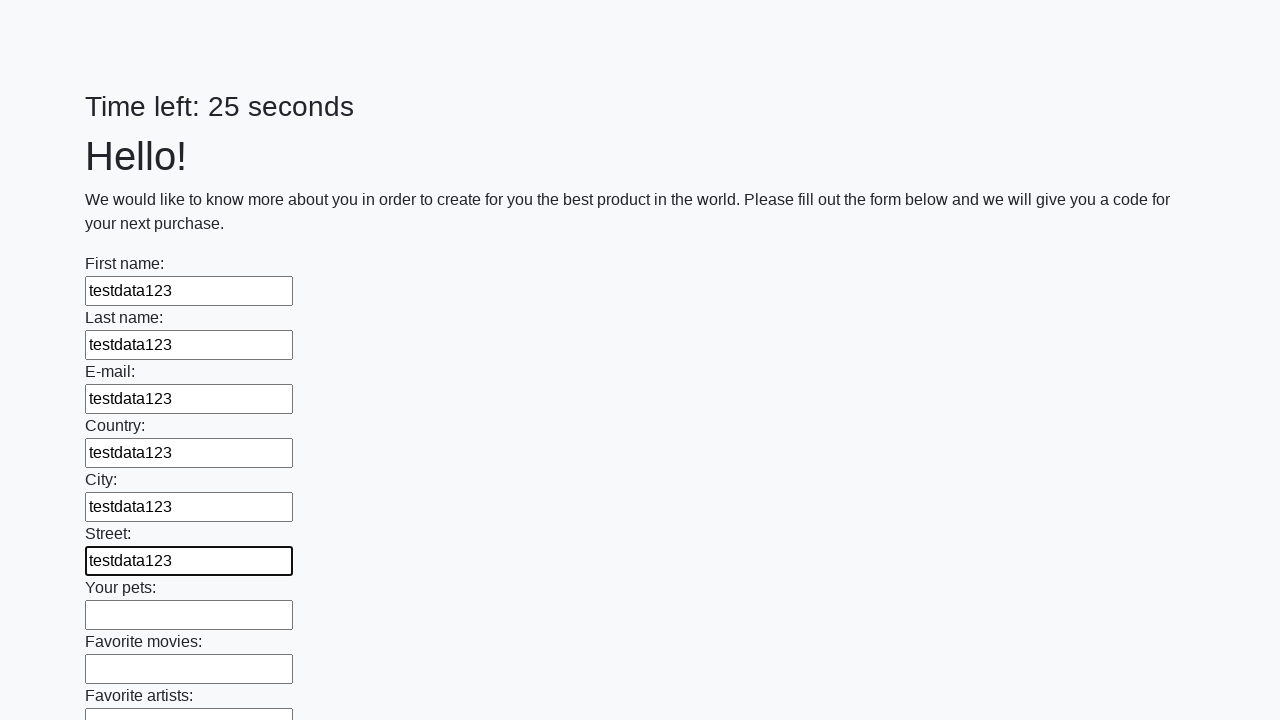

Filled input field with test data on input >> nth=6
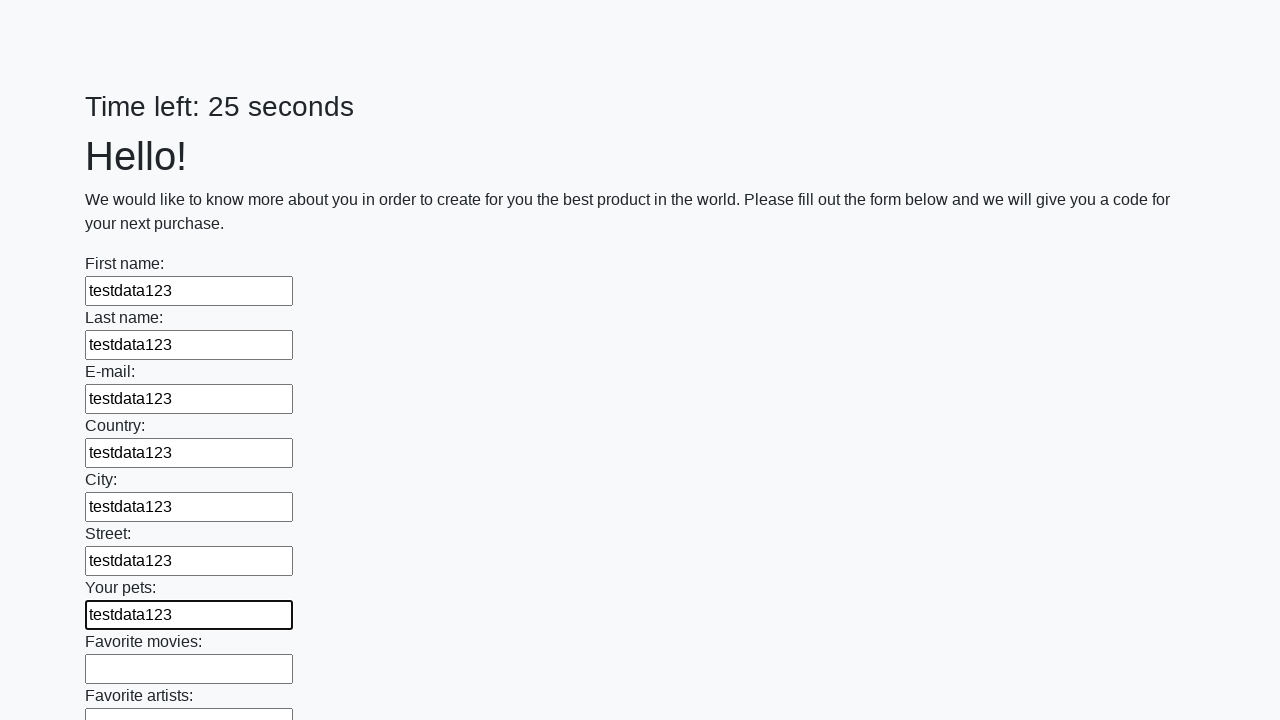

Filled input field with test data on input >> nth=7
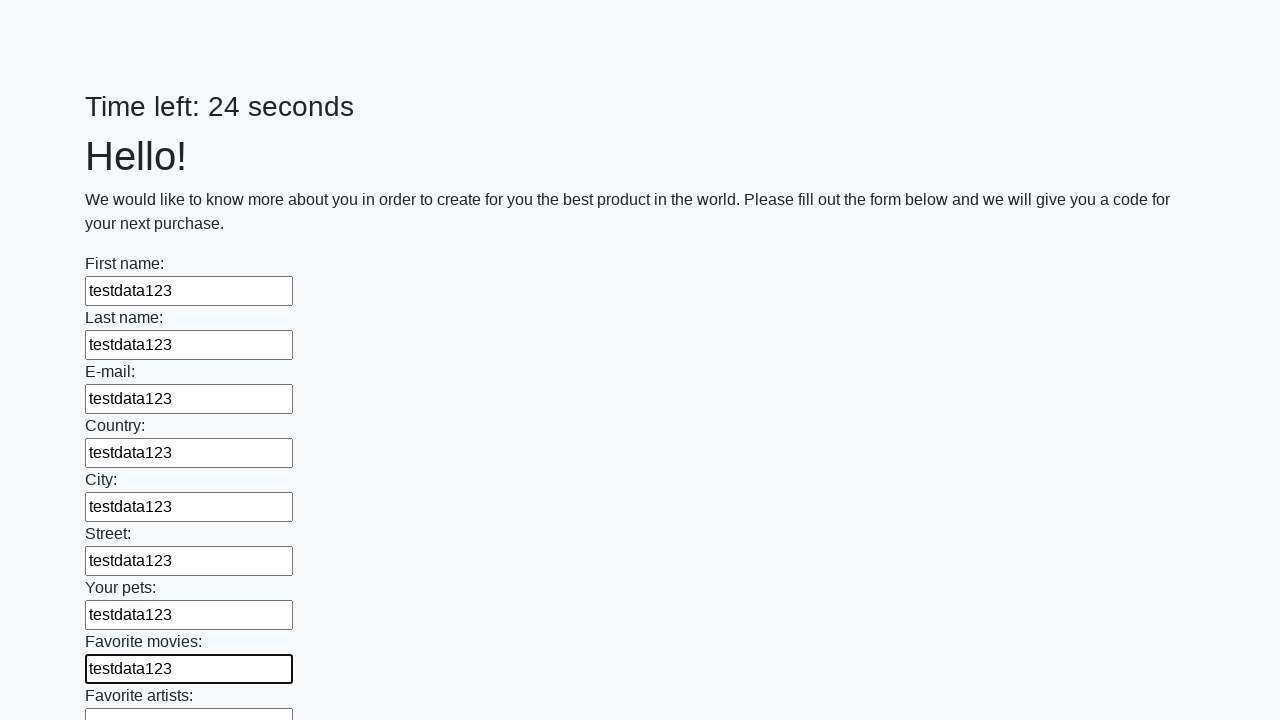

Filled input field with test data on input >> nth=8
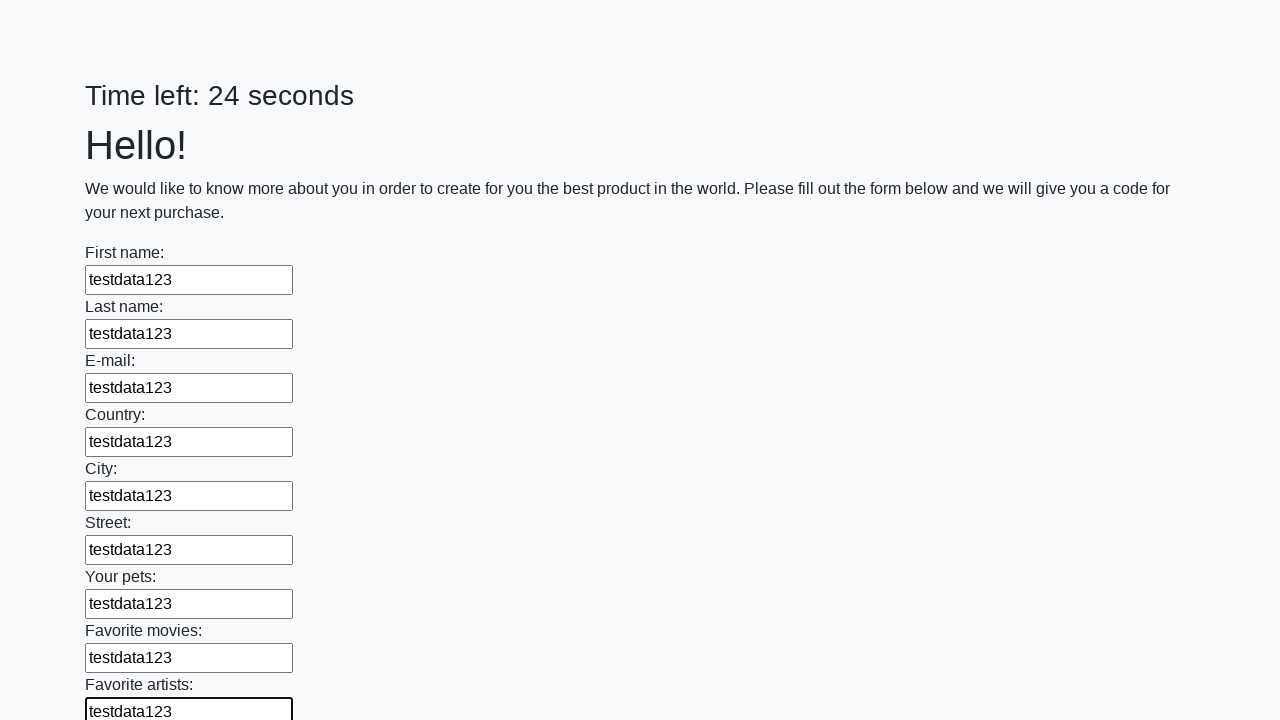

Filled input field with test data on input >> nth=9
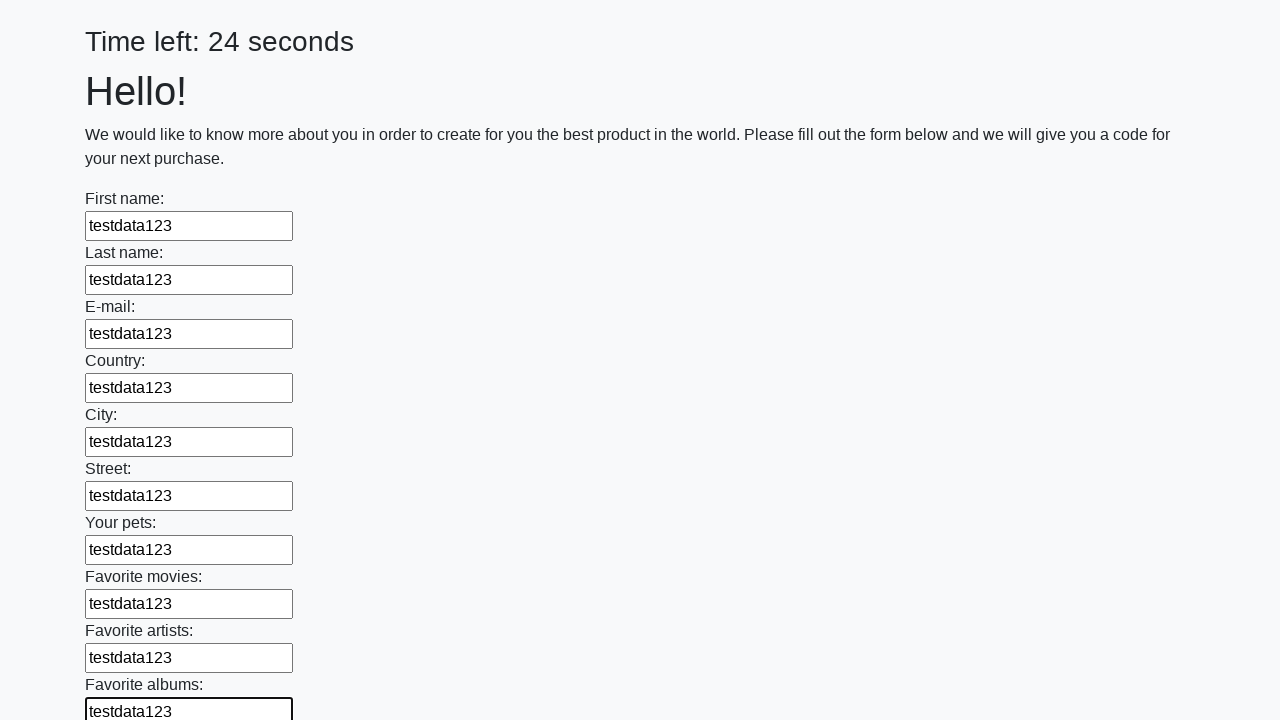

Filled input field with test data on input >> nth=10
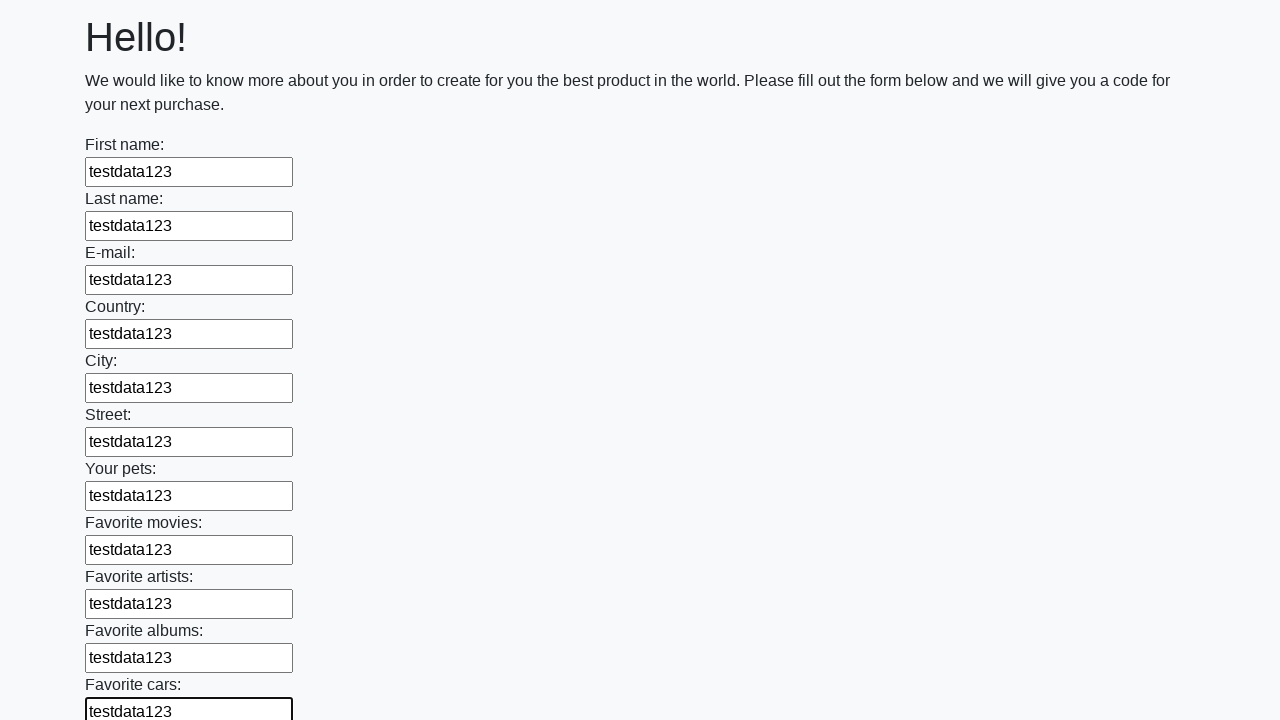

Filled input field with test data on input >> nth=11
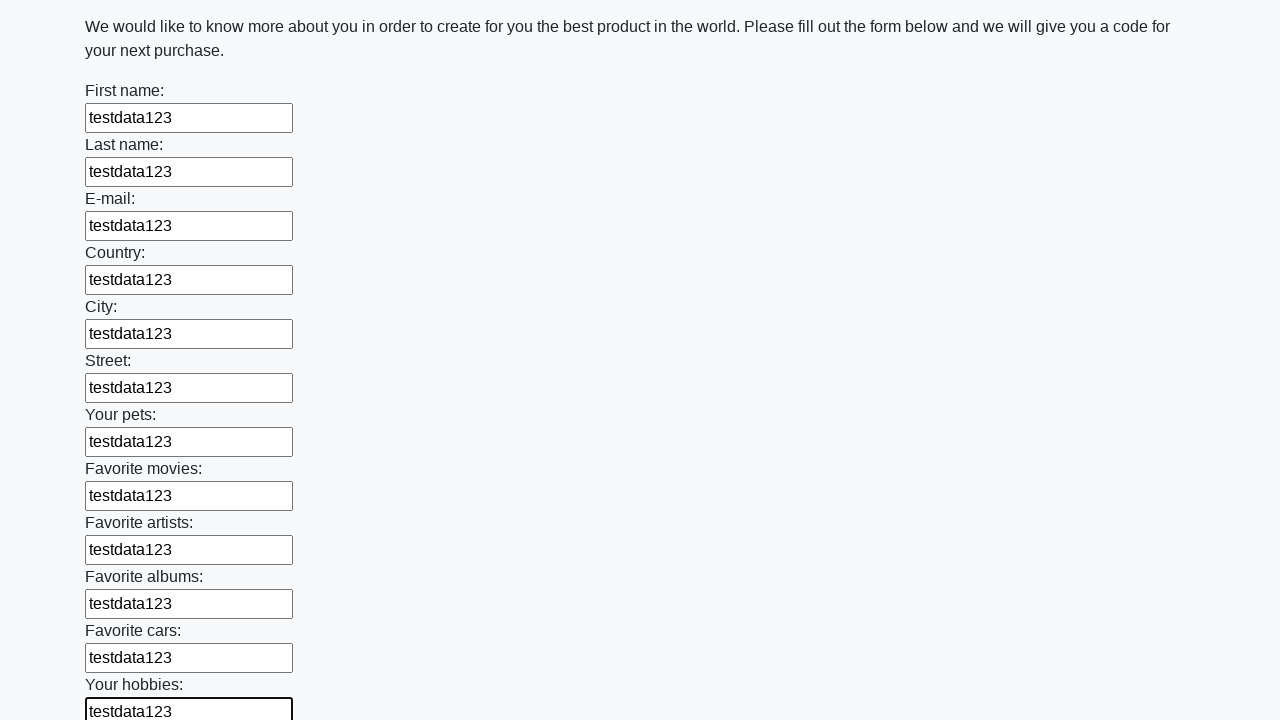

Filled input field with test data on input >> nth=12
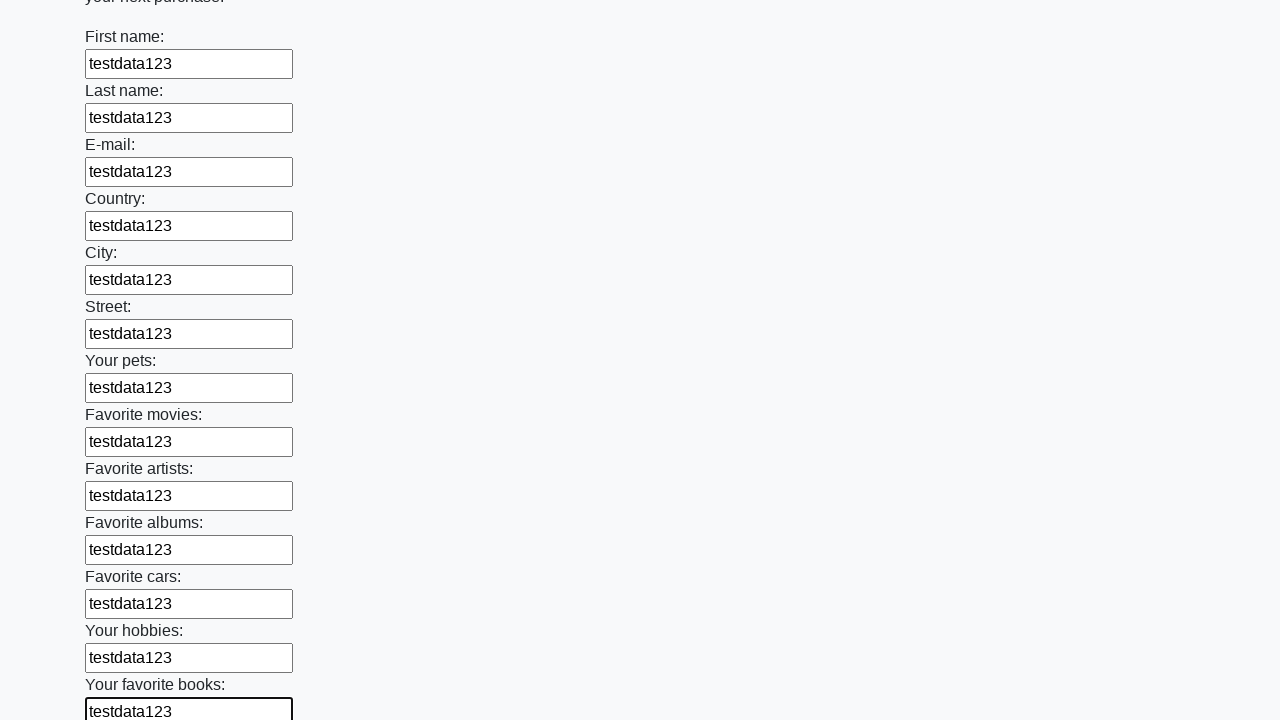

Filled input field with test data on input >> nth=13
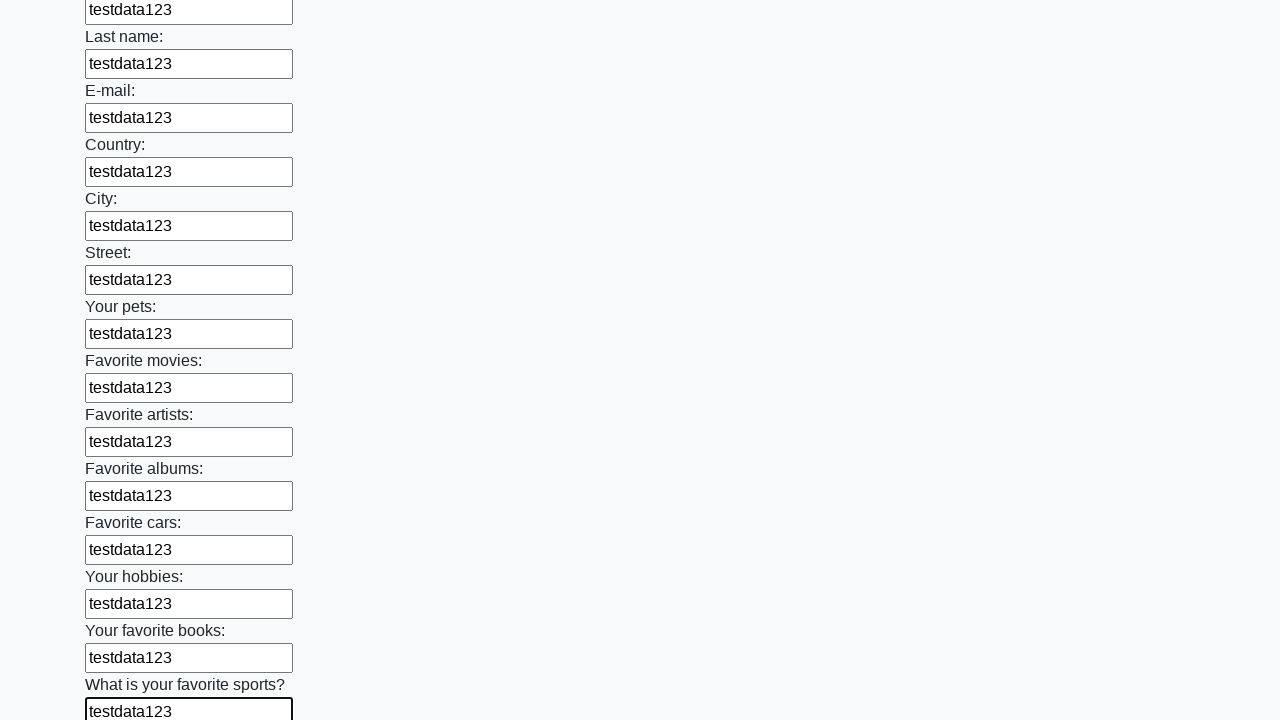

Filled input field with test data on input >> nth=14
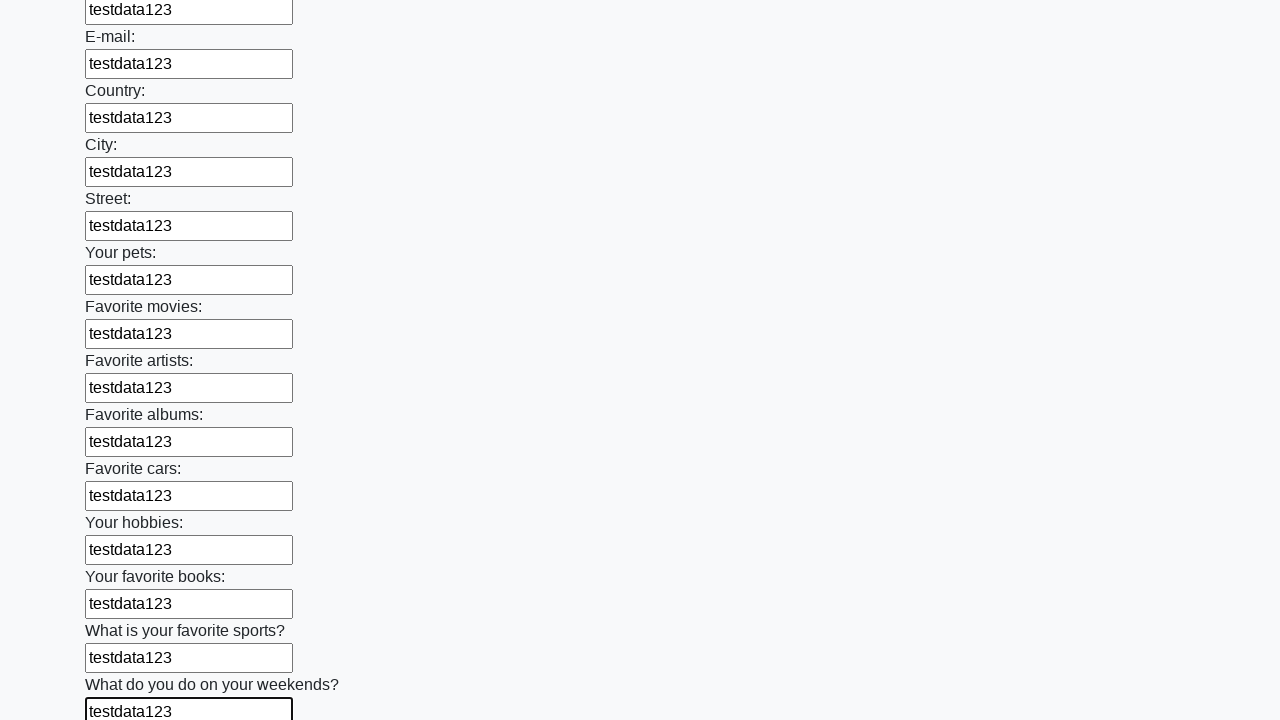

Filled input field with test data on input >> nth=15
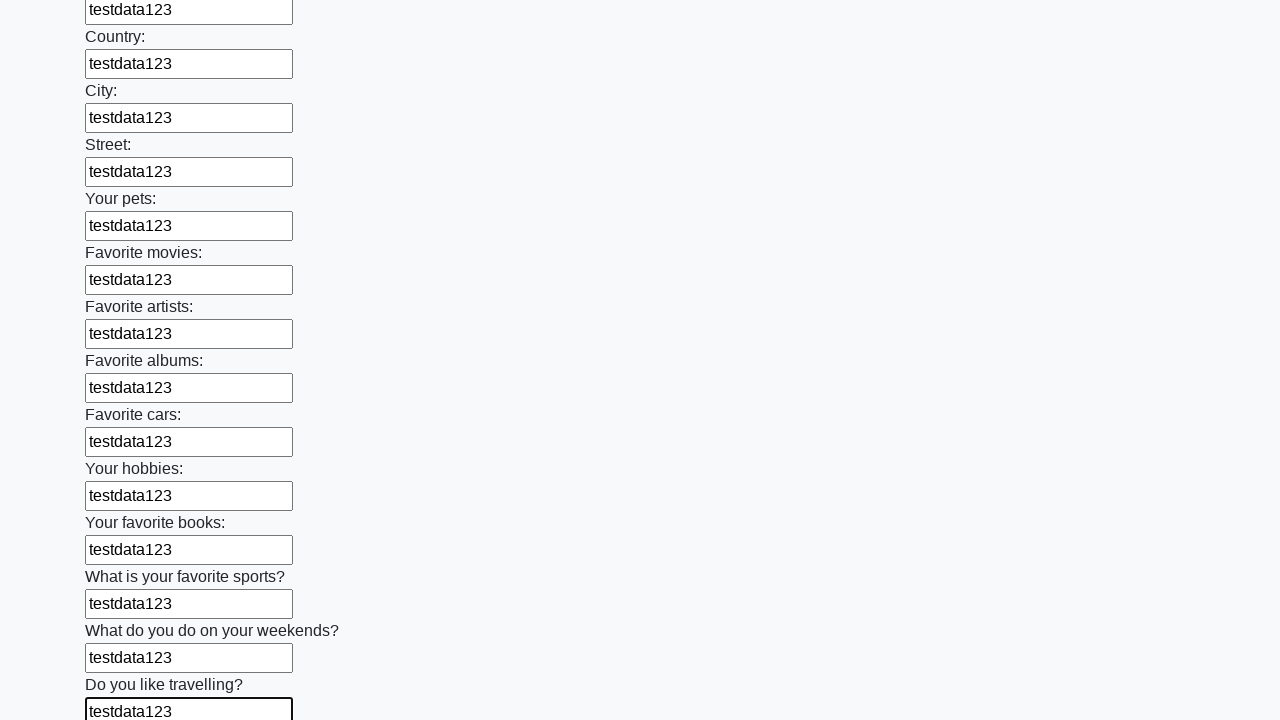

Filled input field with test data on input >> nth=16
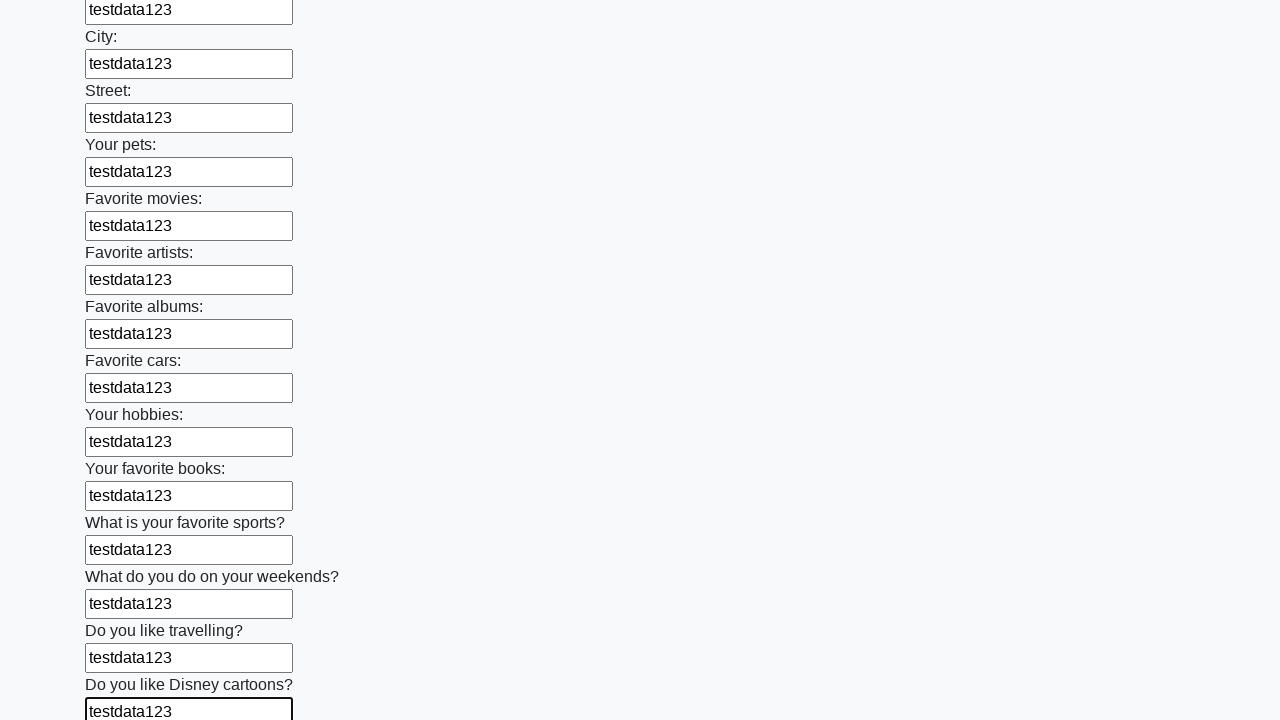

Filled input field with test data on input >> nth=17
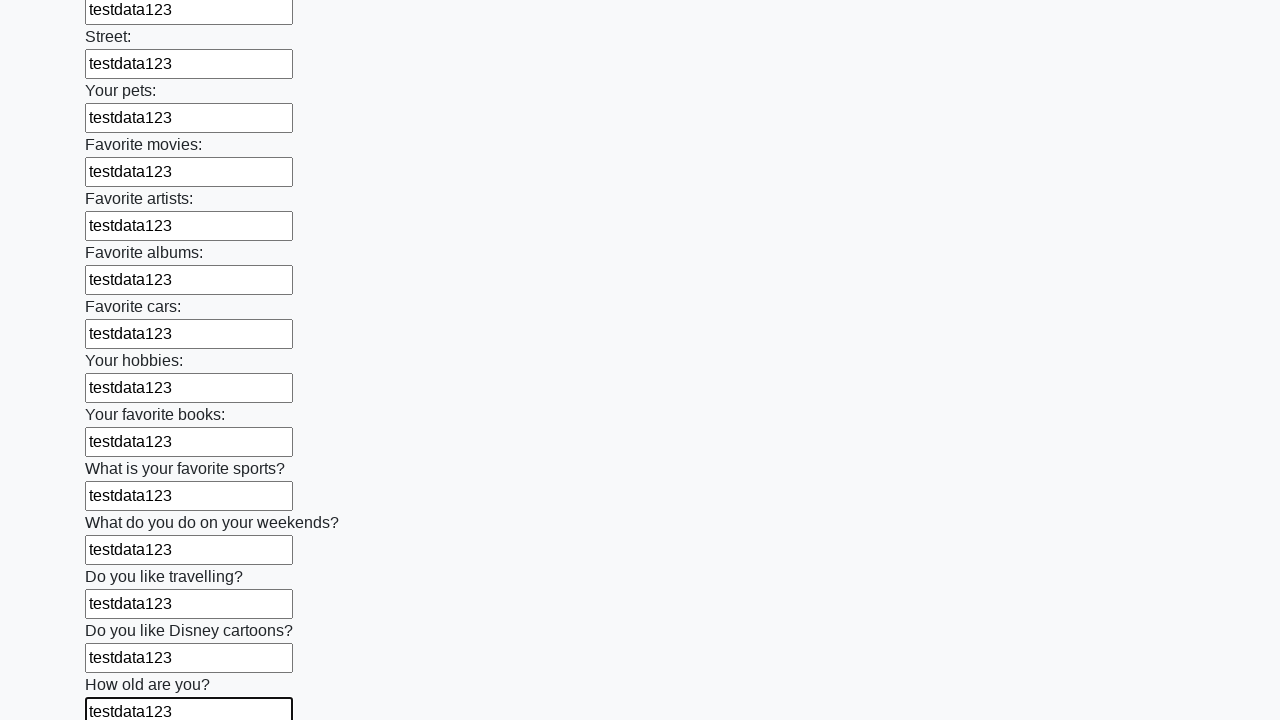

Filled input field with test data on input >> nth=18
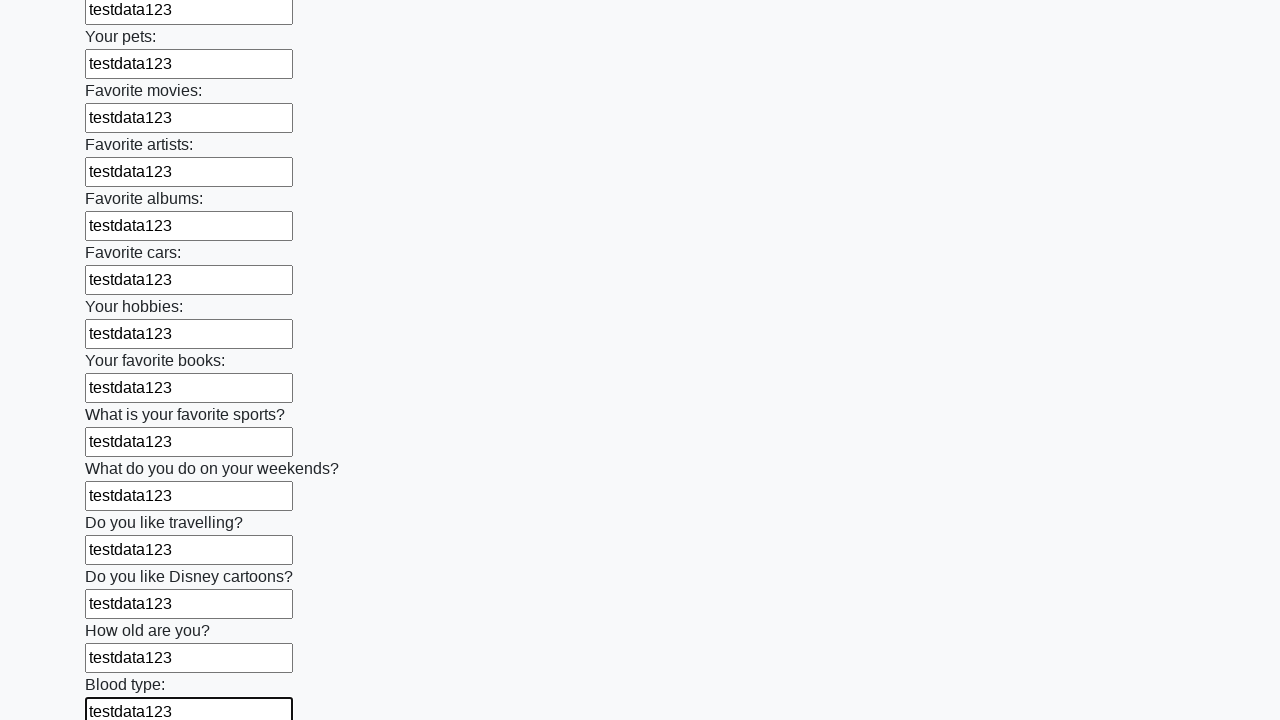

Filled input field with test data on input >> nth=19
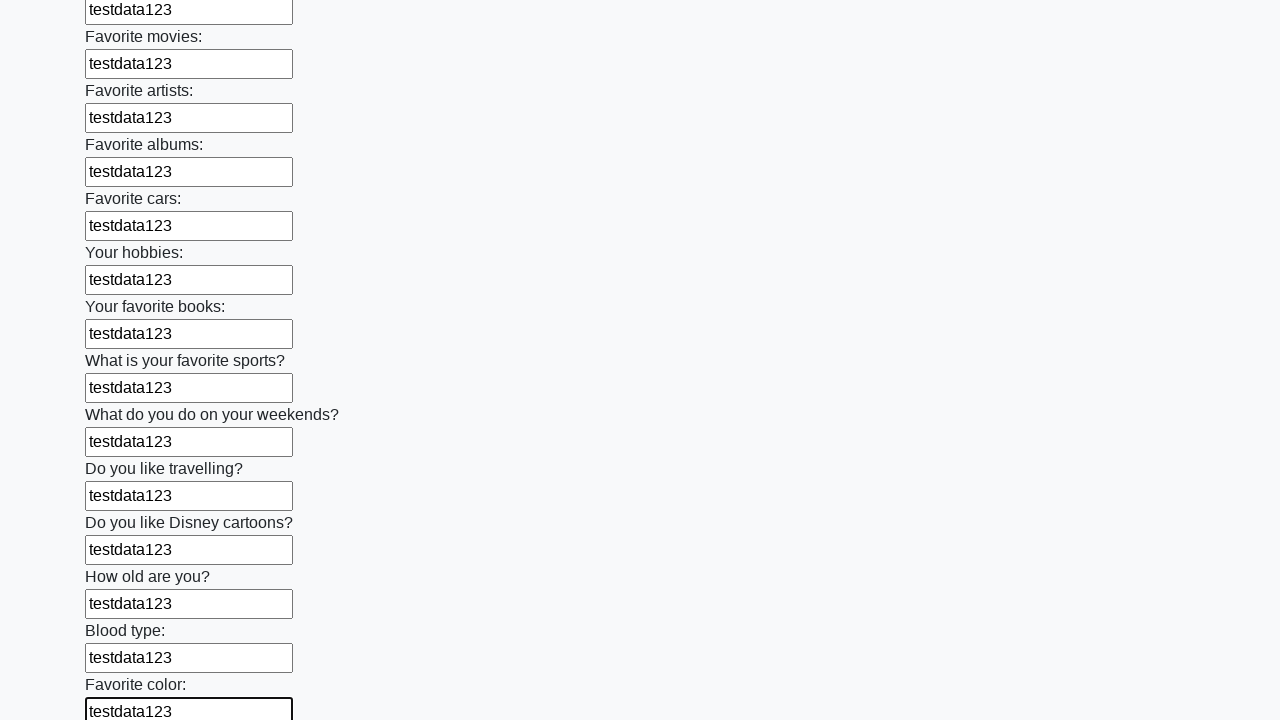

Filled input field with test data on input >> nth=20
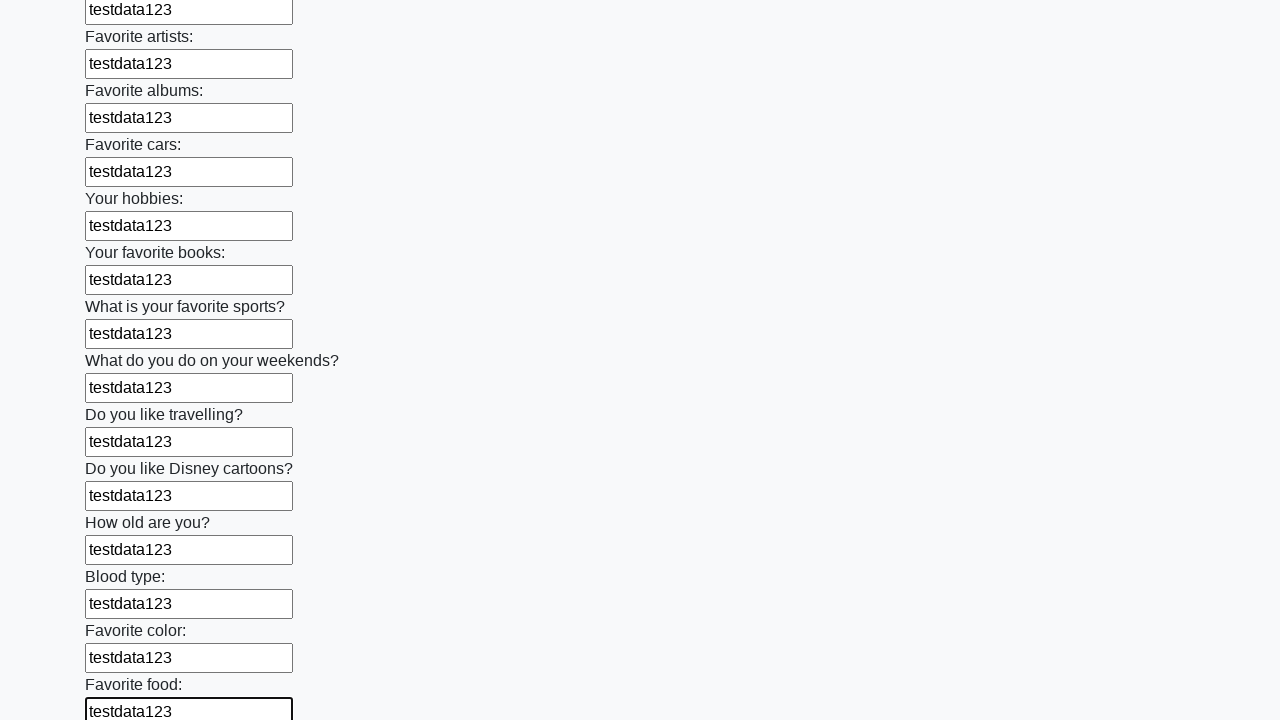

Filled input field with test data on input >> nth=21
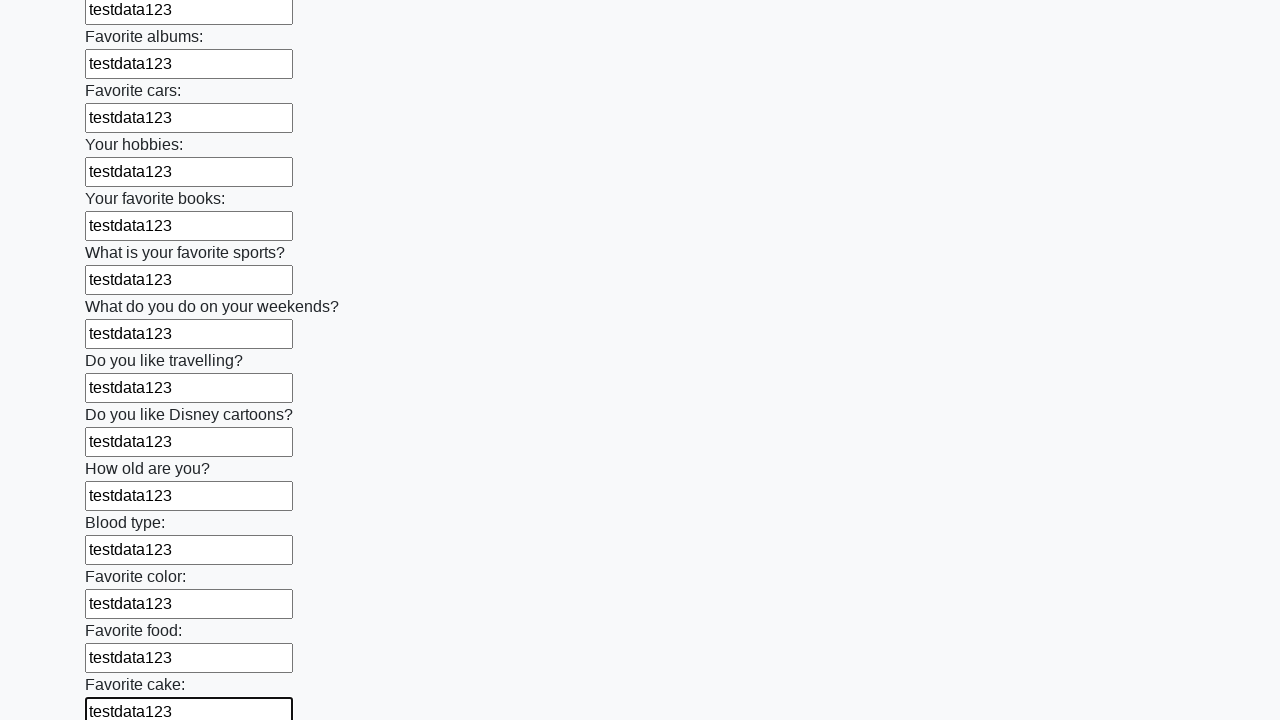

Filled input field with test data on input >> nth=22
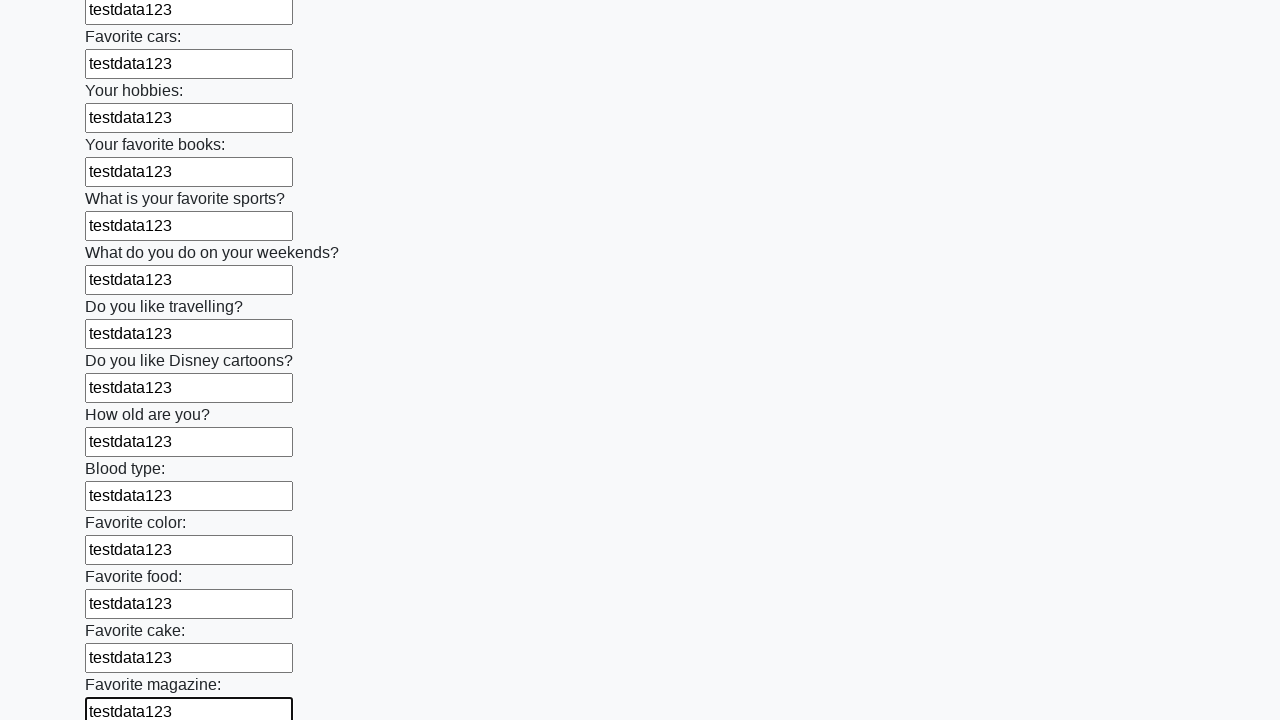

Filled input field with test data on input >> nth=23
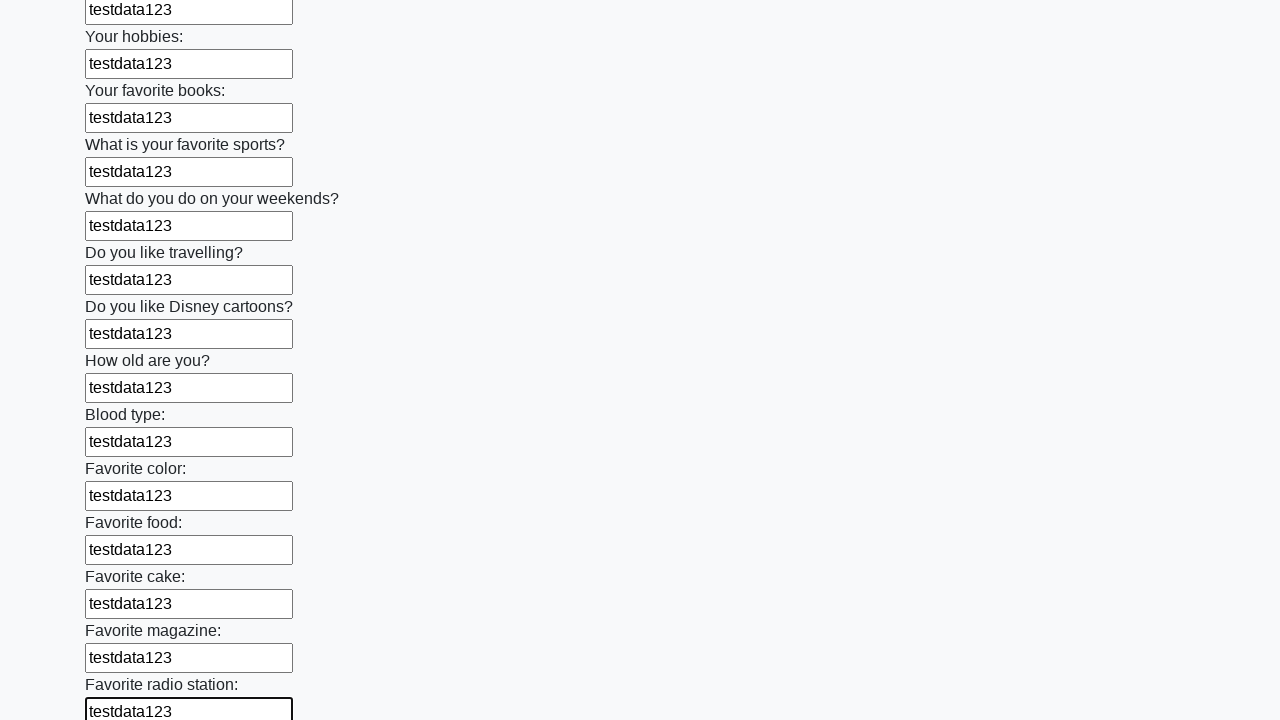

Filled input field with test data on input >> nth=24
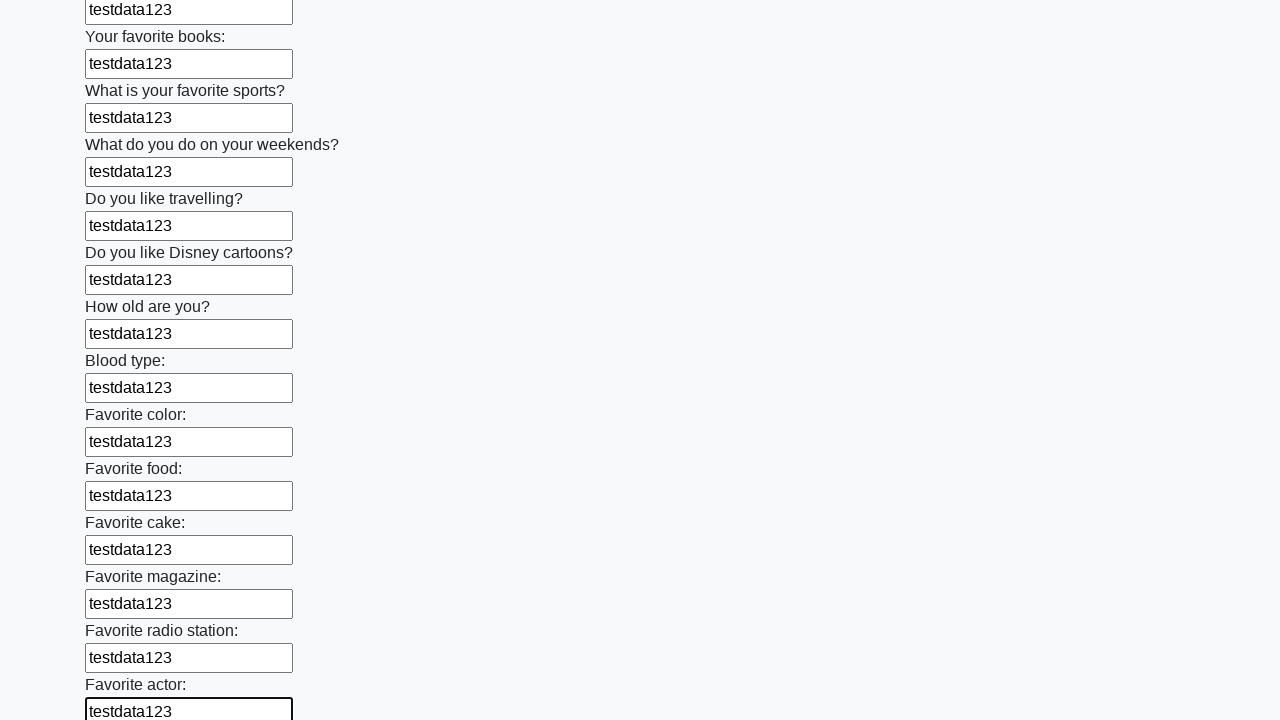

Filled input field with test data on input >> nth=25
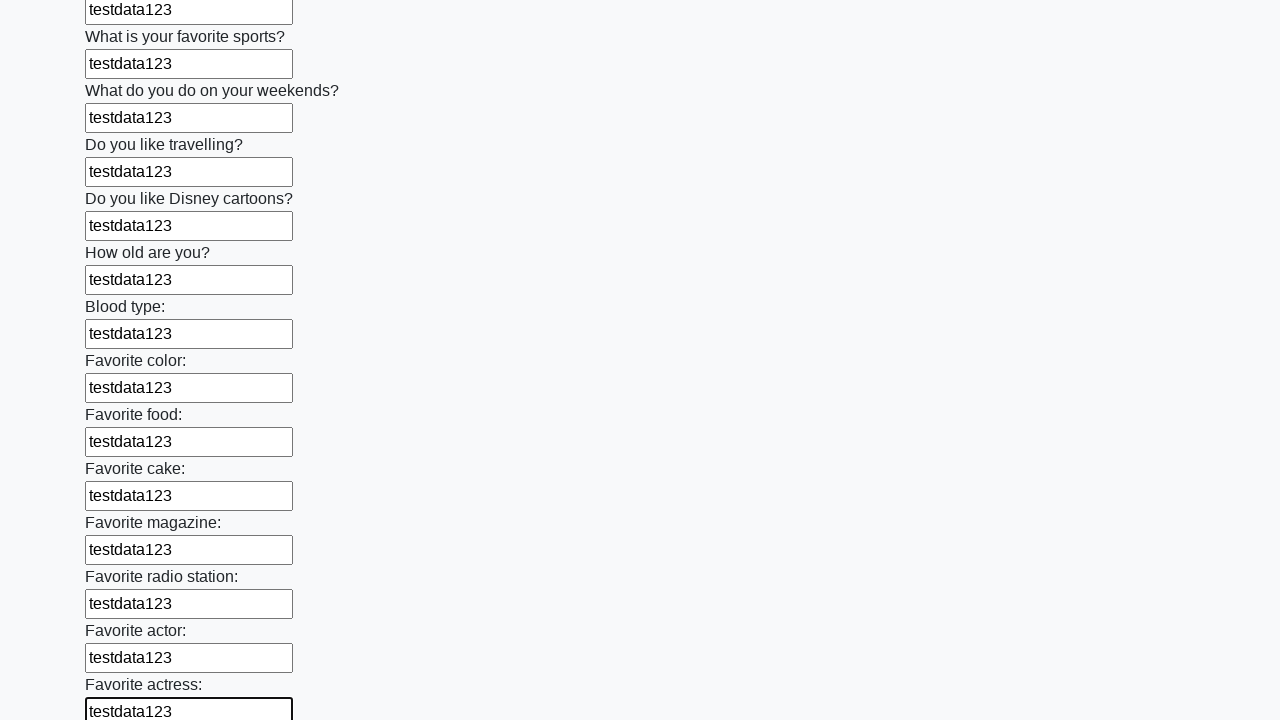

Filled input field with test data on input >> nth=26
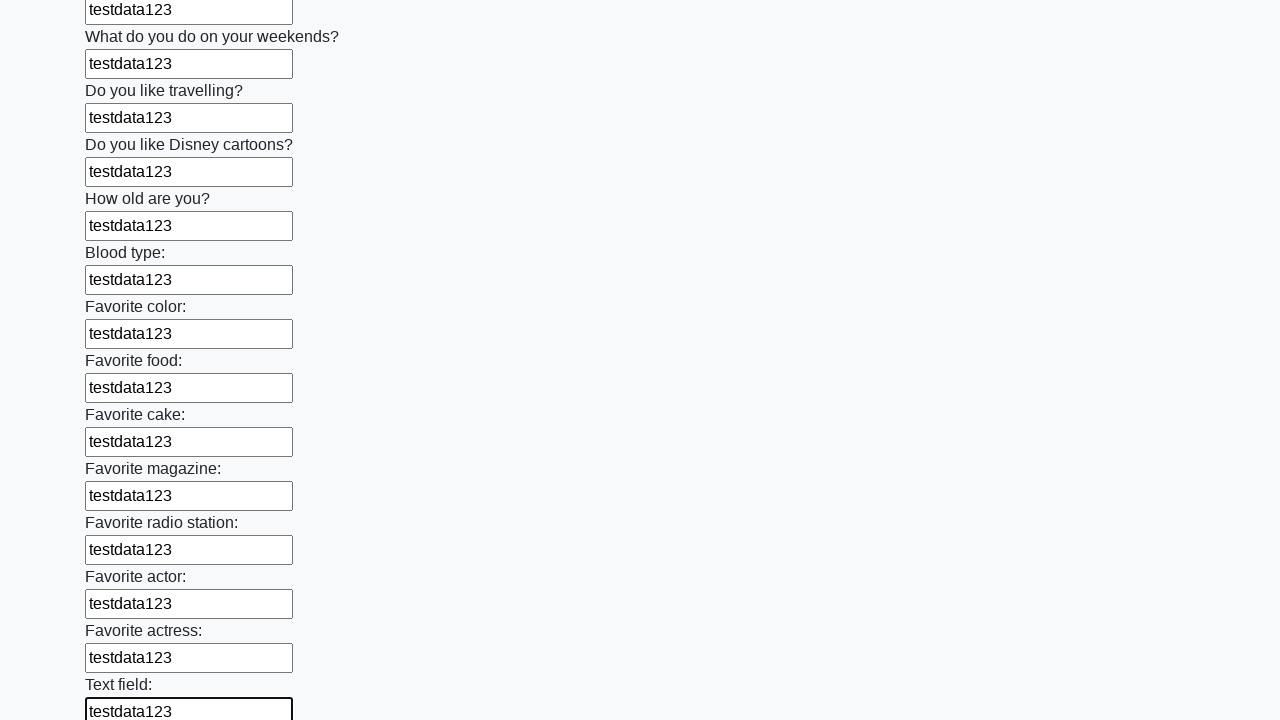

Filled input field with test data on input >> nth=27
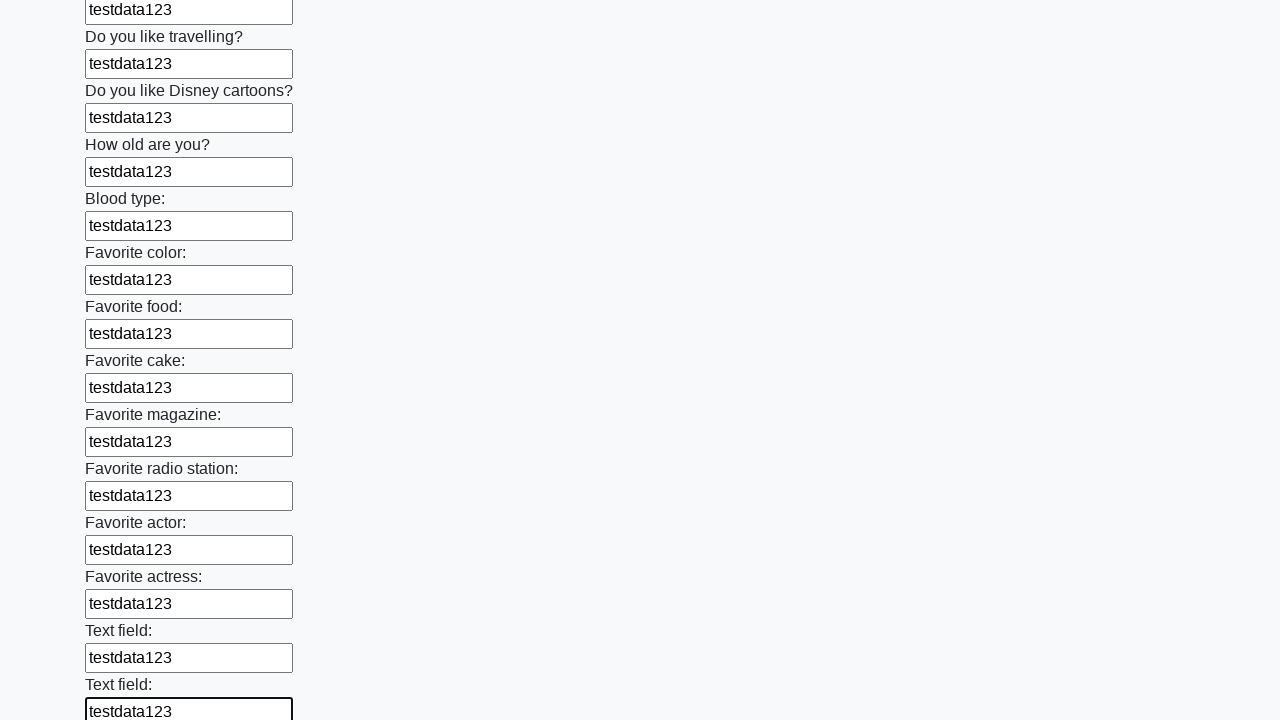

Filled input field with test data on input >> nth=28
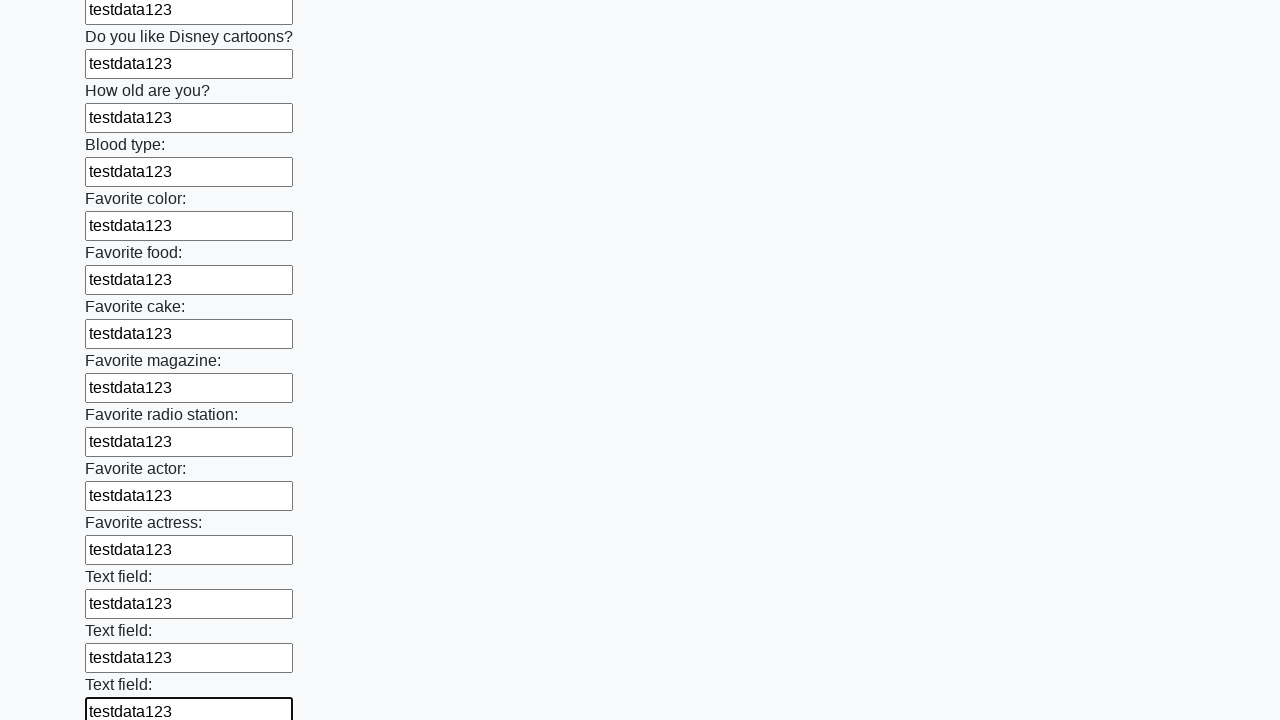

Filled input field with test data on input >> nth=29
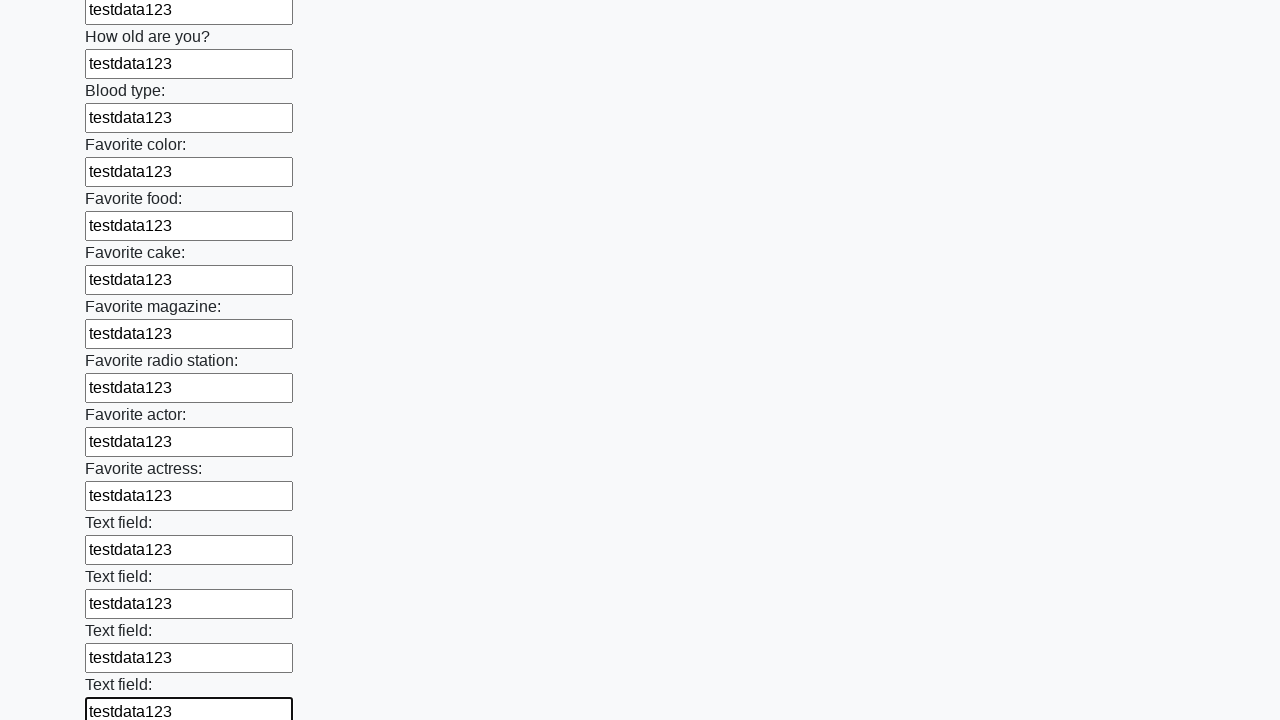

Filled input field with test data on input >> nth=30
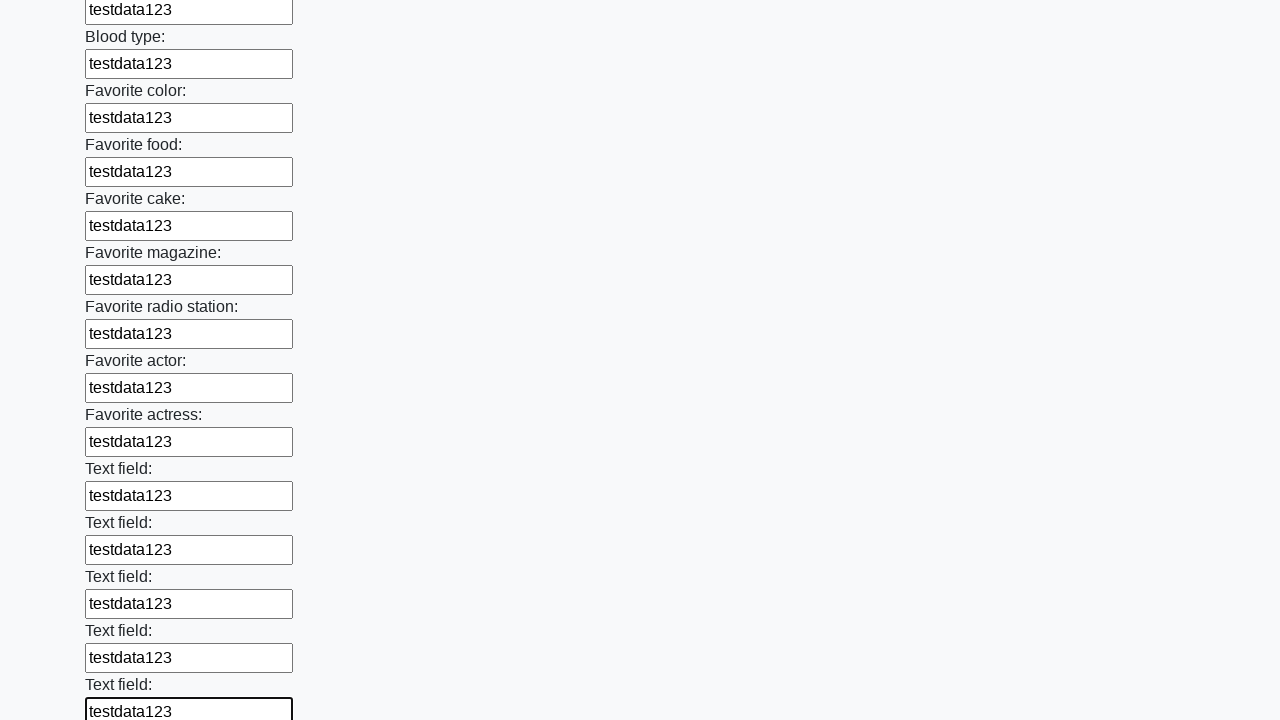

Filled input field with test data on input >> nth=31
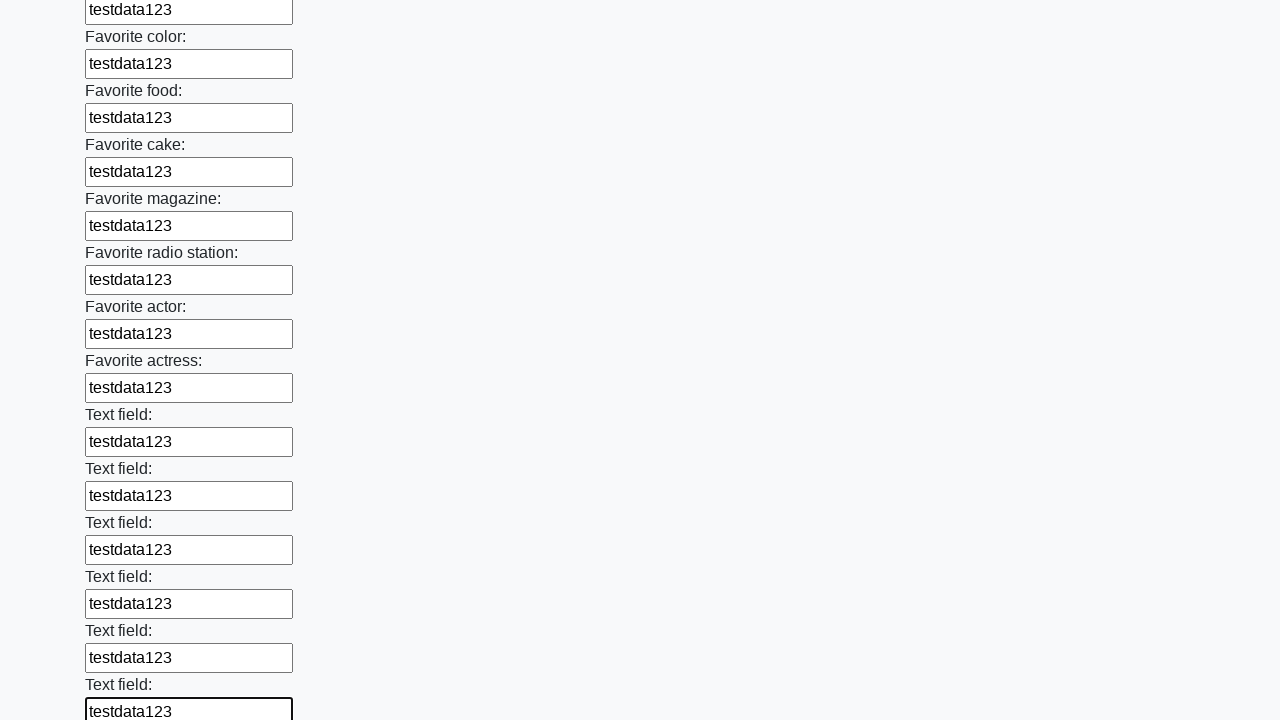

Filled input field with test data on input >> nth=32
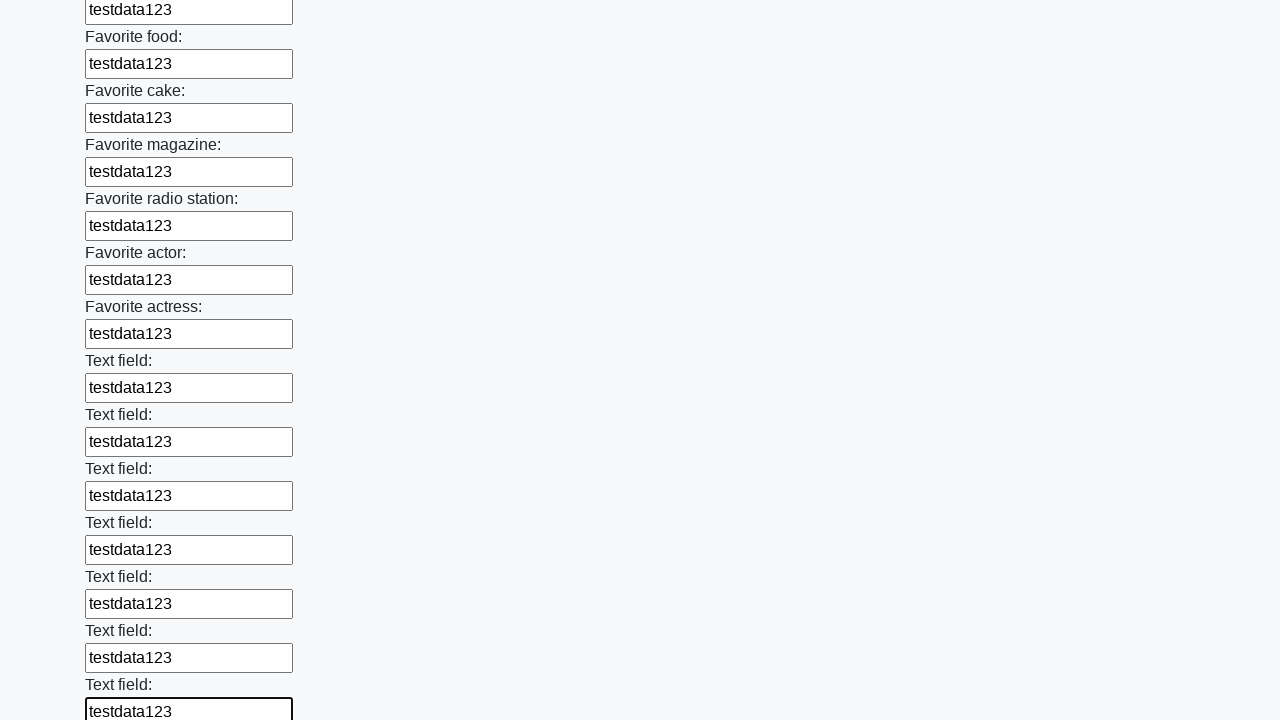

Filled input field with test data on input >> nth=33
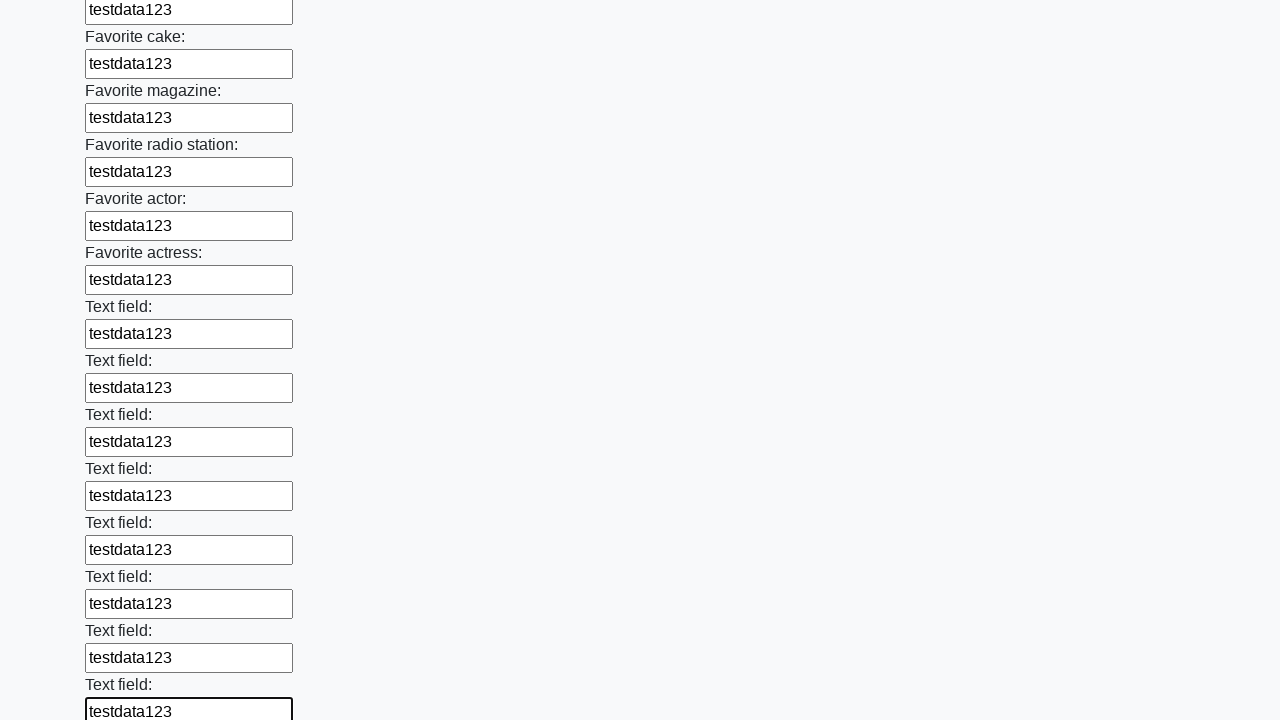

Filled input field with test data on input >> nth=34
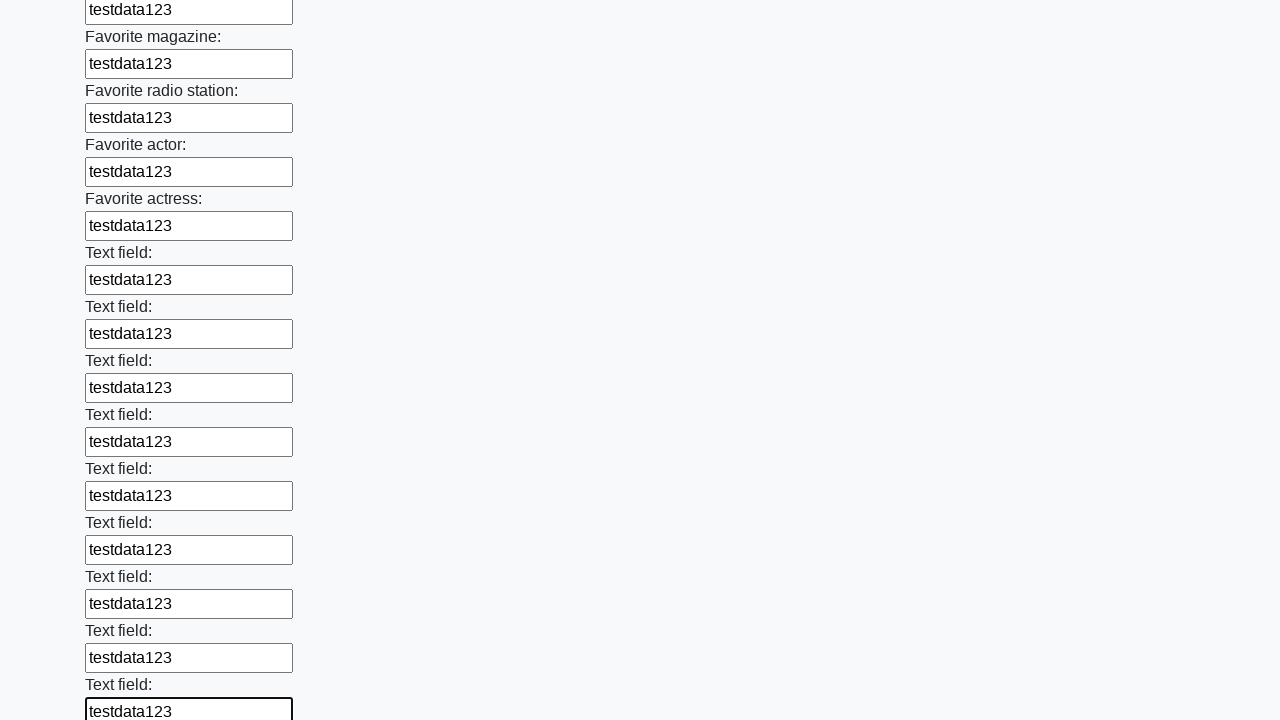

Filled input field with test data on input >> nth=35
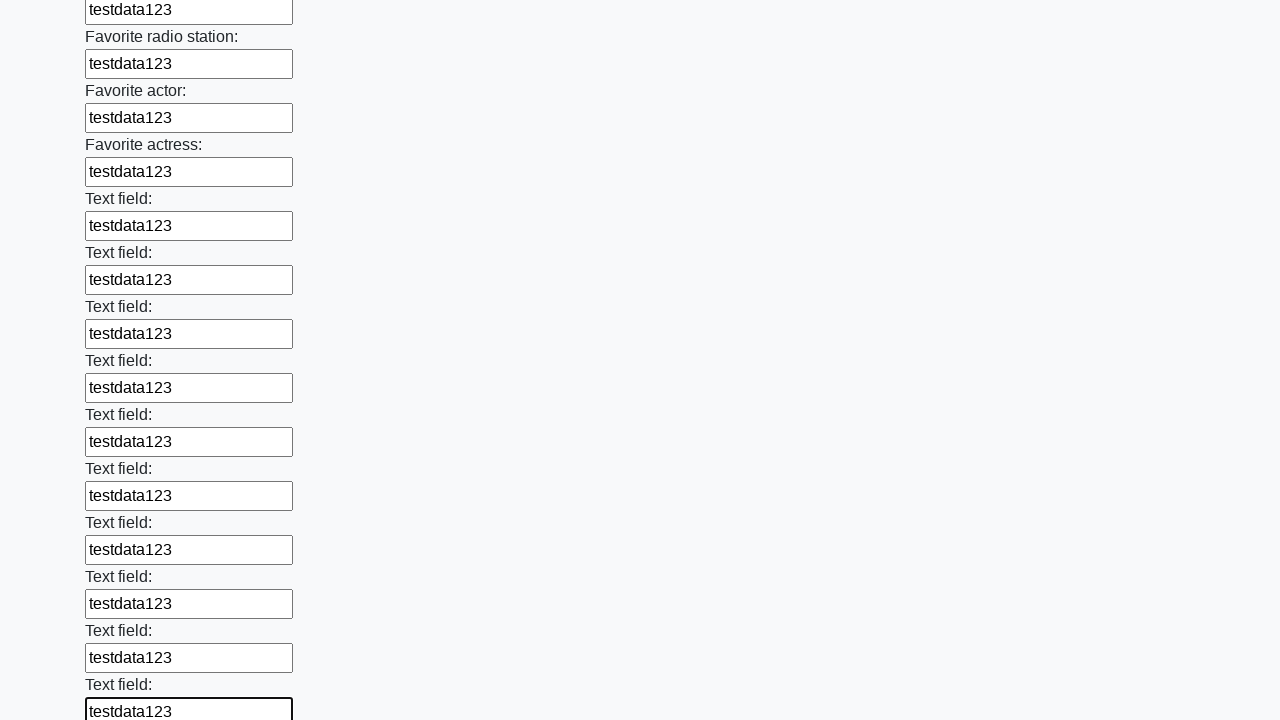

Filled input field with test data on input >> nth=36
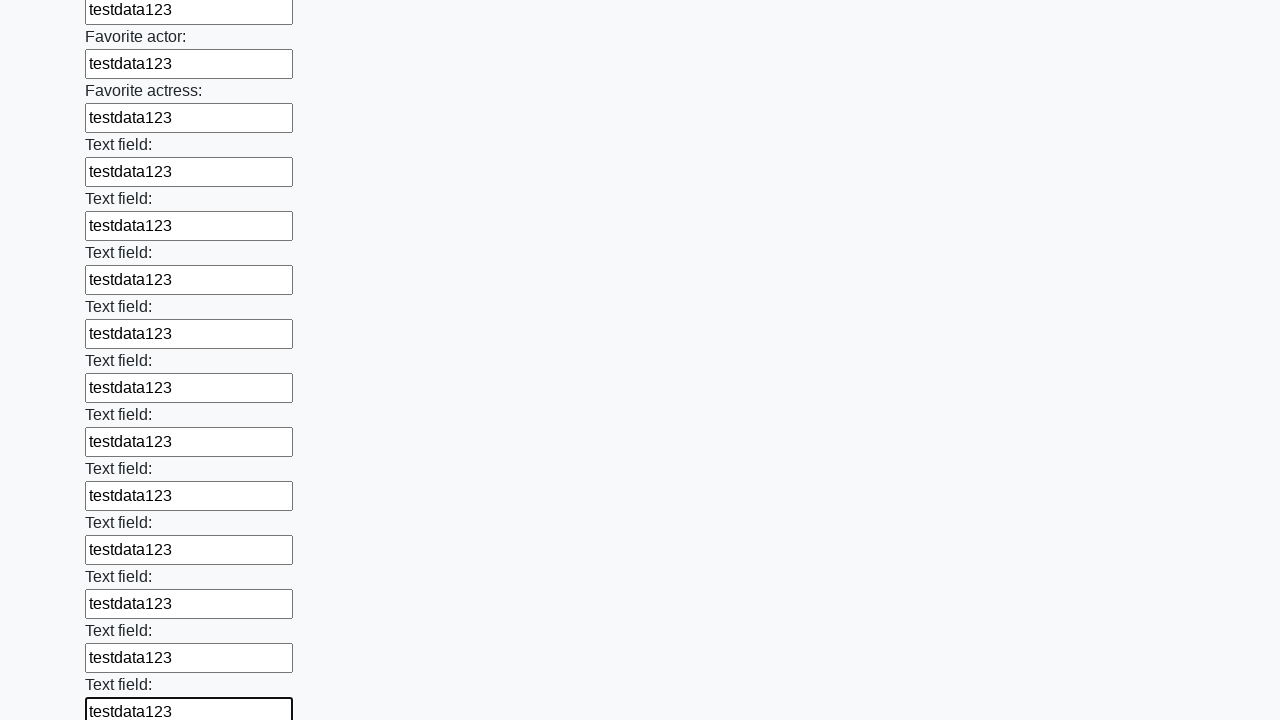

Filled input field with test data on input >> nth=37
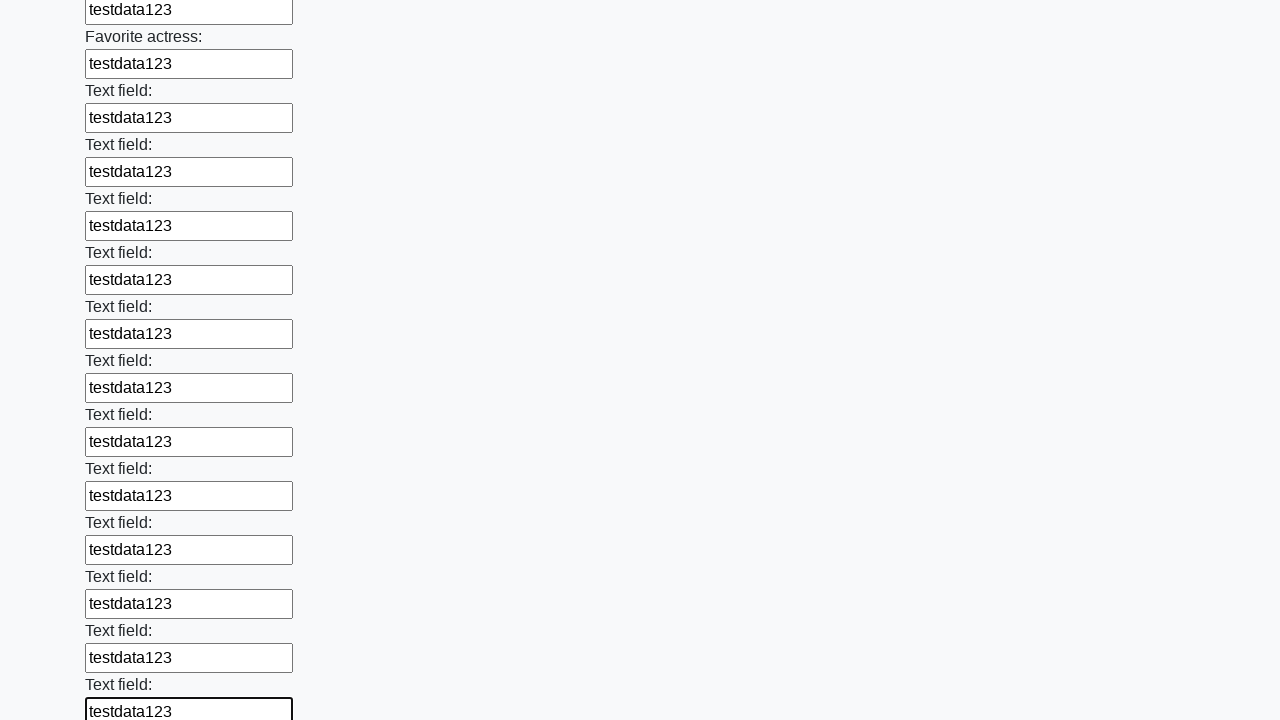

Filled input field with test data on input >> nth=38
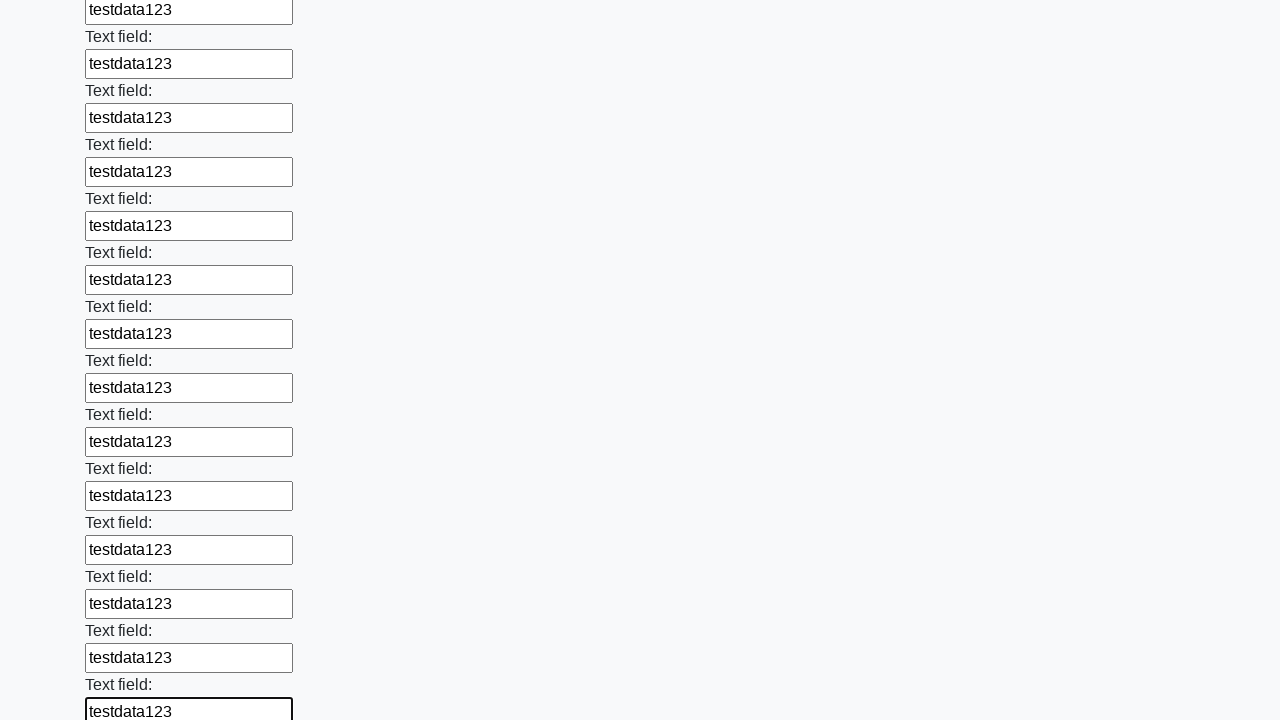

Filled input field with test data on input >> nth=39
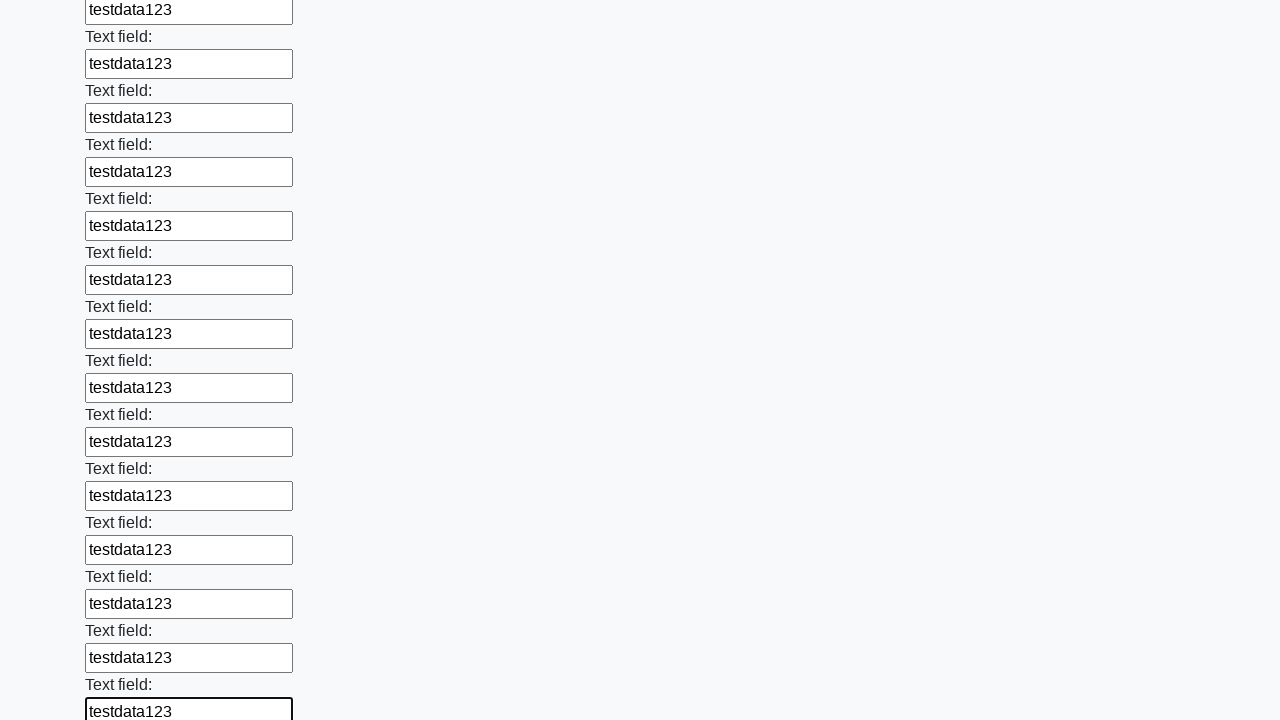

Filled input field with test data on input >> nth=40
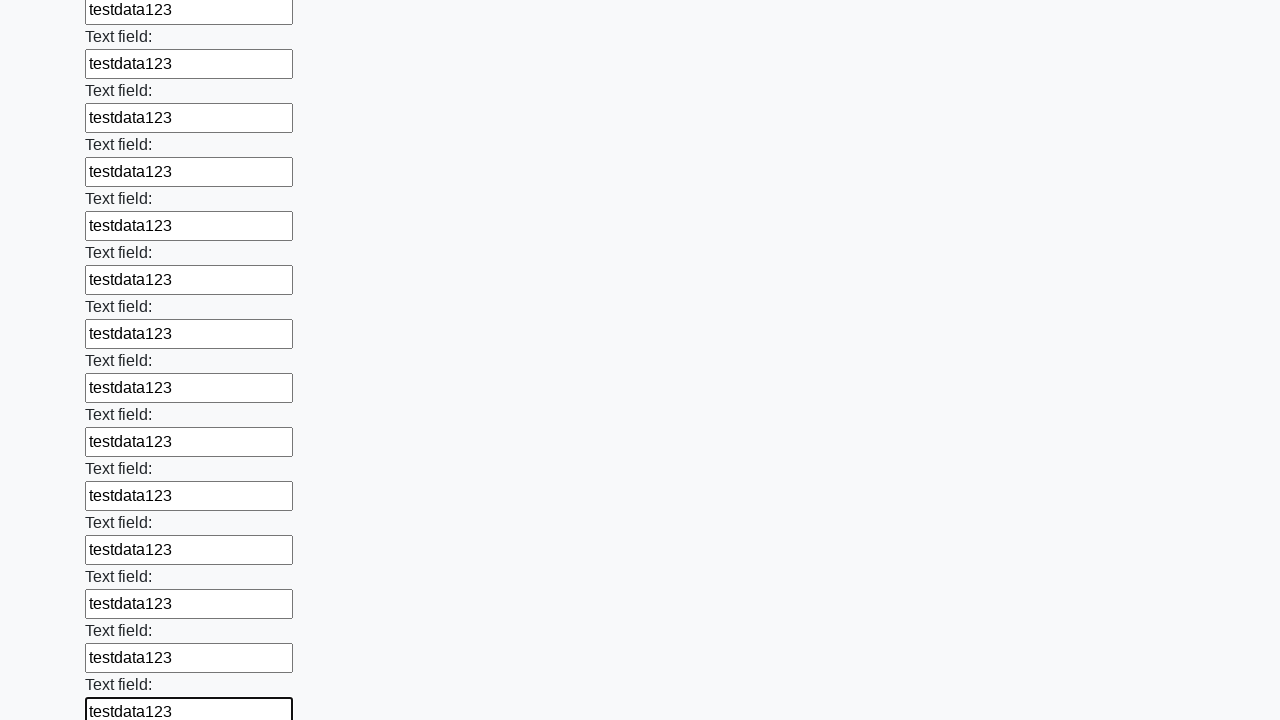

Filled input field with test data on input >> nth=41
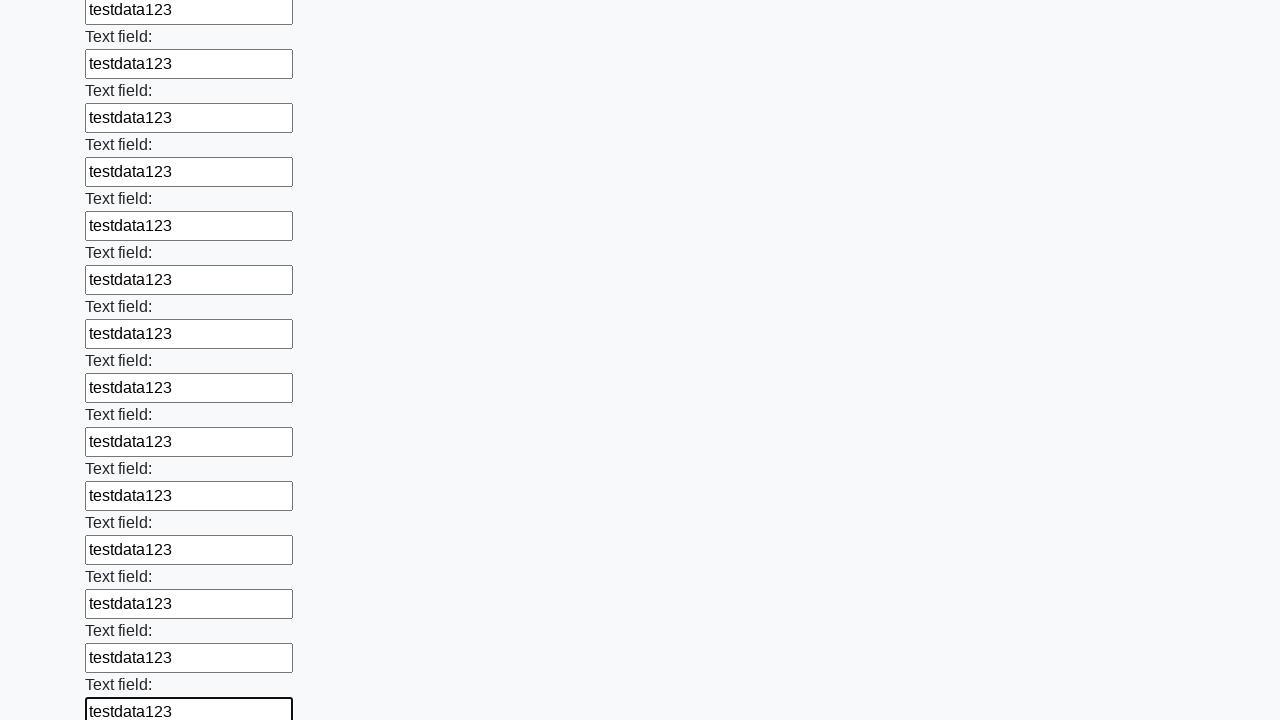

Filled input field with test data on input >> nth=42
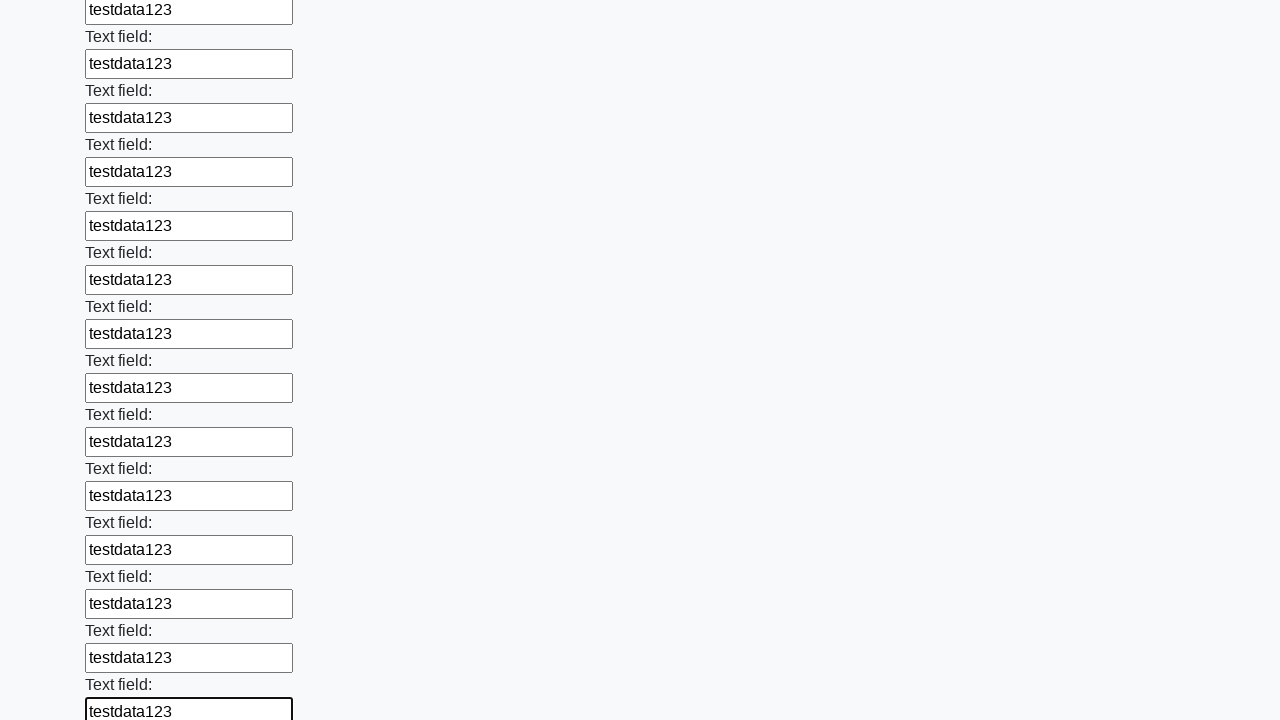

Filled input field with test data on input >> nth=43
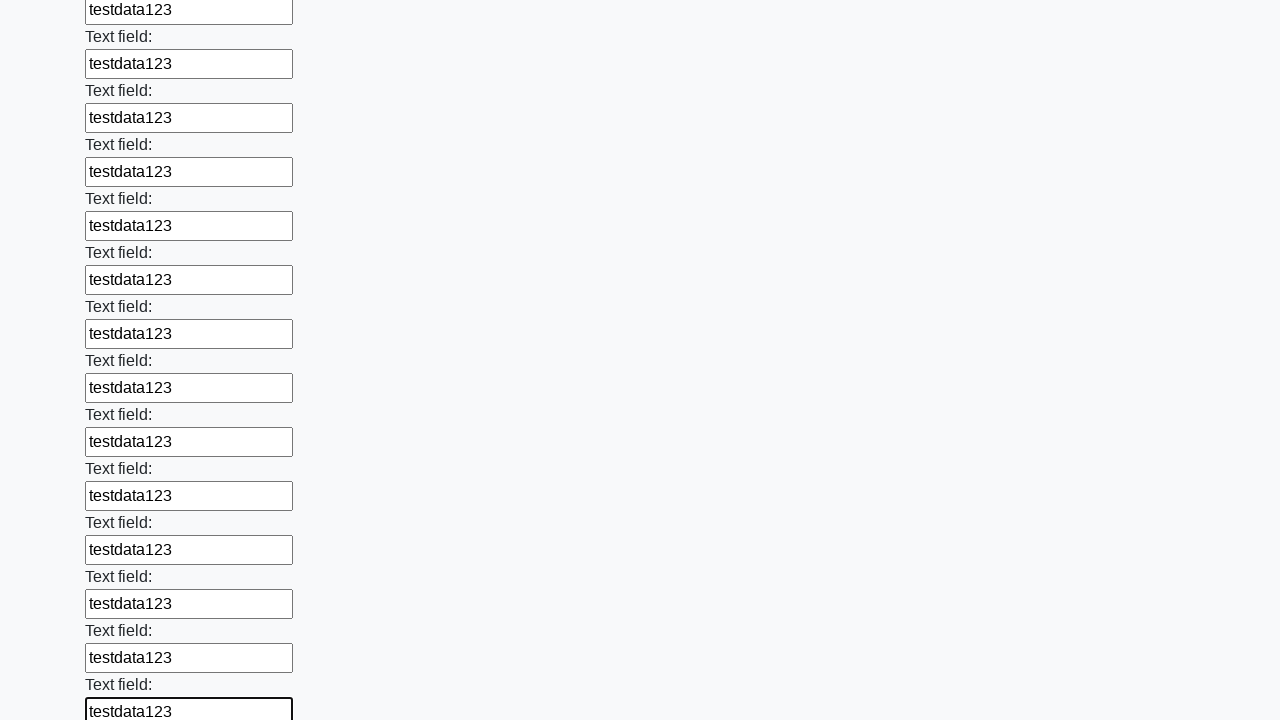

Filled input field with test data on input >> nth=44
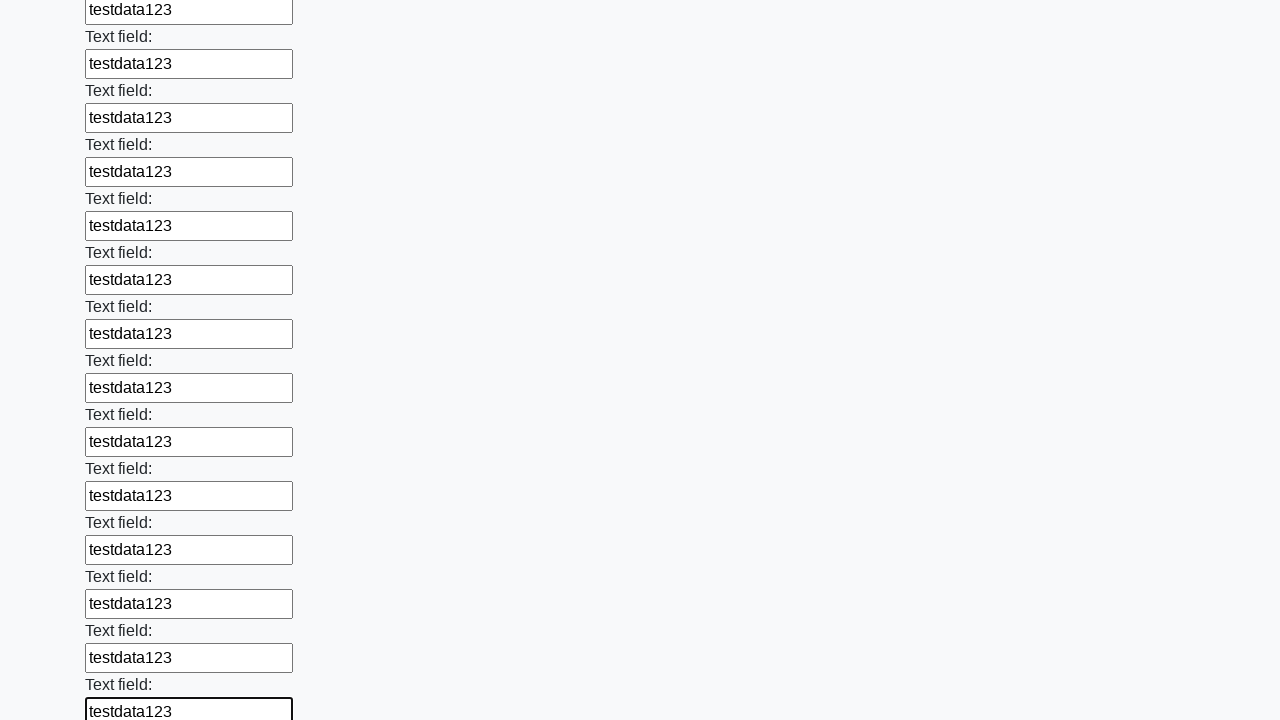

Filled input field with test data on input >> nth=45
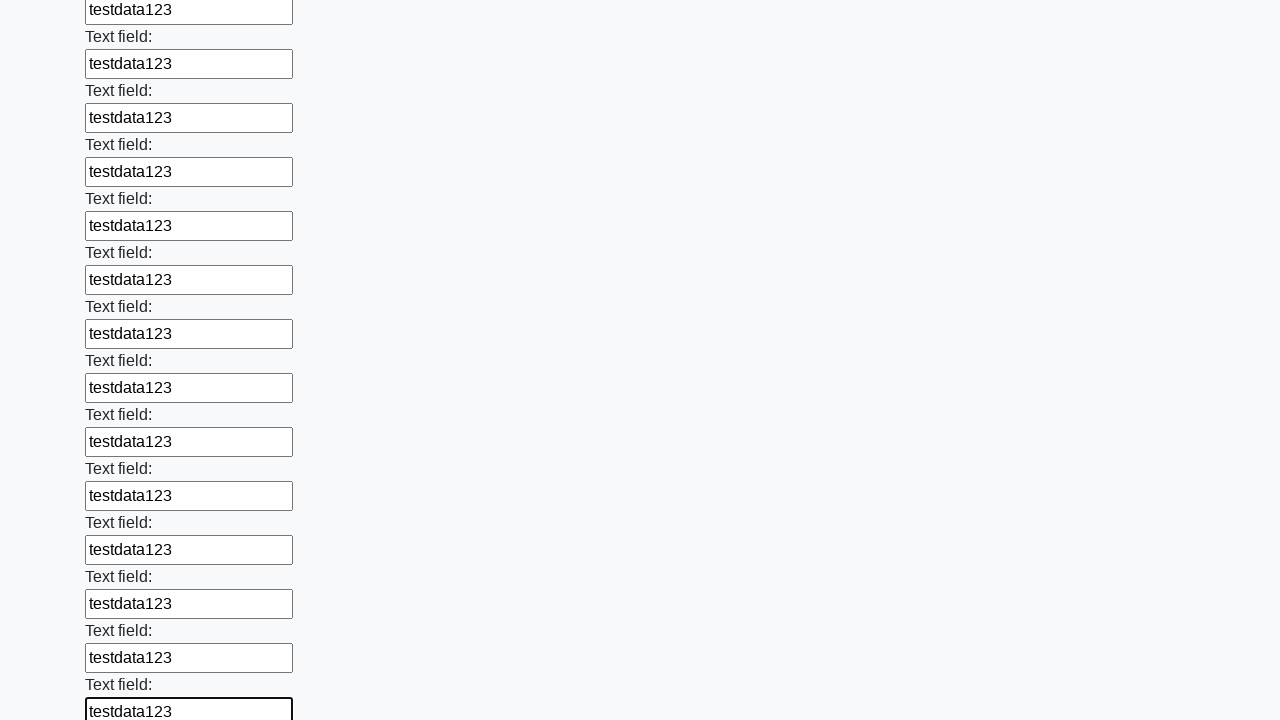

Filled input field with test data on input >> nth=46
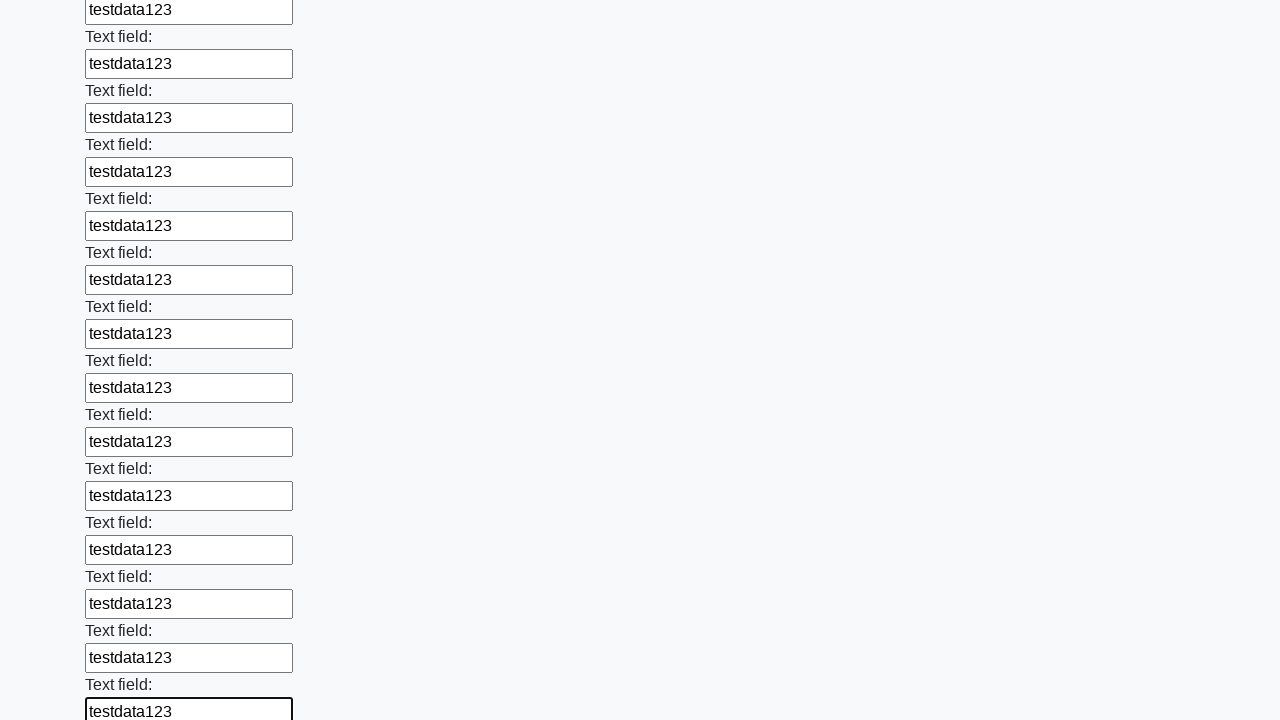

Filled input field with test data on input >> nth=47
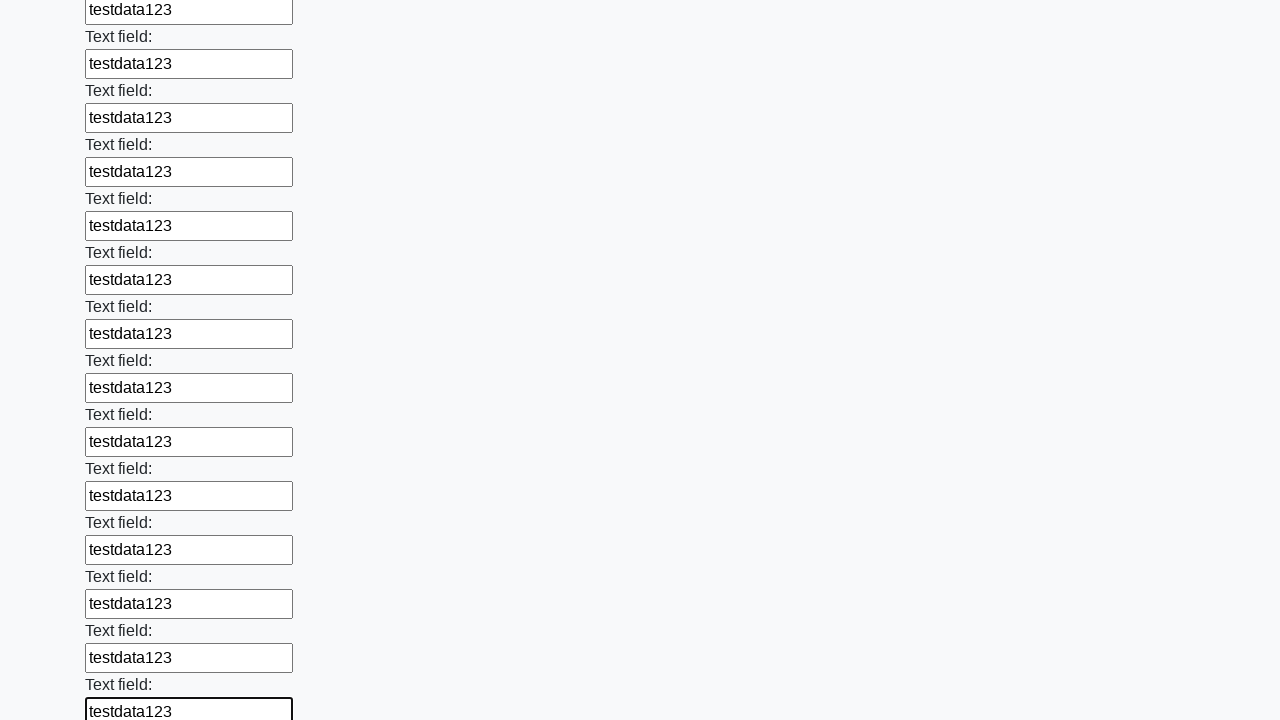

Filled input field with test data on input >> nth=48
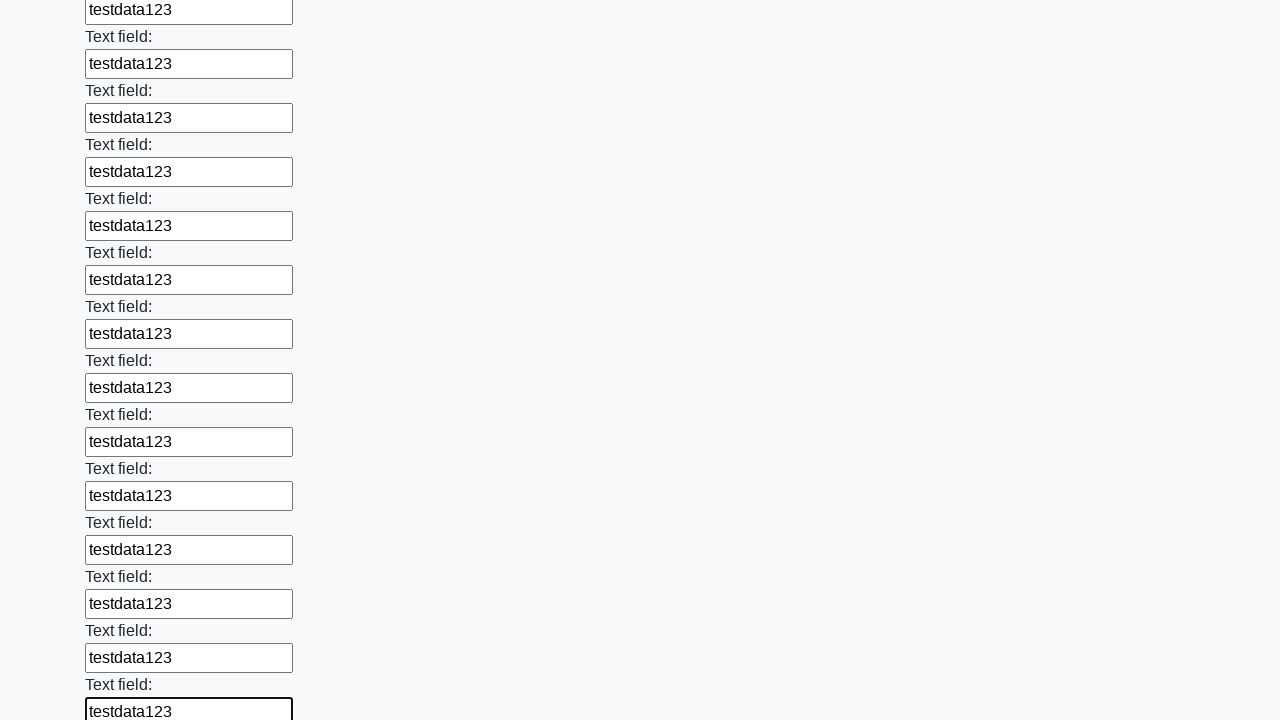

Filled input field with test data on input >> nth=49
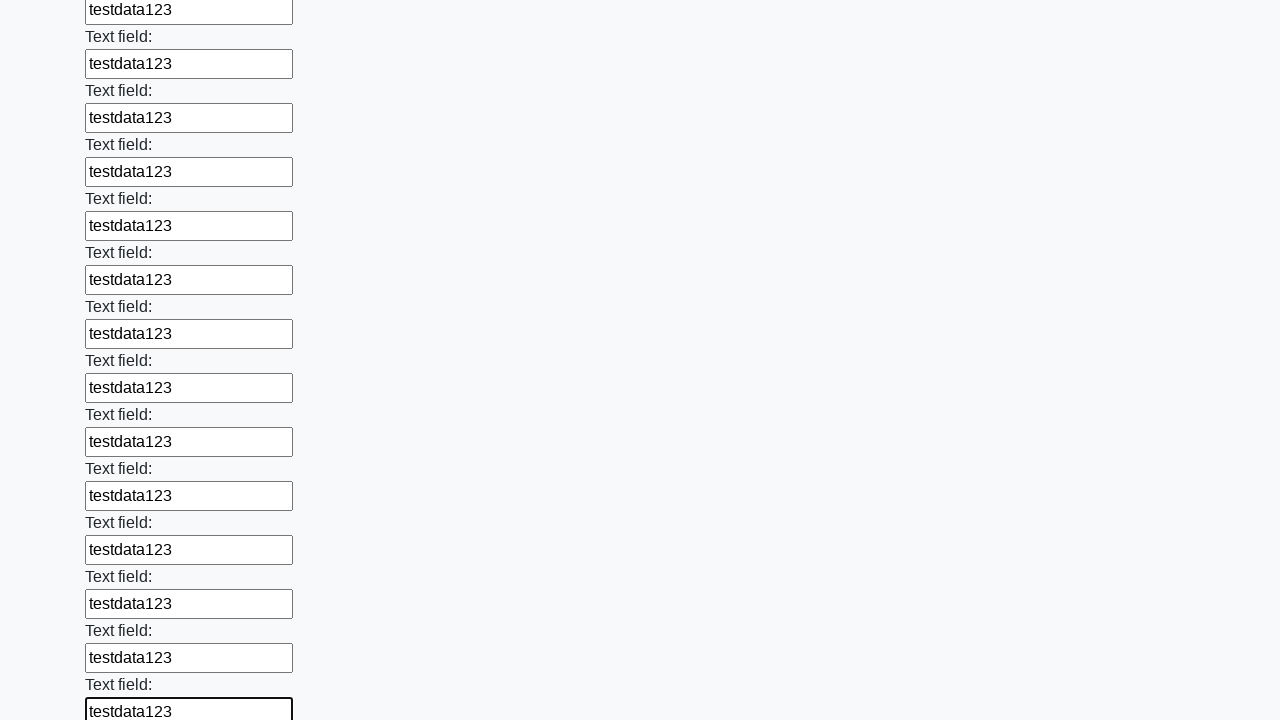

Filled input field with test data on input >> nth=50
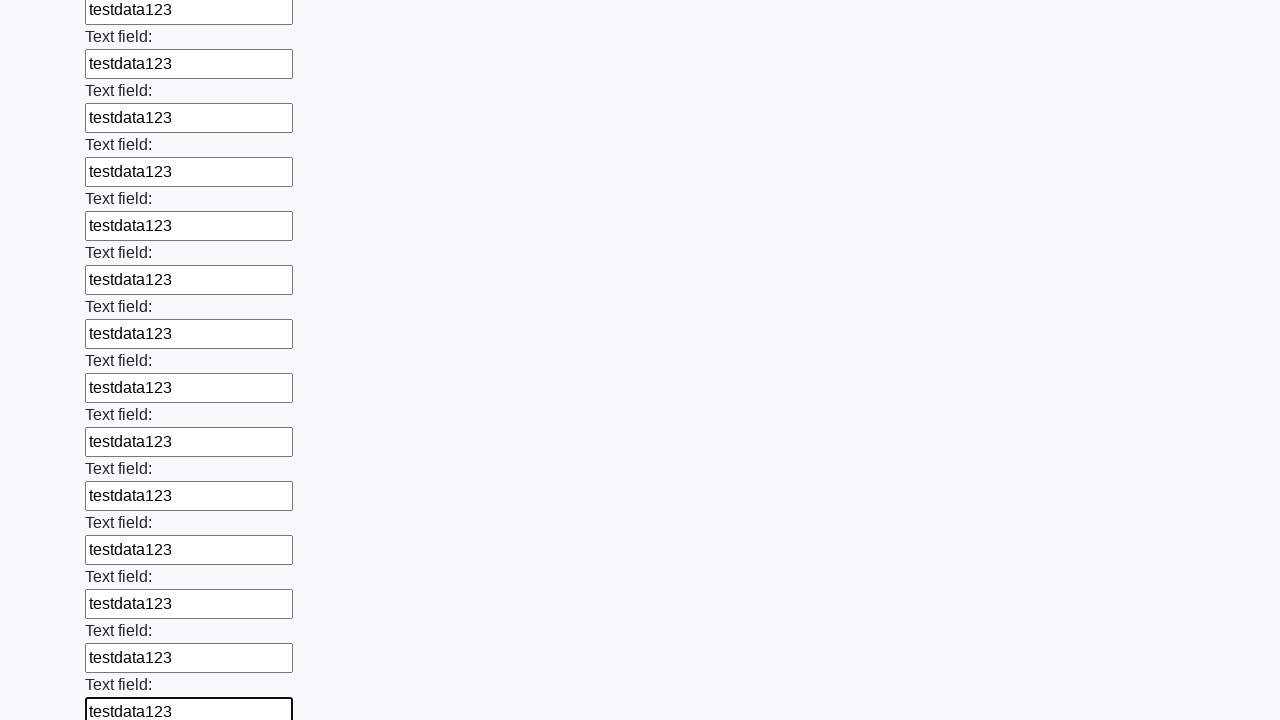

Filled input field with test data on input >> nth=51
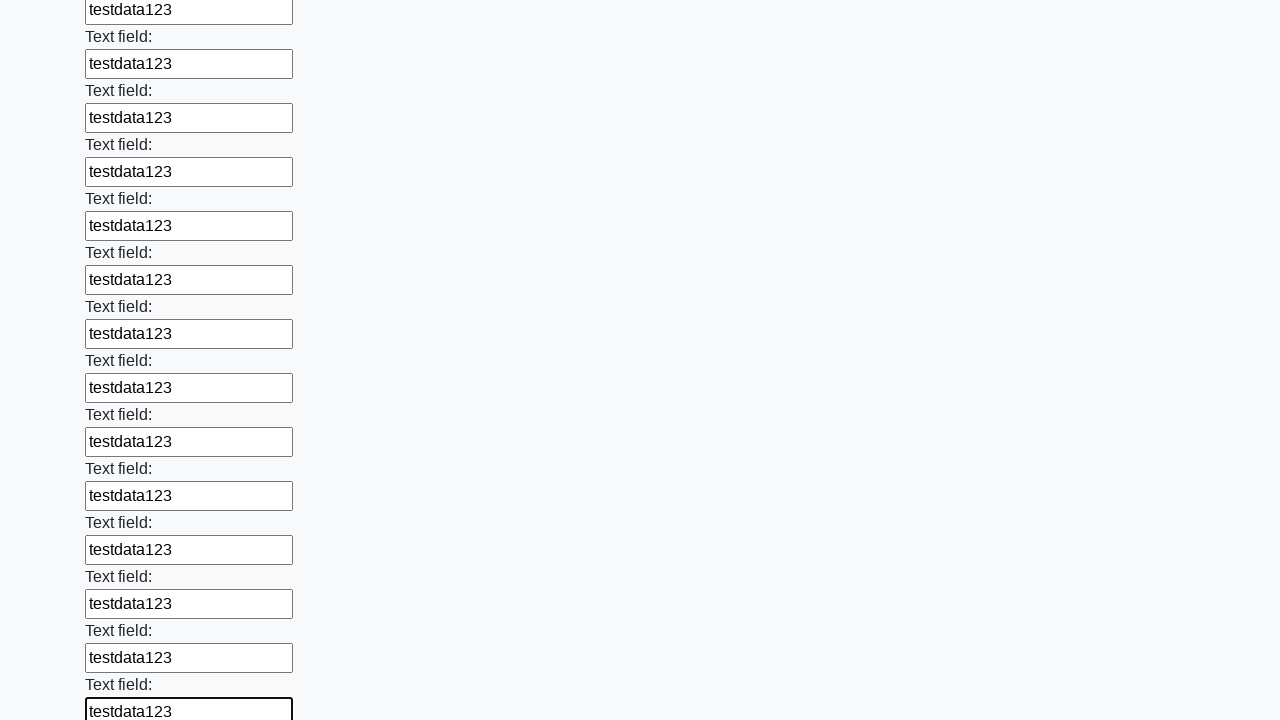

Filled input field with test data on input >> nth=52
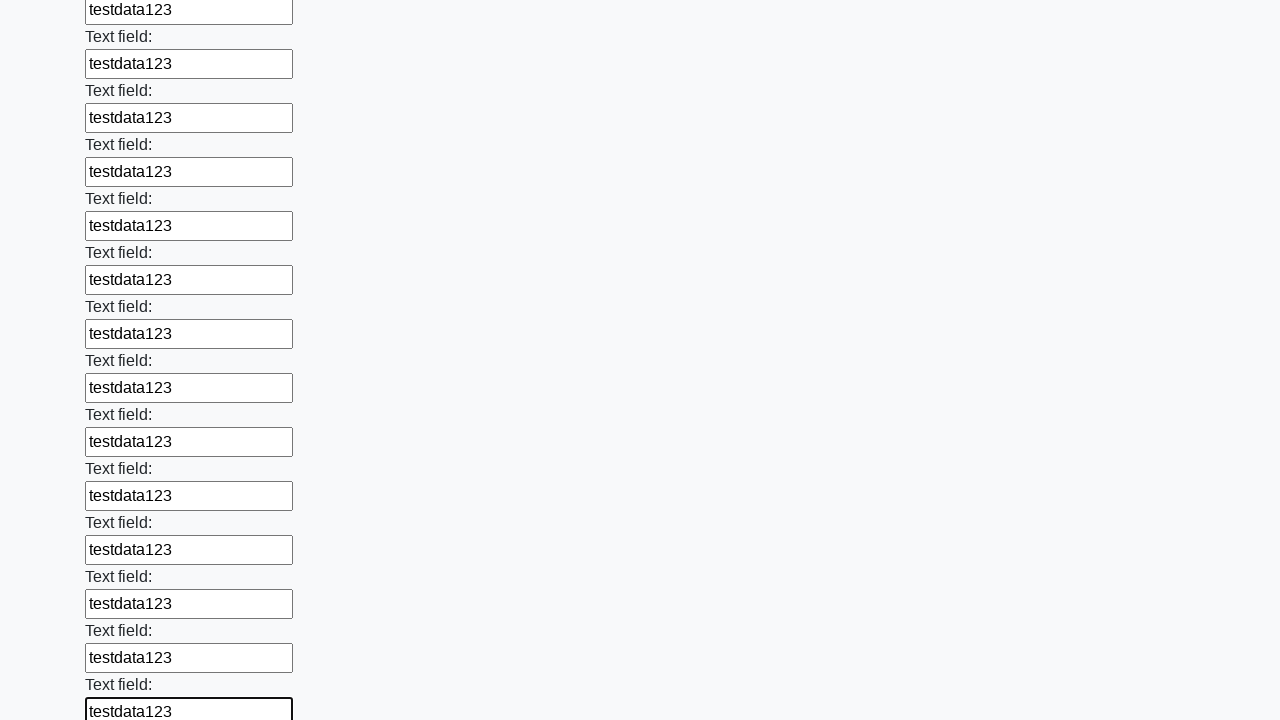

Filled input field with test data on input >> nth=53
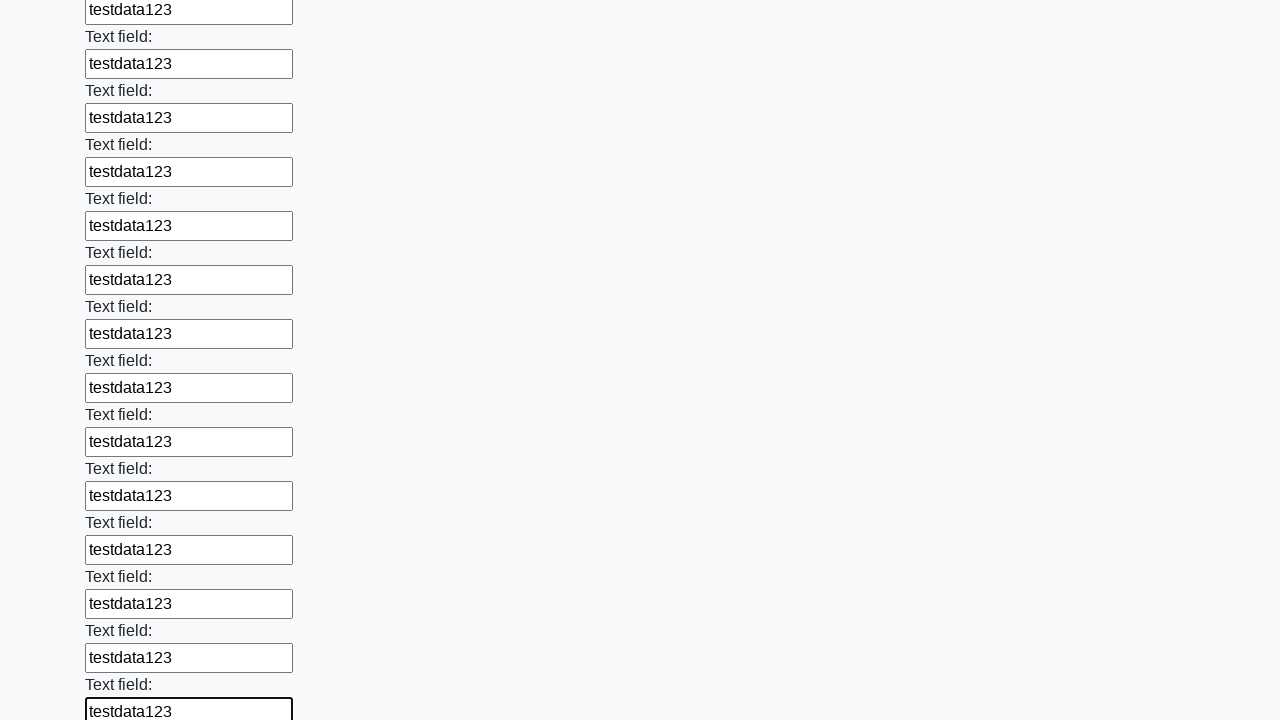

Filled input field with test data on input >> nth=54
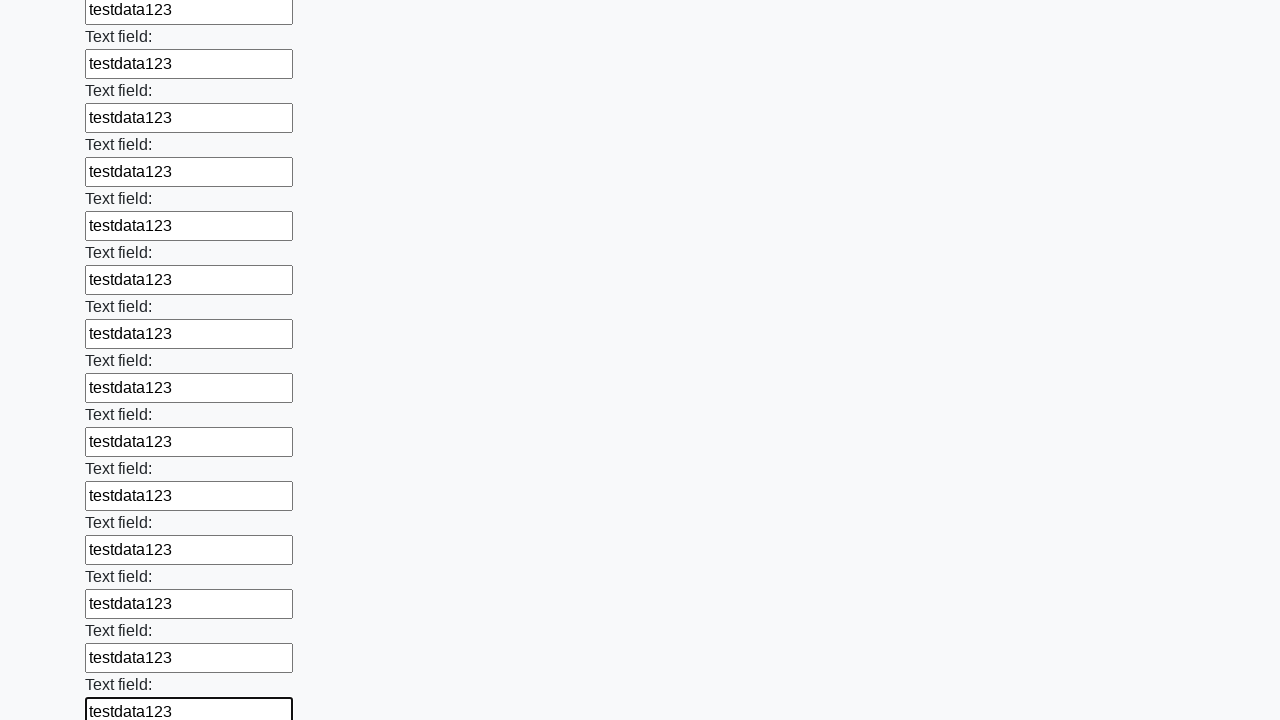

Filled input field with test data on input >> nth=55
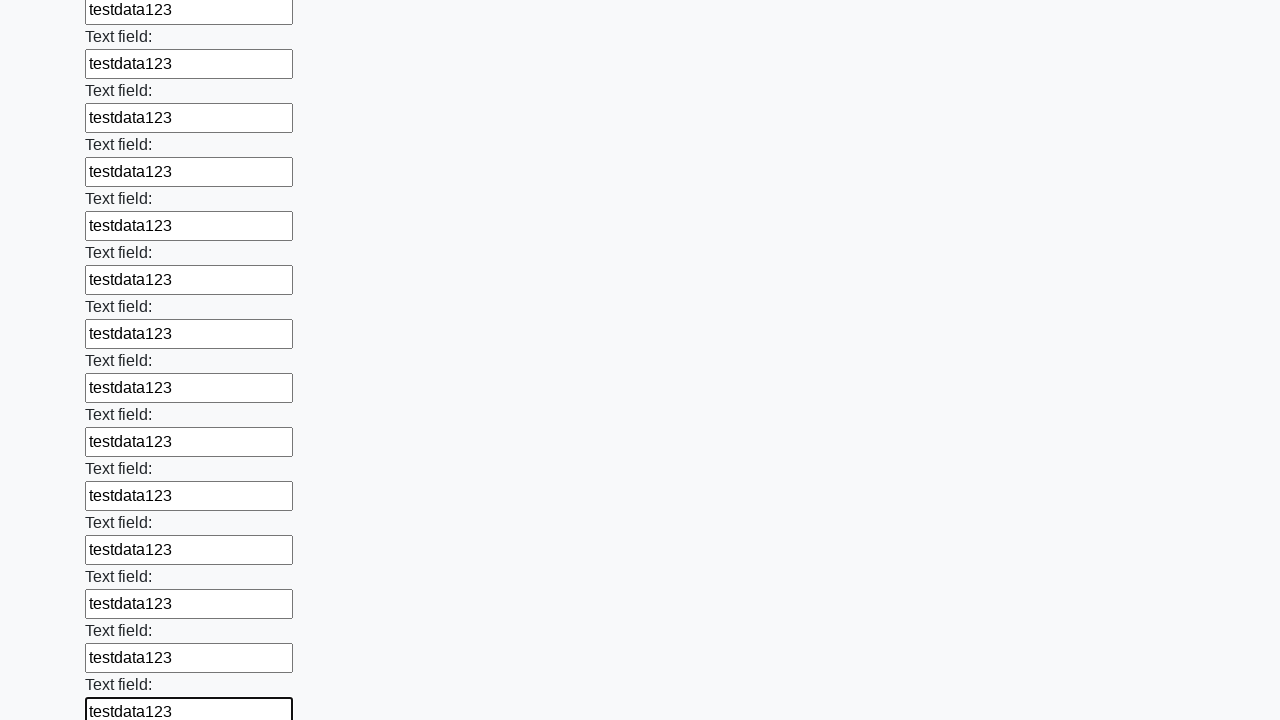

Filled input field with test data on input >> nth=56
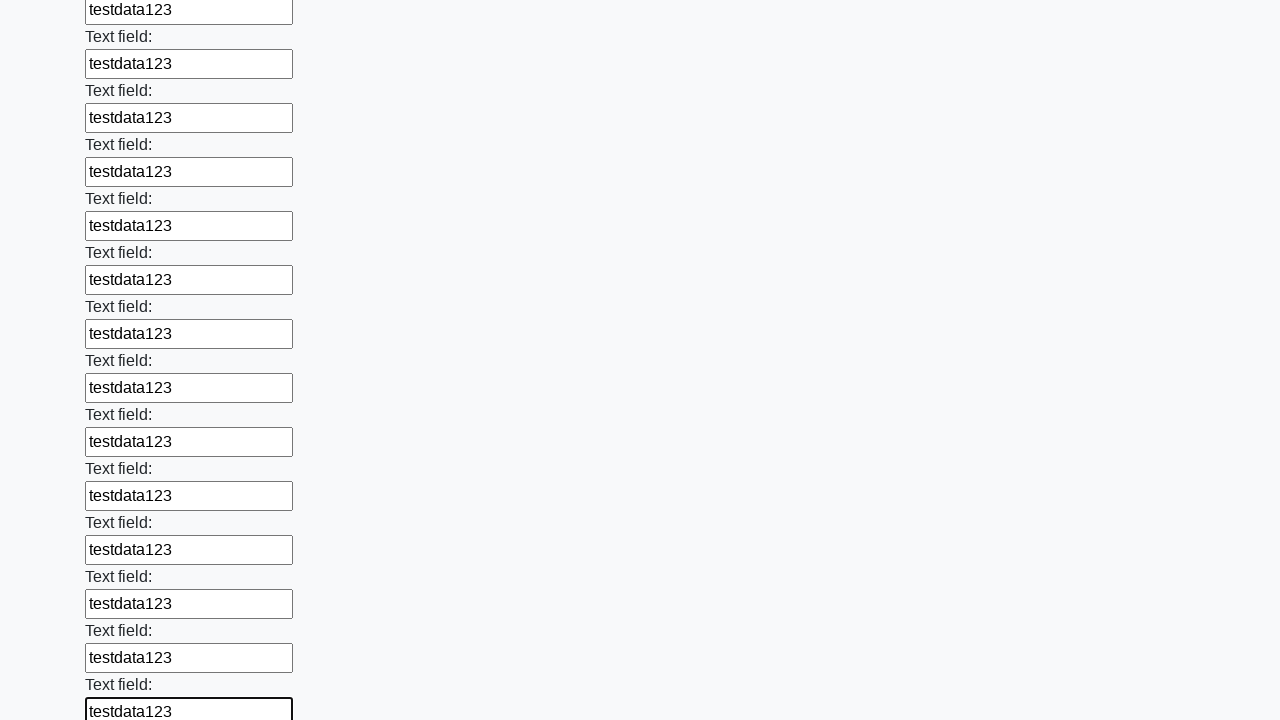

Filled input field with test data on input >> nth=57
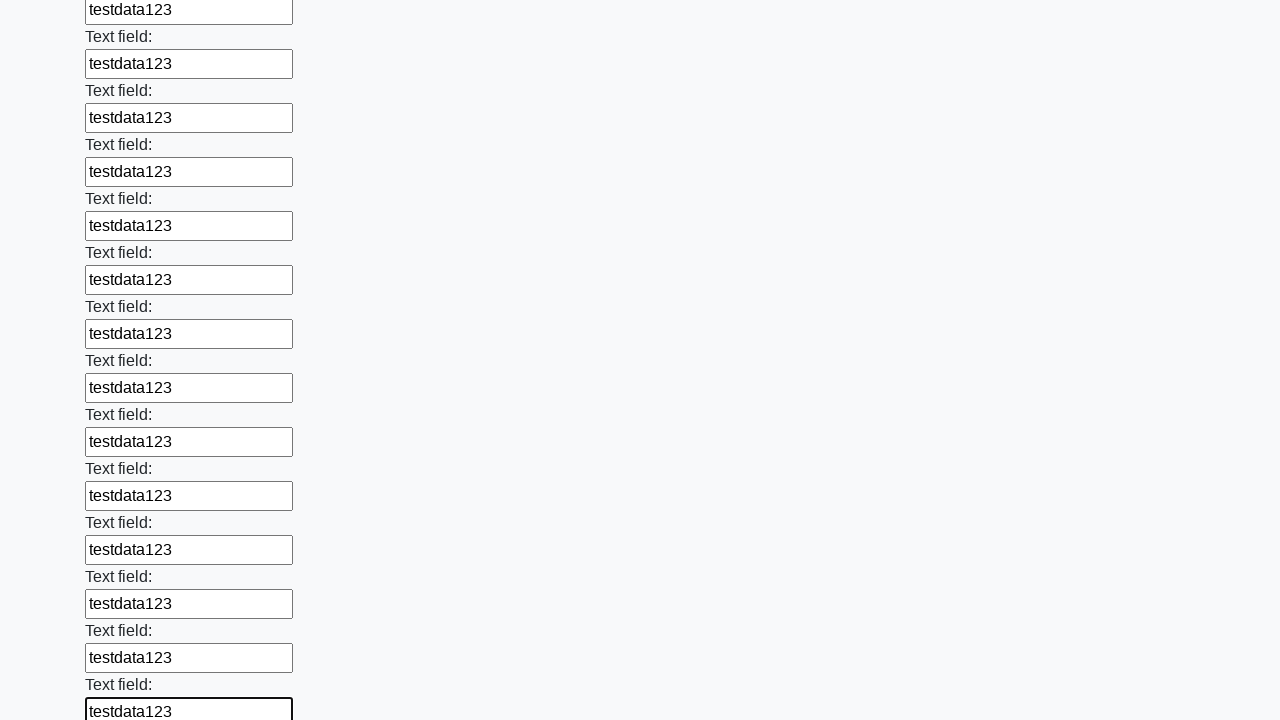

Filled input field with test data on input >> nth=58
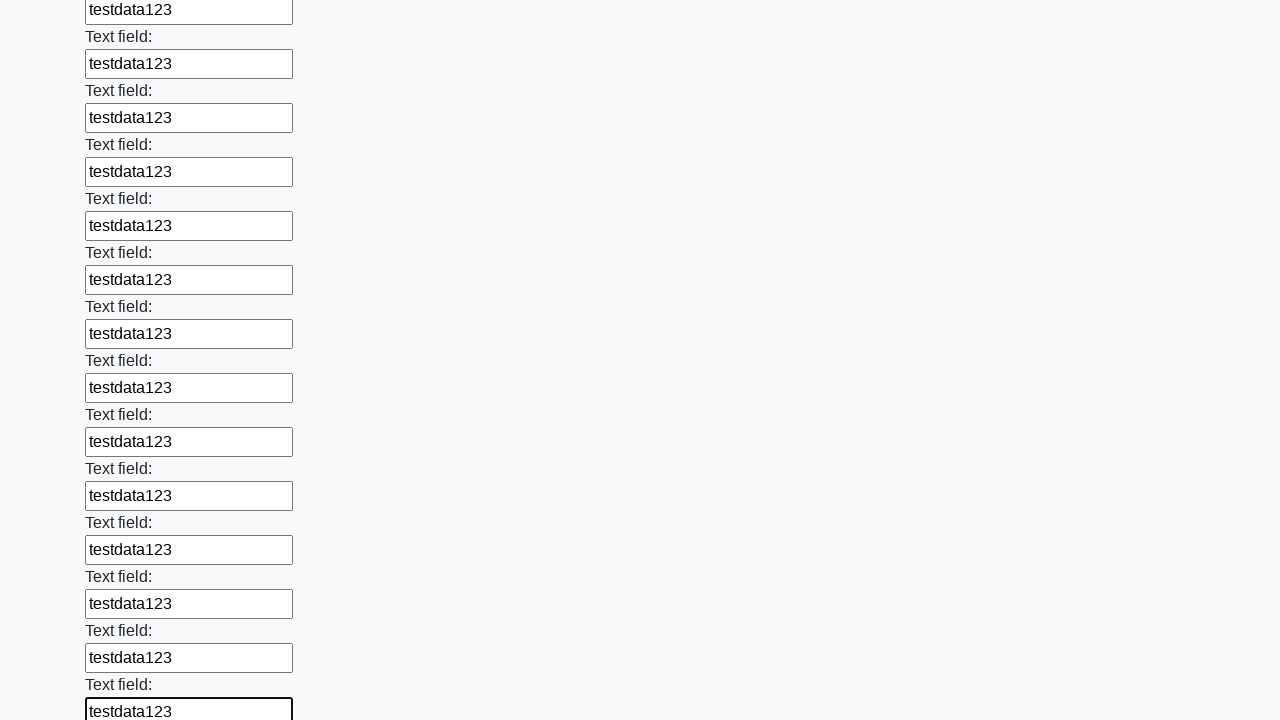

Filled input field with test data on input >> nth=59
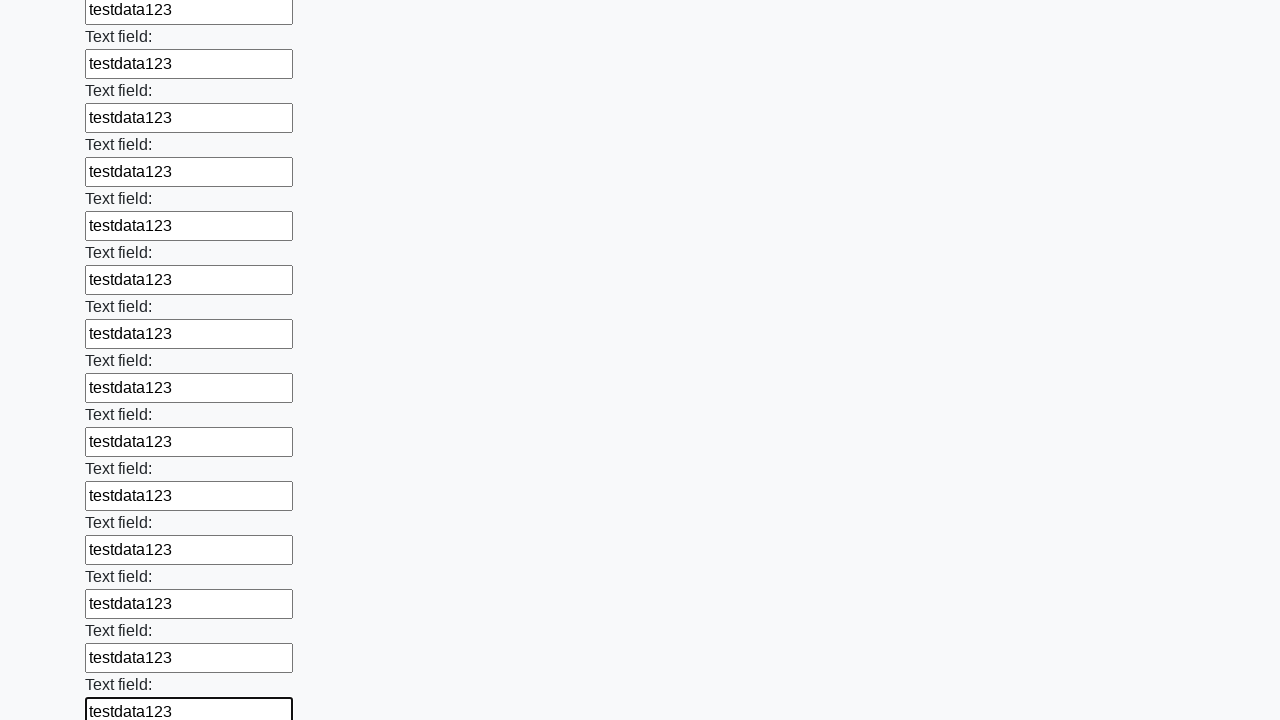

Filled input field with test data on input >> nth=60
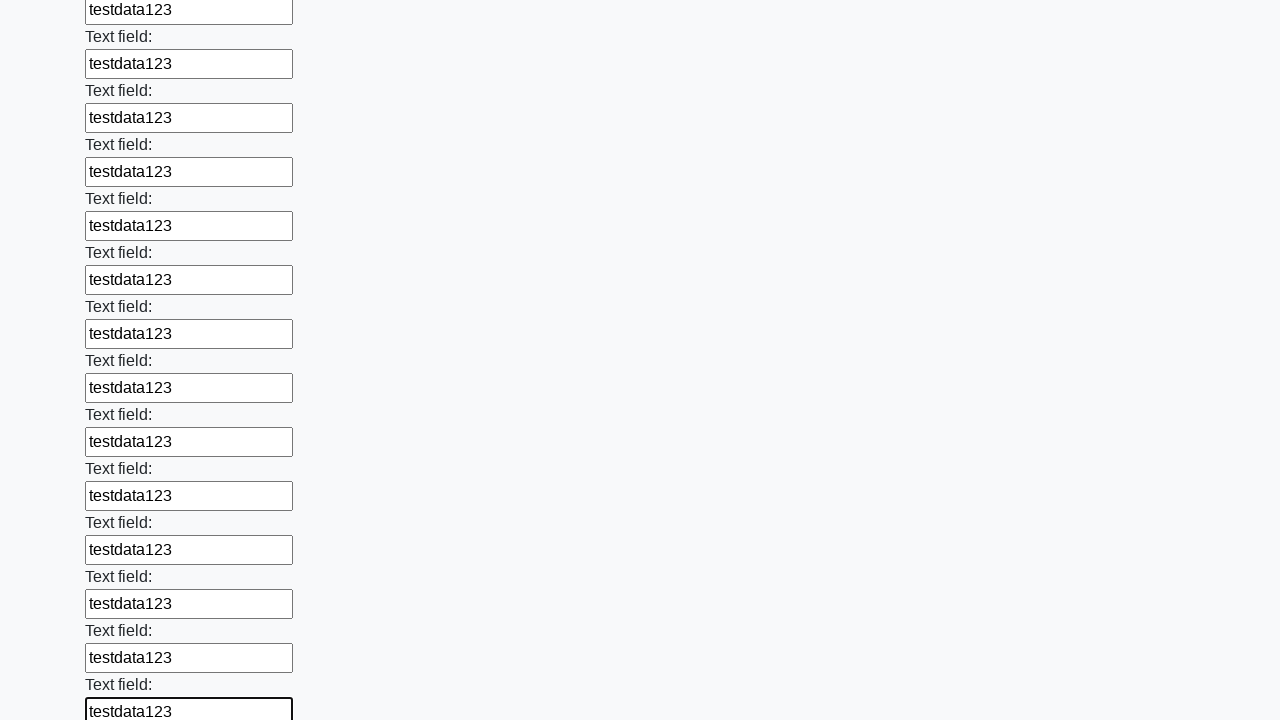

Filled input field with test data on input >> nth=61
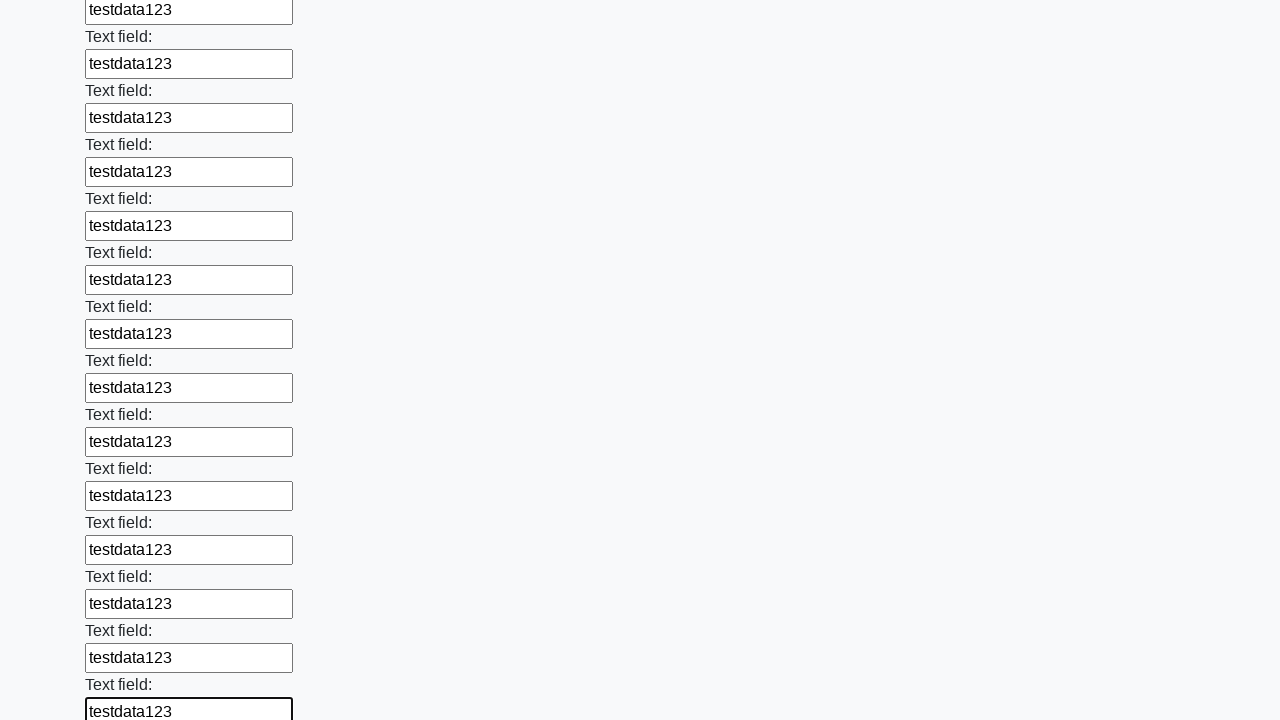

Filled input field with test data on input >> nth=62
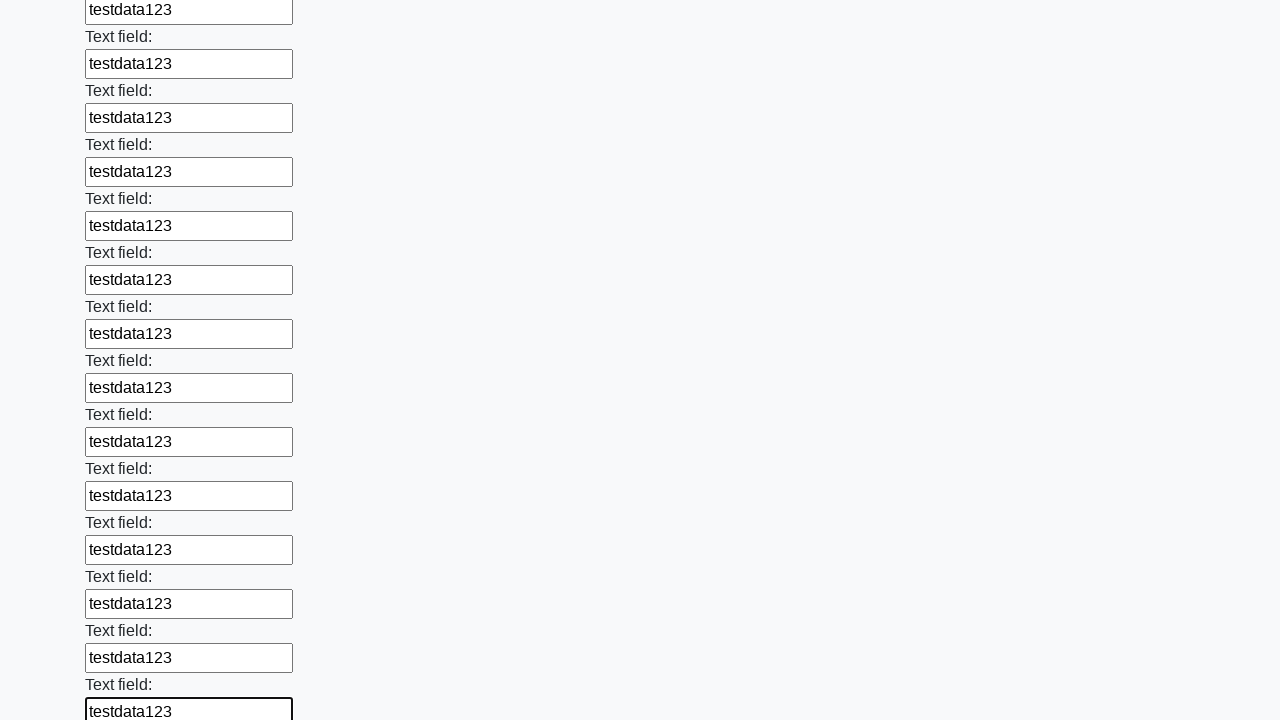

Filled input field with test data on input >> nth=63
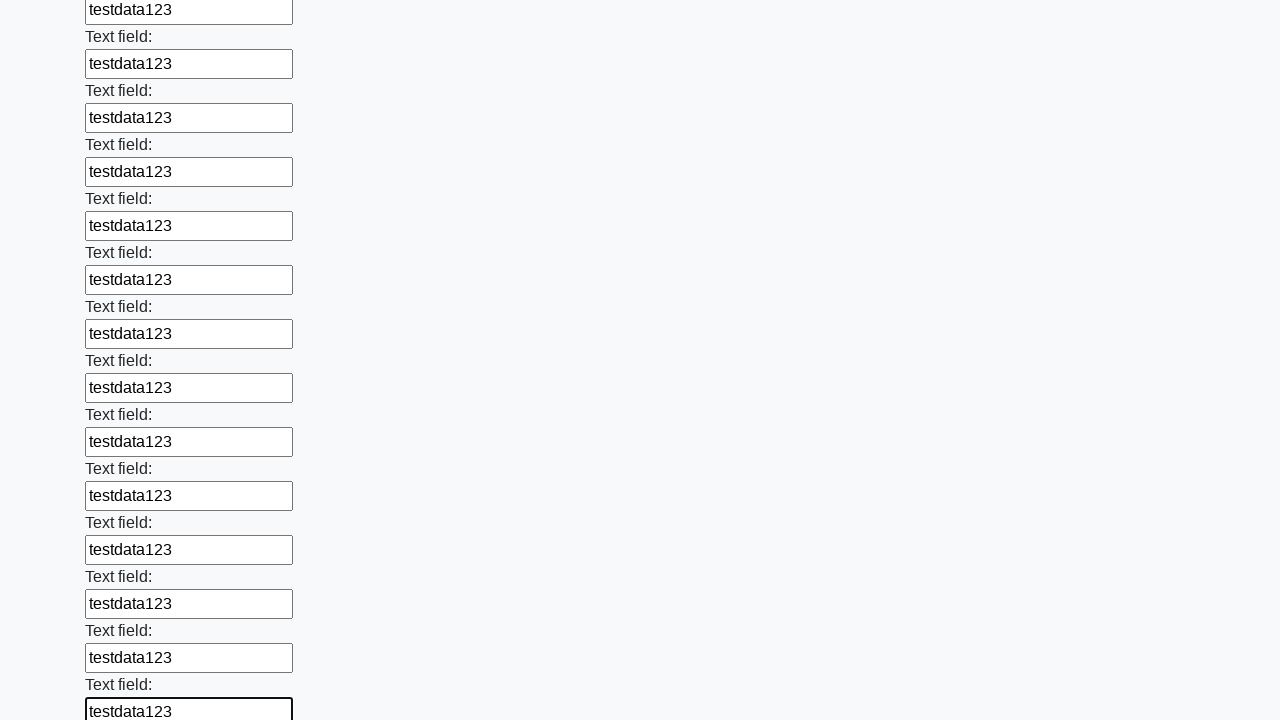

Filled input field with test data on input >> nth=64
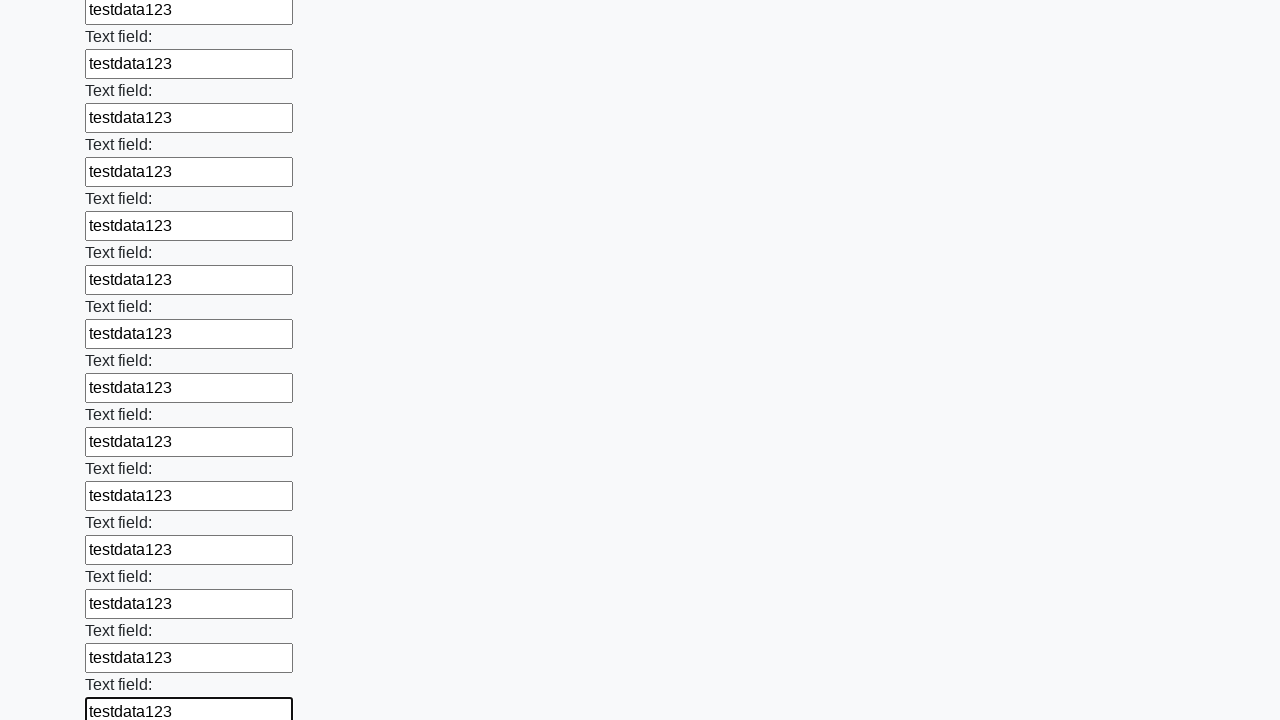

Filled input field with test data on input >> nth=65
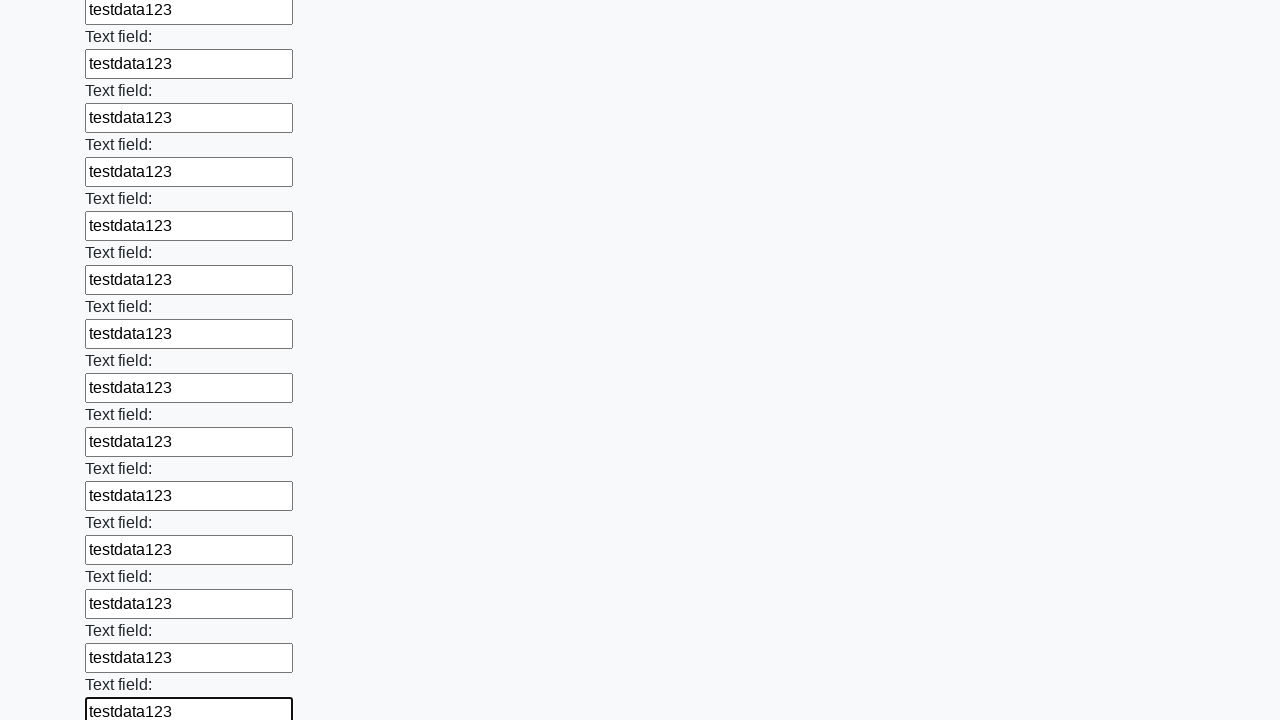

Filled input field with test data on input >> nth=66
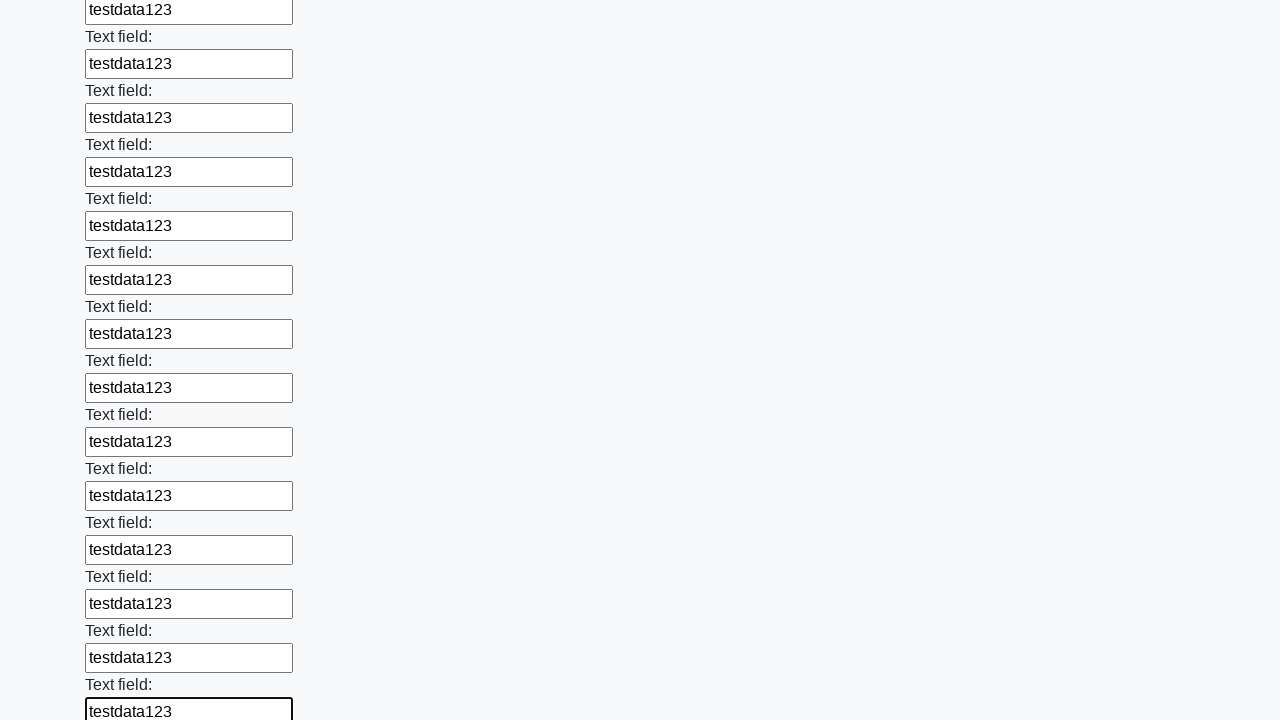

Filled input field with test data on input >> nth=67
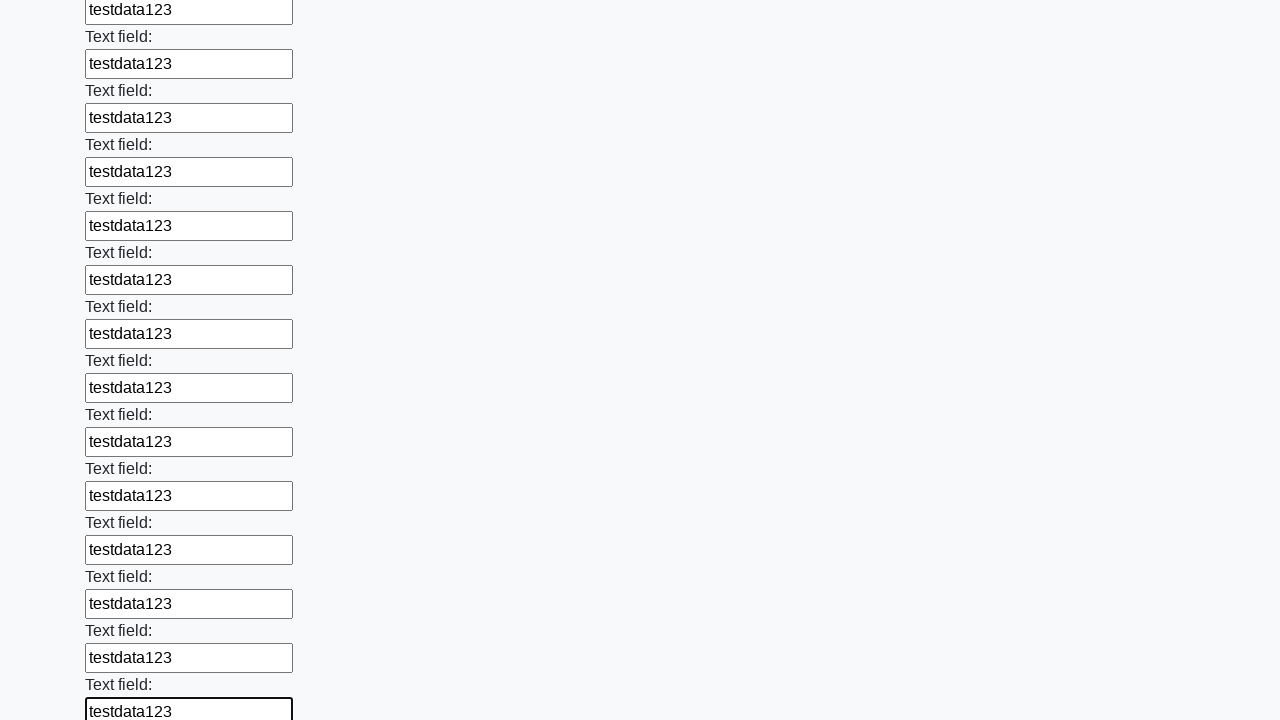

Filled input field with test data on input >> nth=68
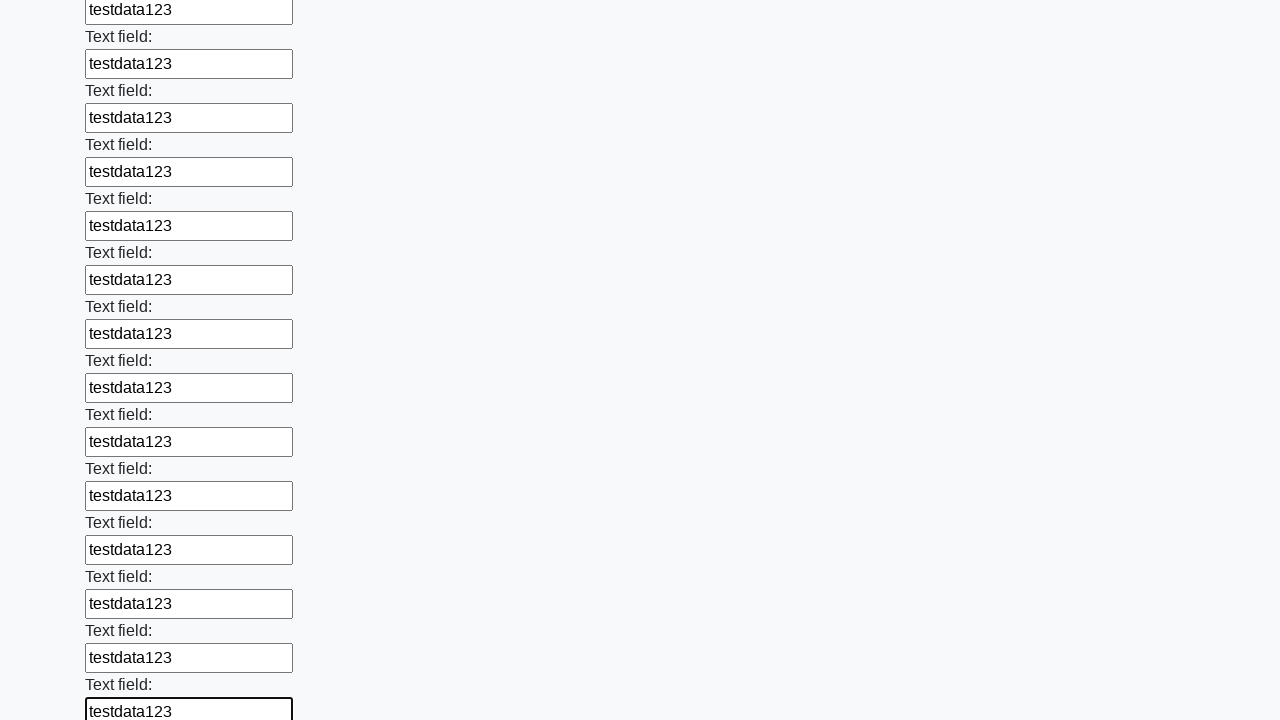

Filled input field with test data on input >> nth=69
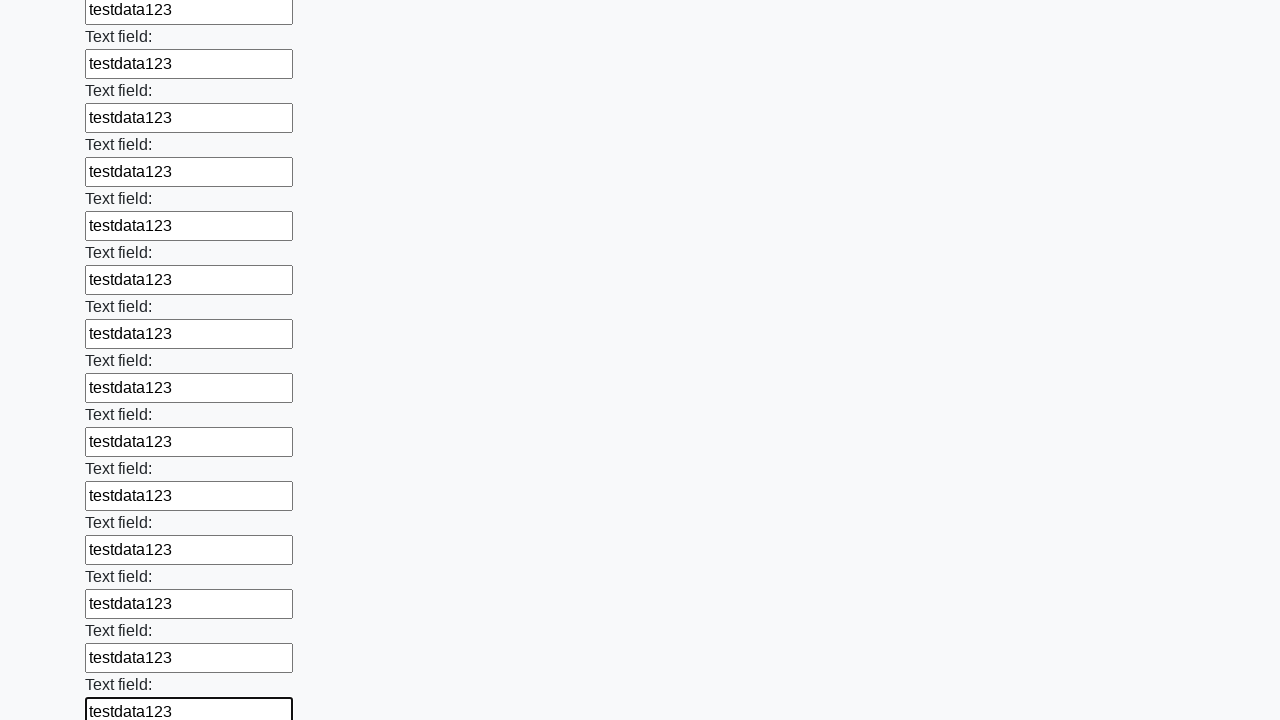

Filled input field with test data on input >> nth=70
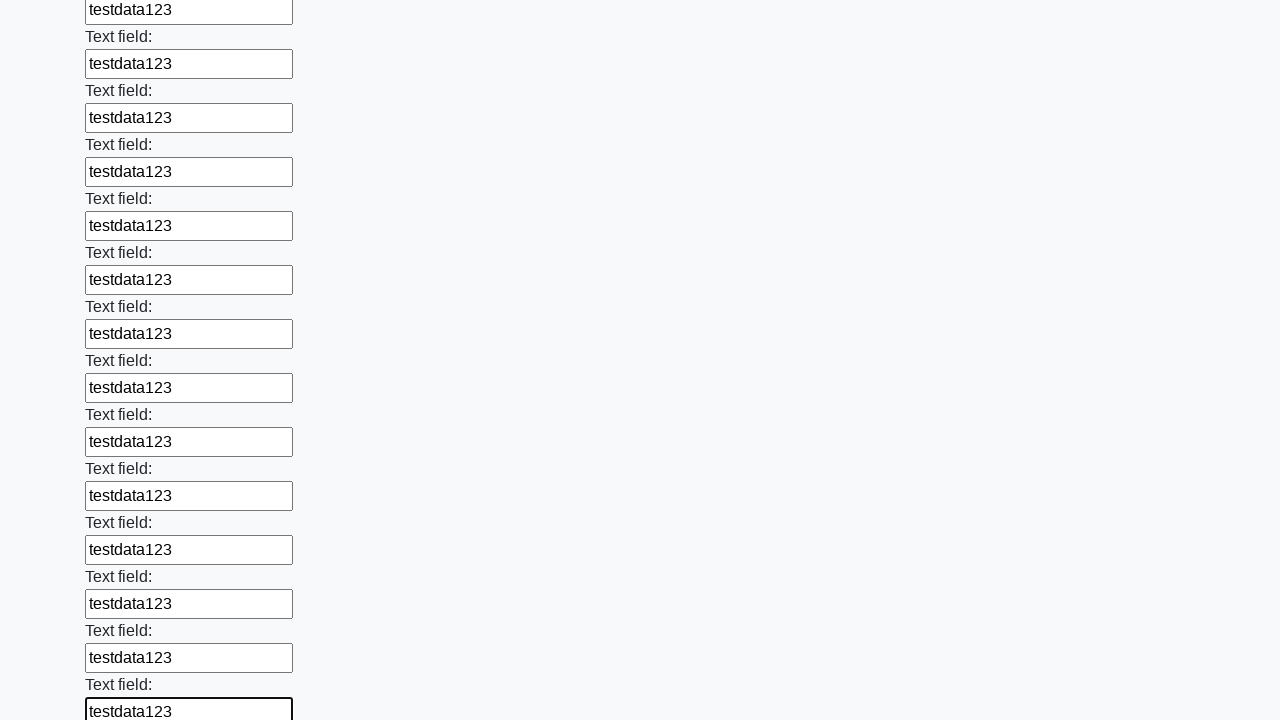

Filled input field with test data on input >> nth=71
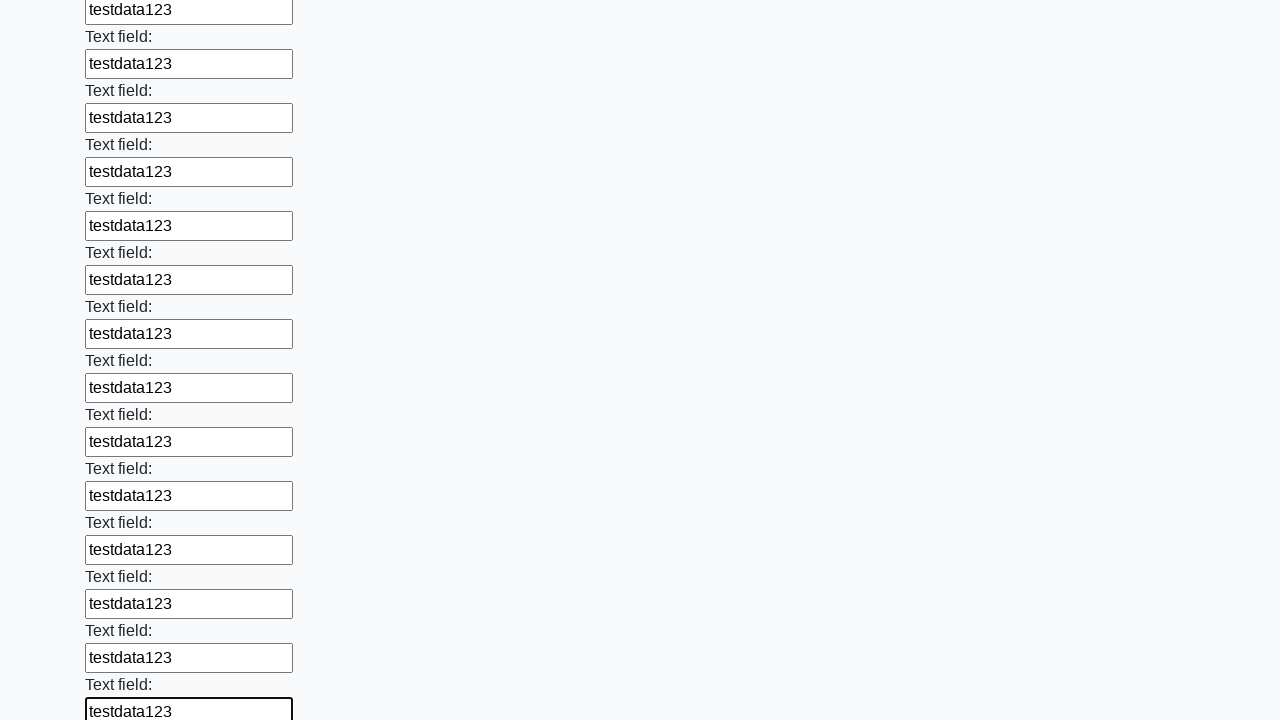

Filled input field with test data on input >> nth=72
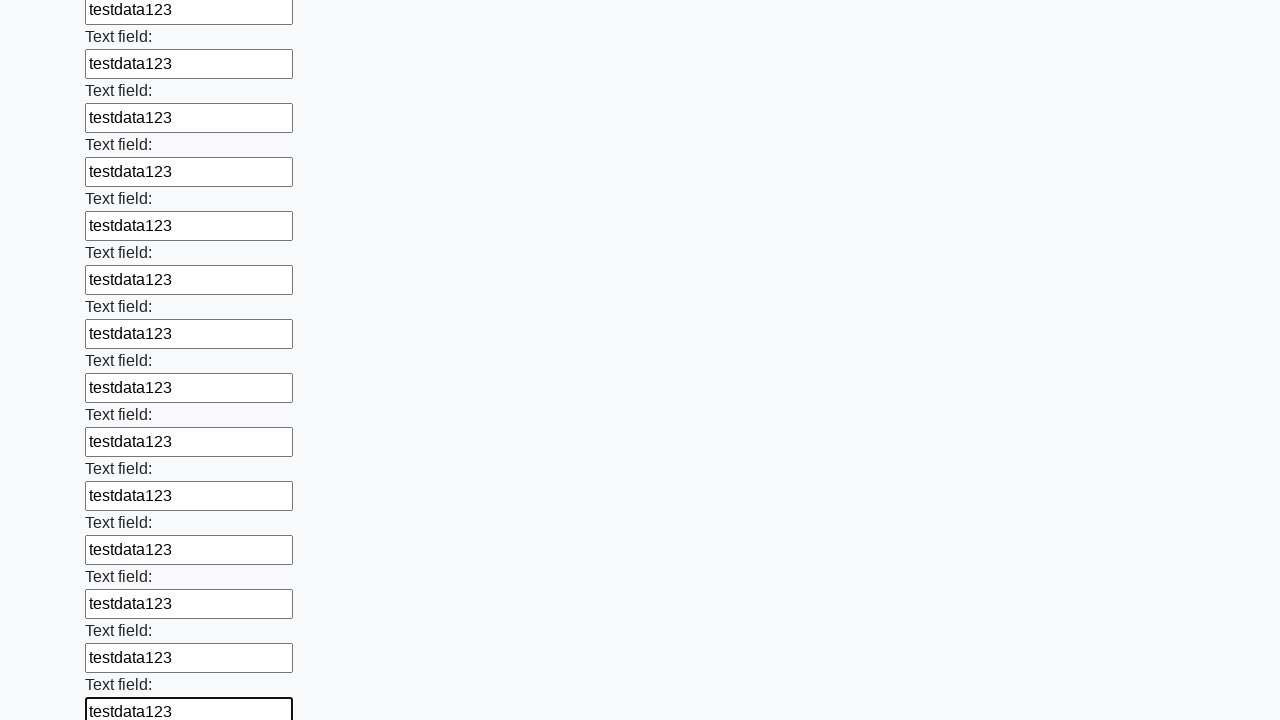

Filled input field with test data on input >> nth=73
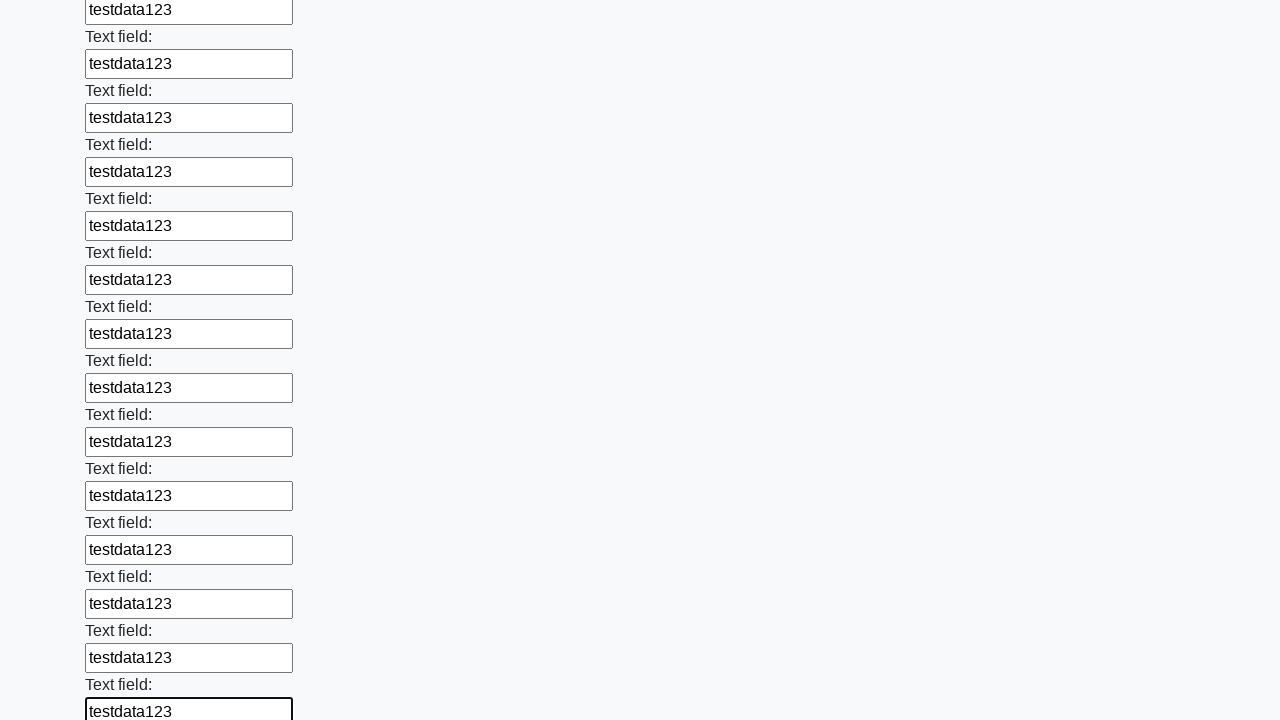

Filled input field with test data on input >> nth=74
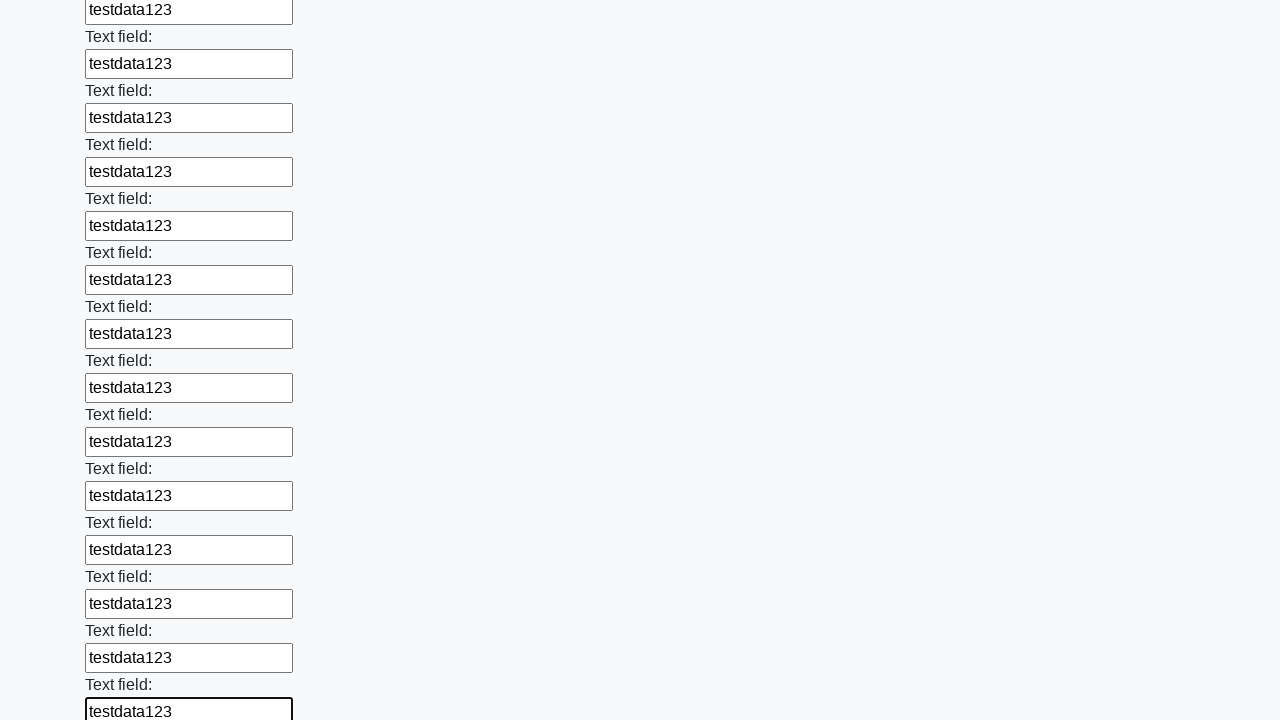

Filled input field with test data on input >> nth=75
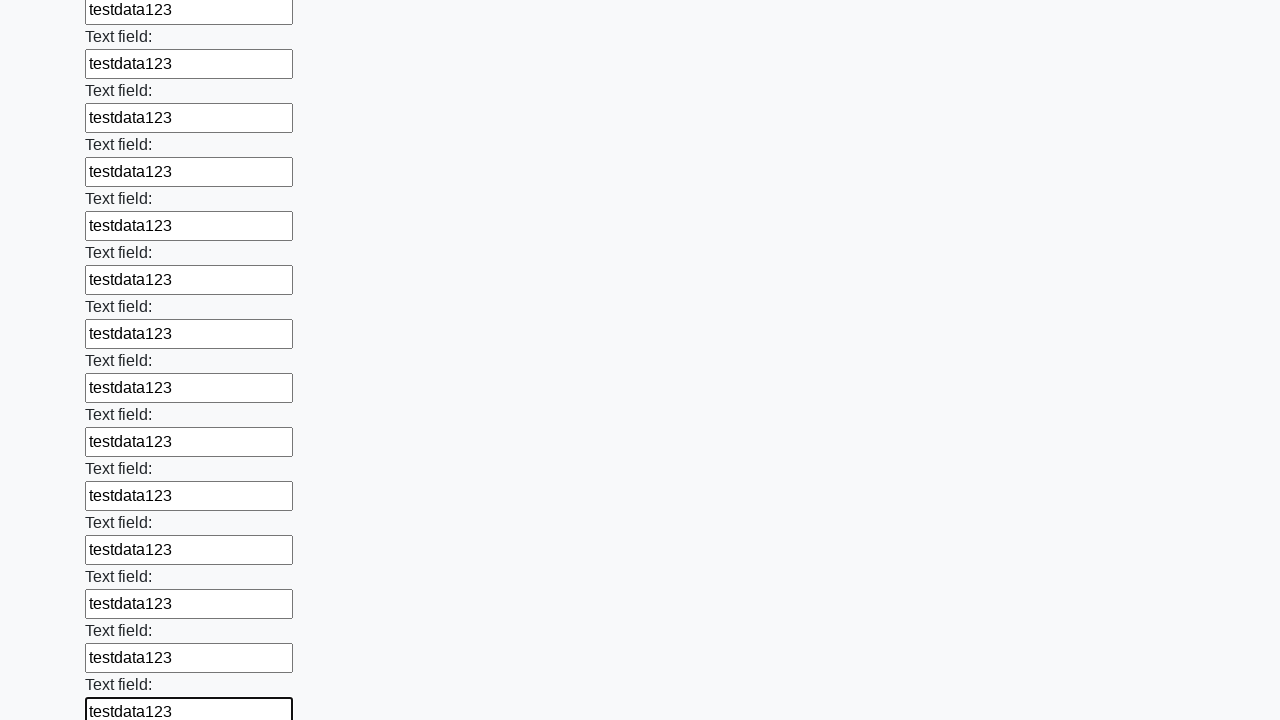

Filled input field with test data on input >> nth=76
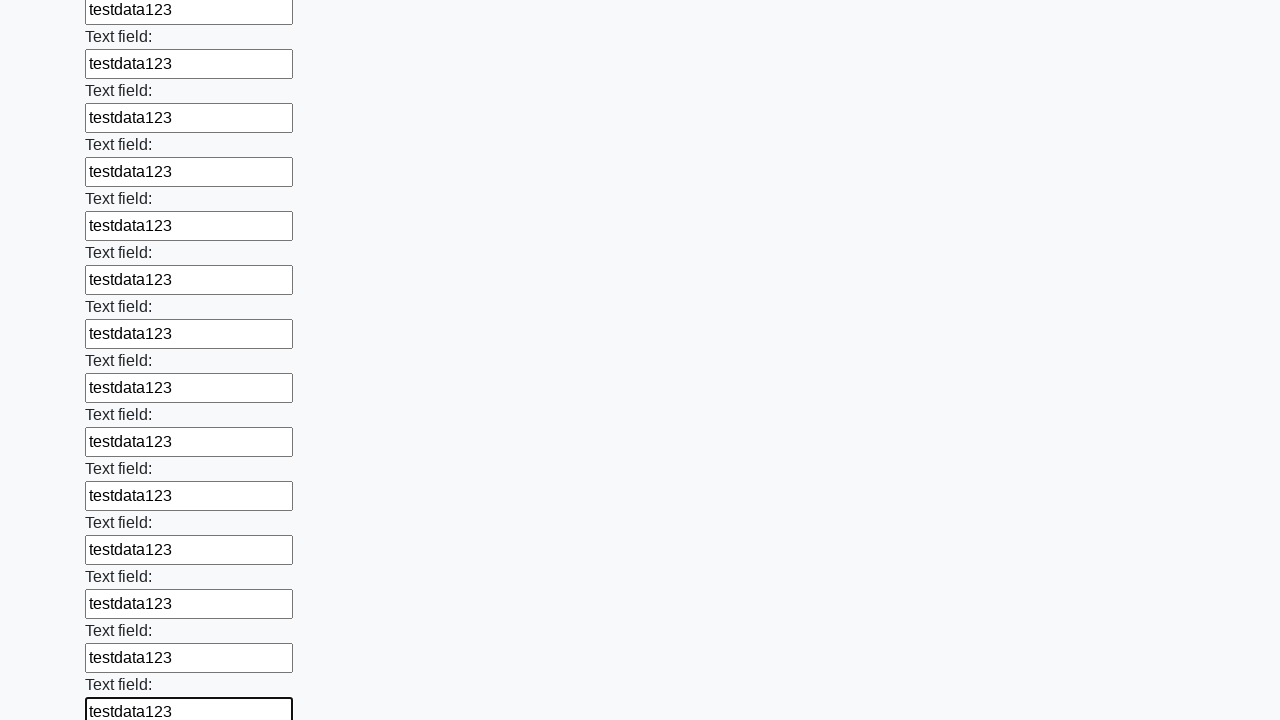

Filled input field with test data on input >> nth=77
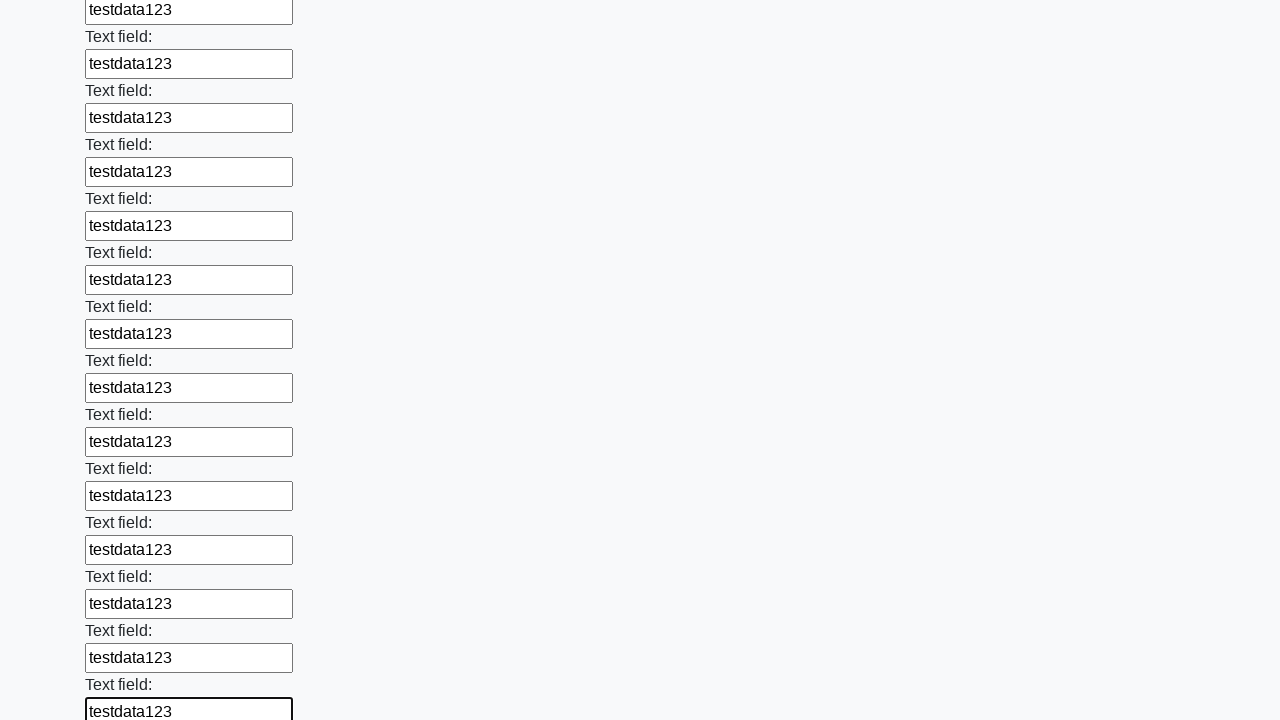

Filled input field with test data on input >> nth=78
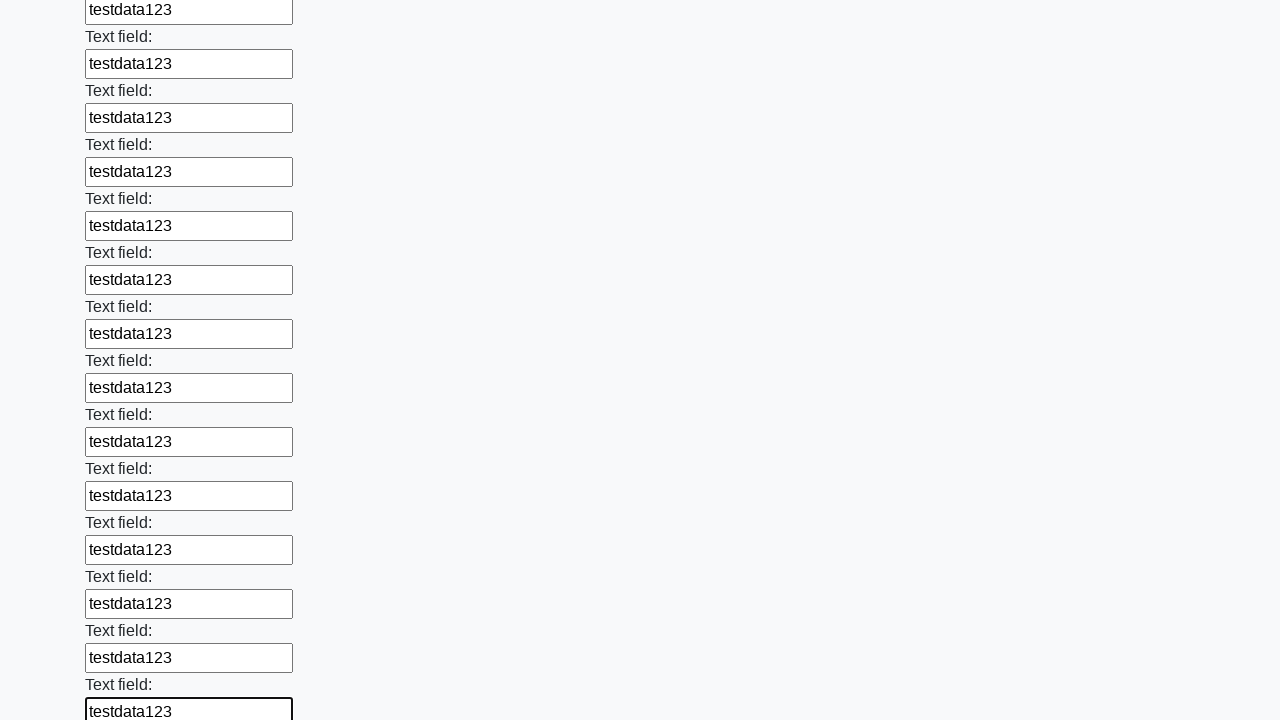

Filled input field with test data on input >> nth=79
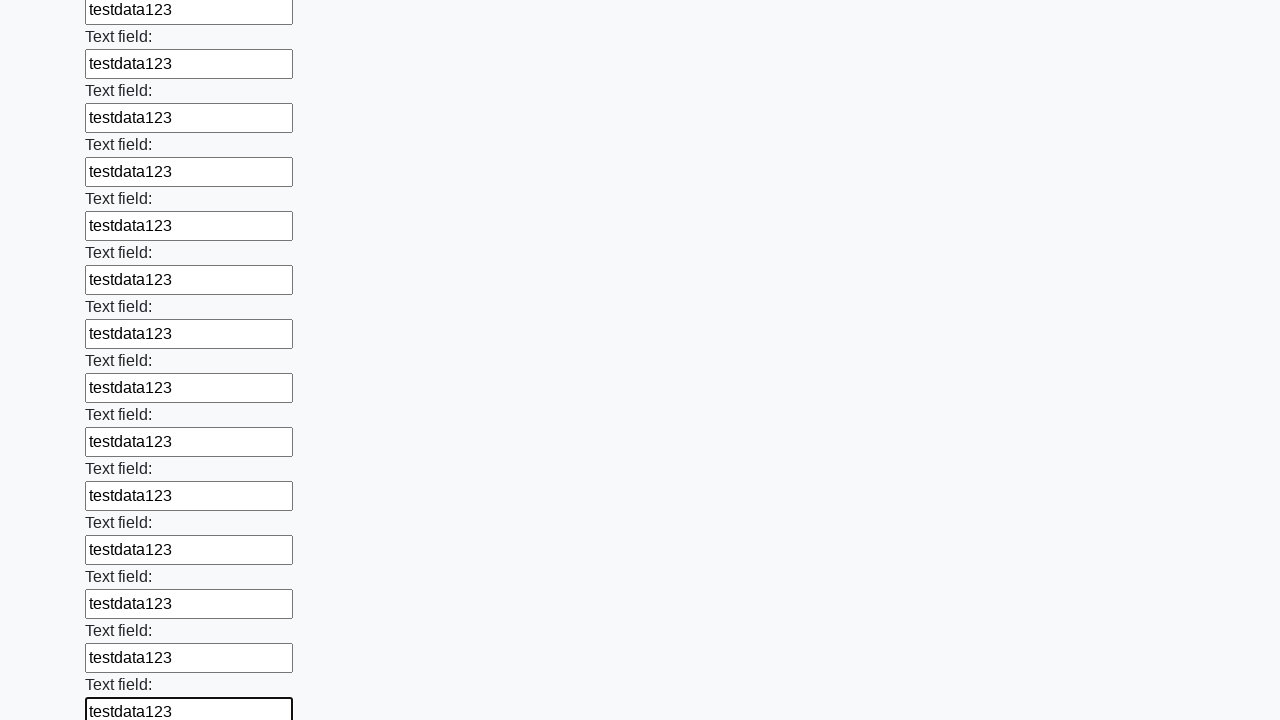

Filled input field with test data on input >> nth=80
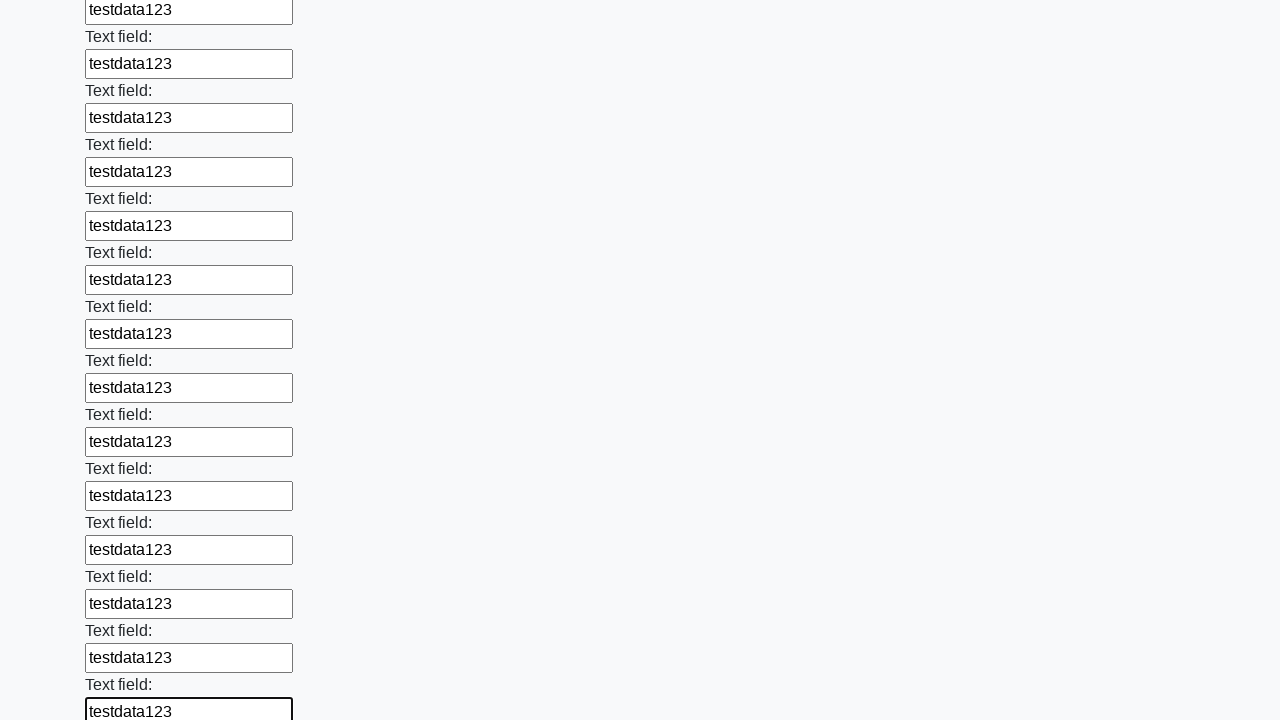

Filled input field with test data on input >> nth=81
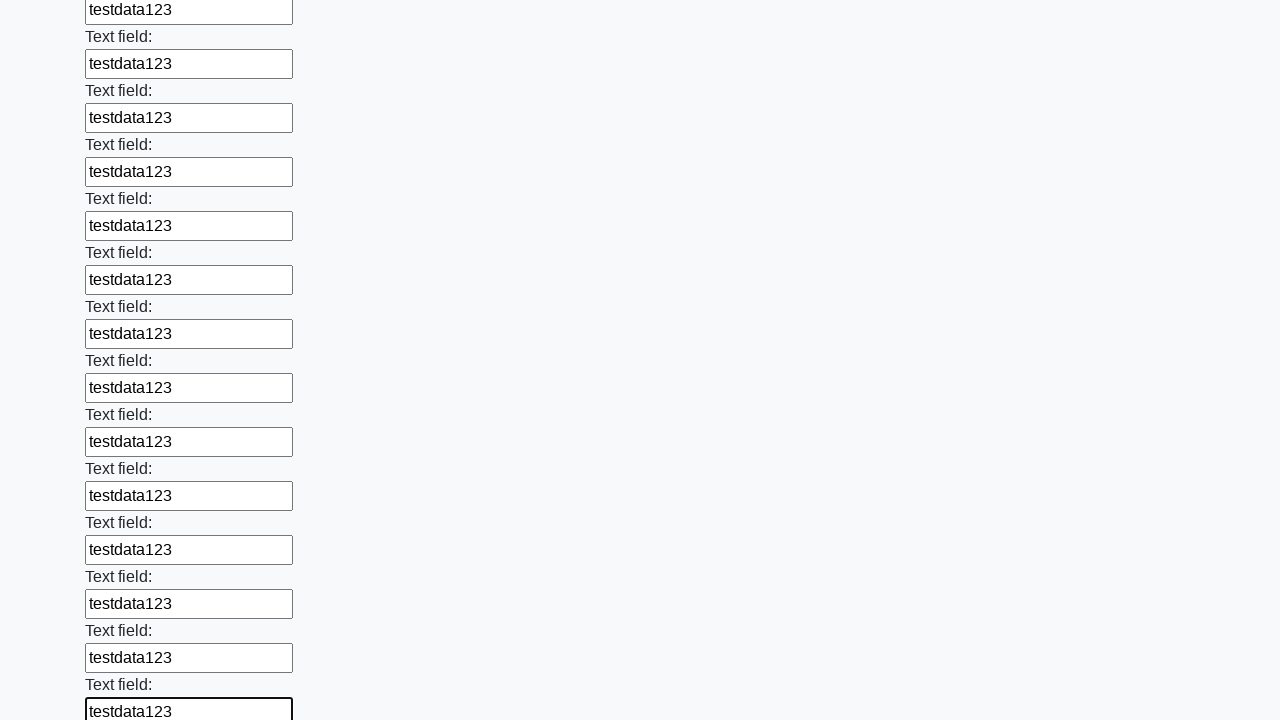

Filled input field with test data on input >> nth=82
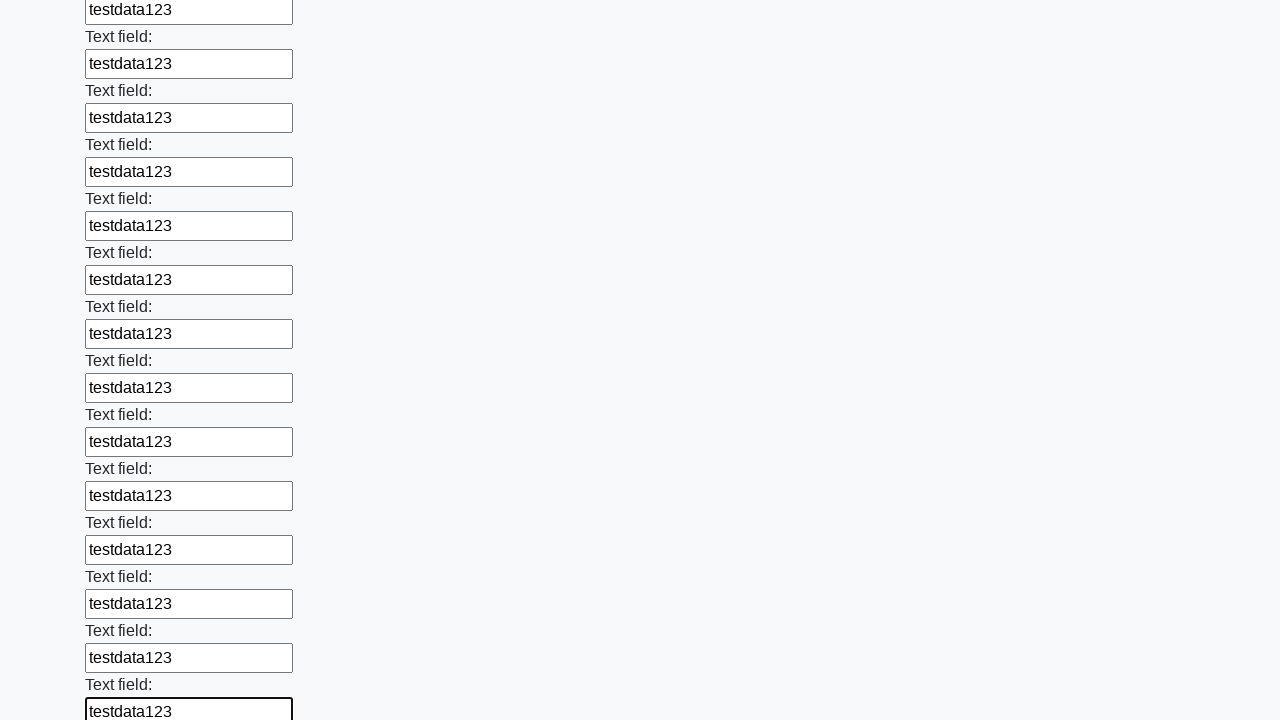

Filled input field with test data on input >> nth=83
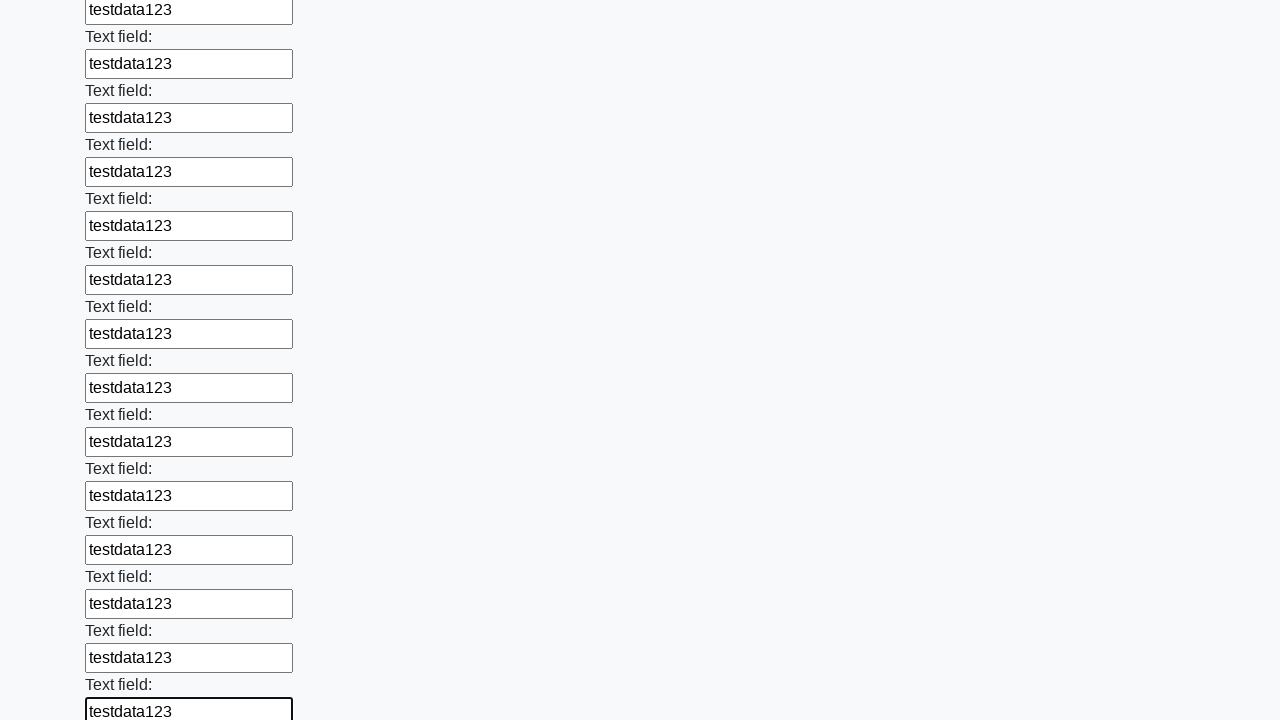

Filled input field with test data on input >> nth=84
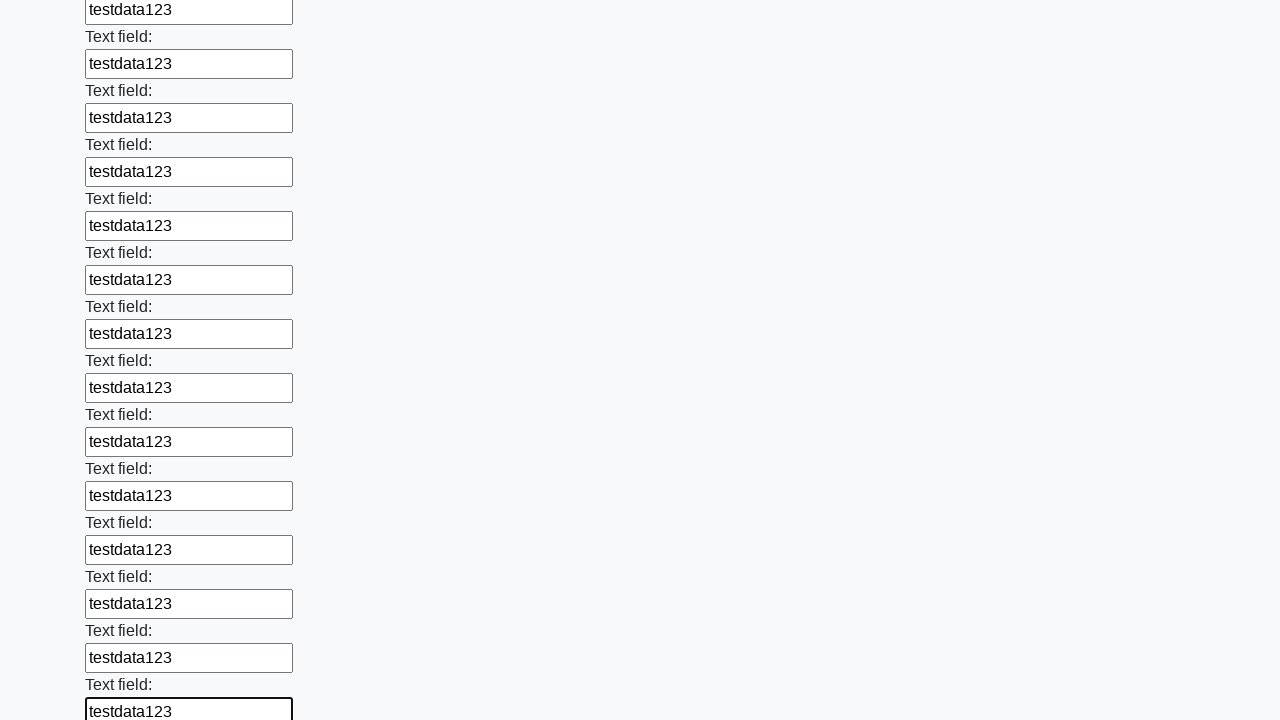

Filled input field with test data on input >> nth=85
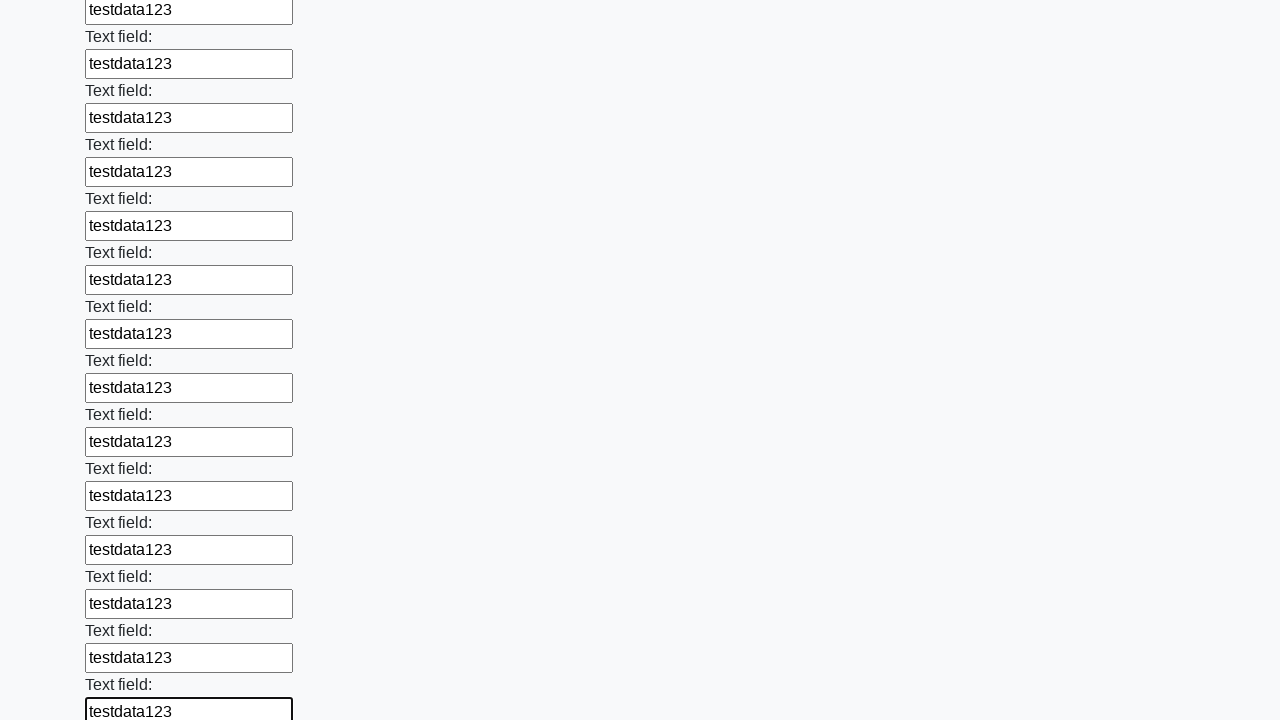

Filled input field with test data on input >> nth=86
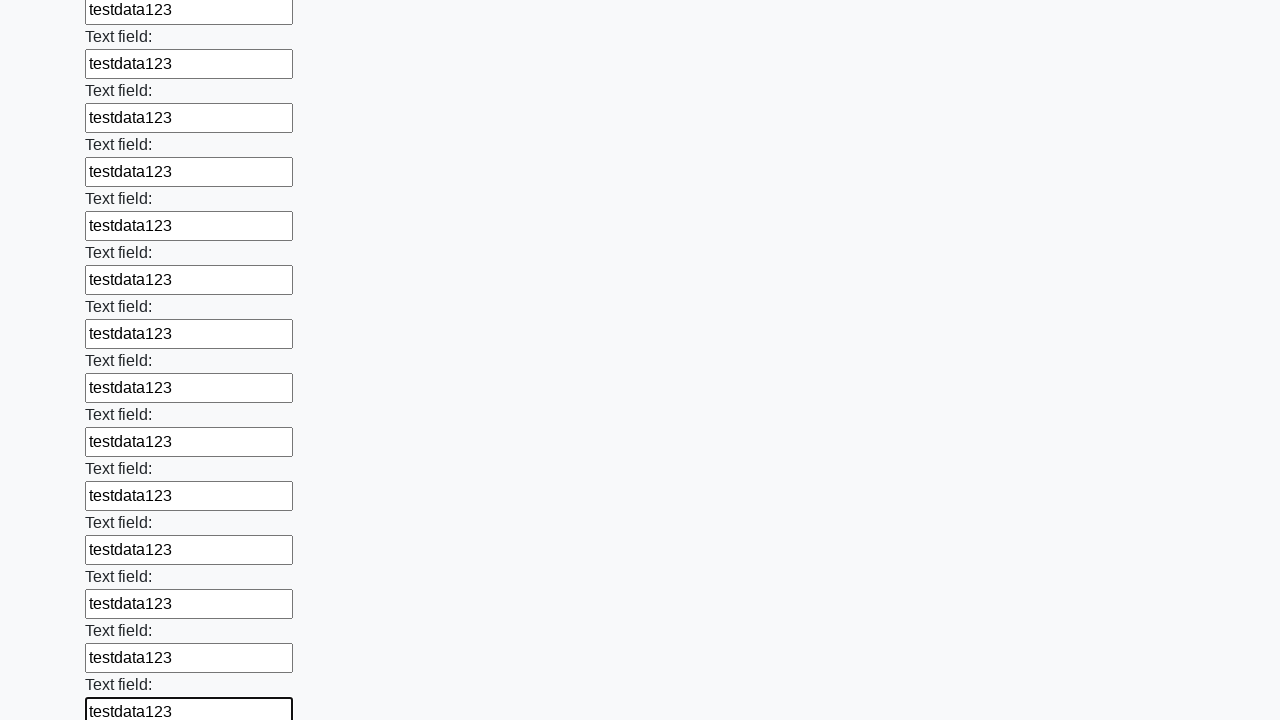

Filled input field with test data on input >> nth=87
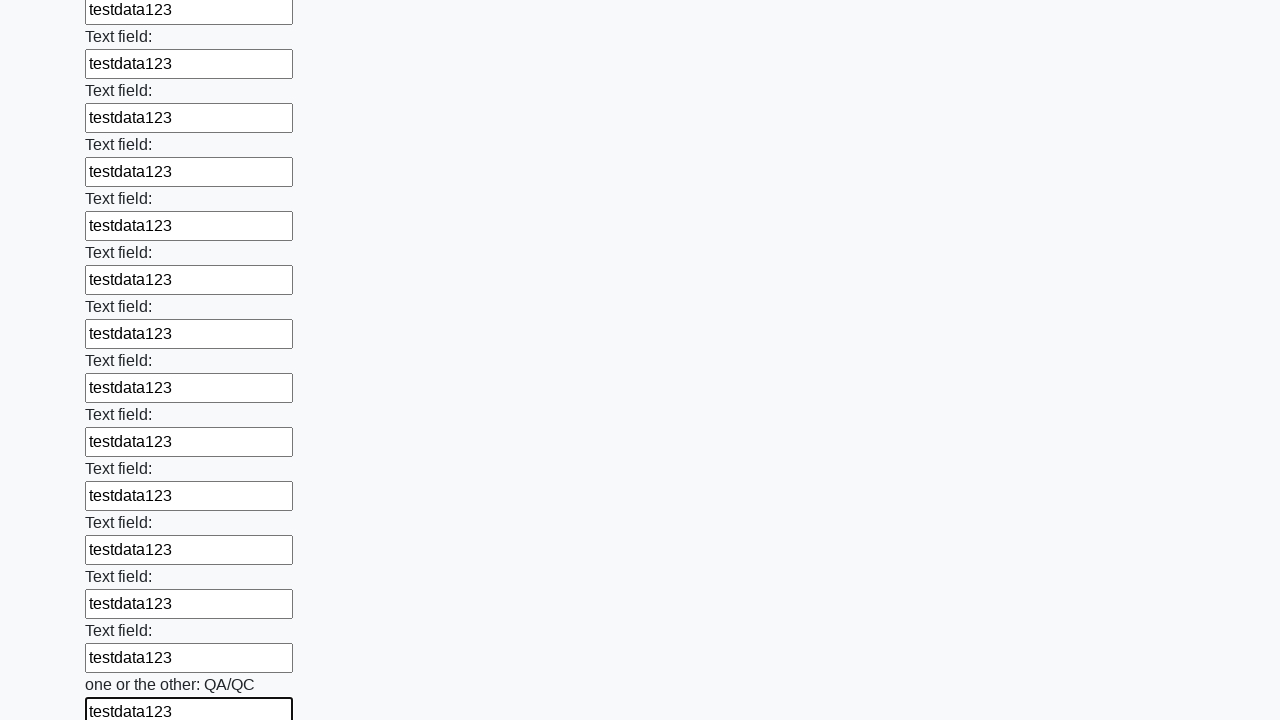

Filled input field with test data on input >> nth=88
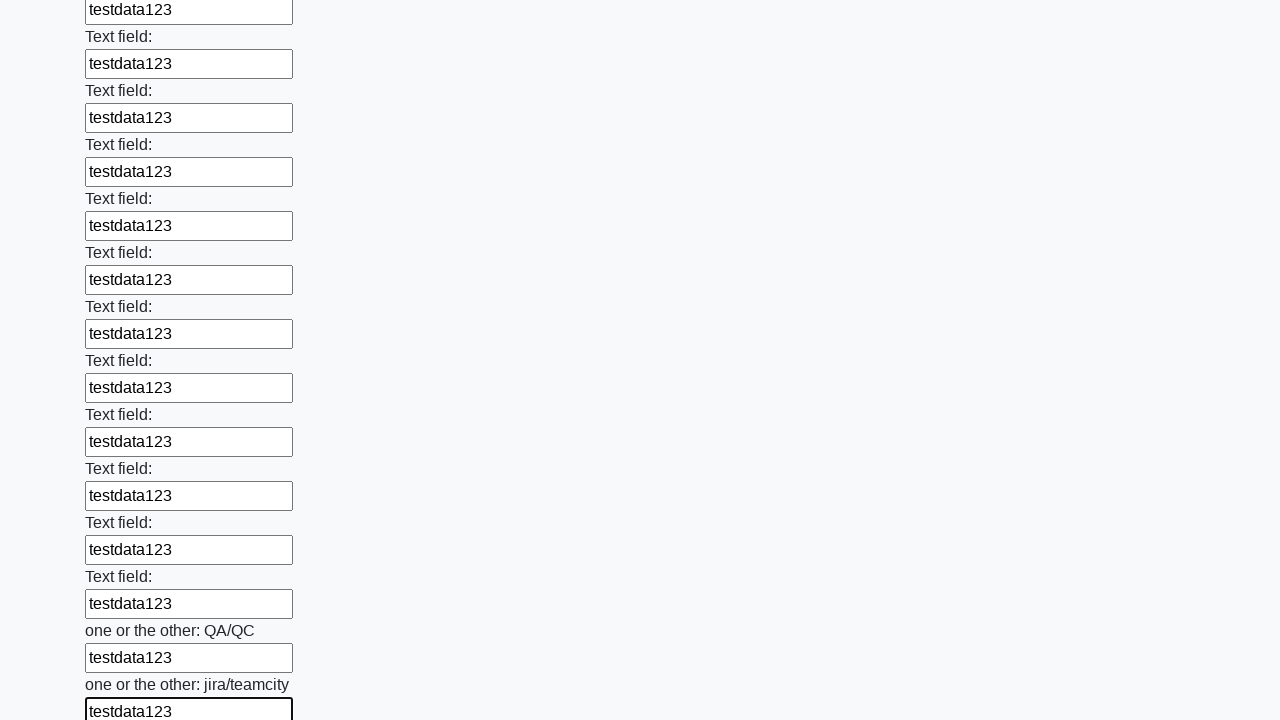

Filled input field with test data on input >> nth=89
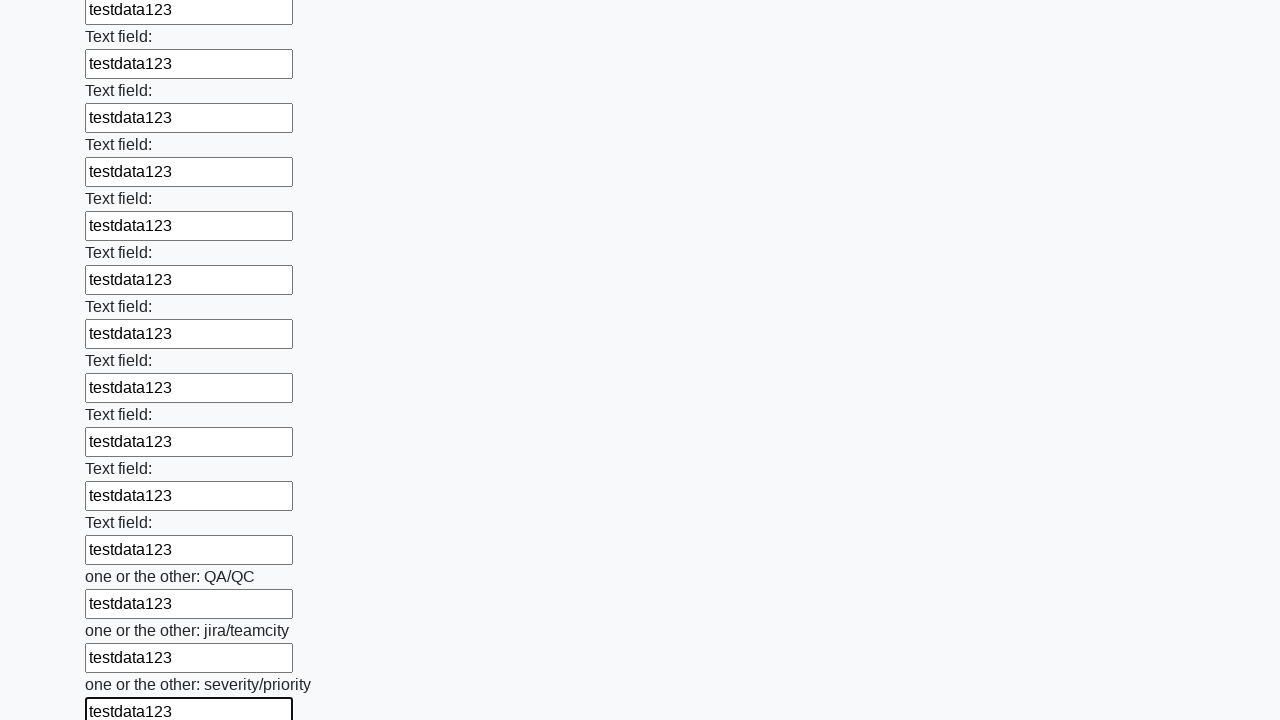

Filled input field with test data on input >> nth=90
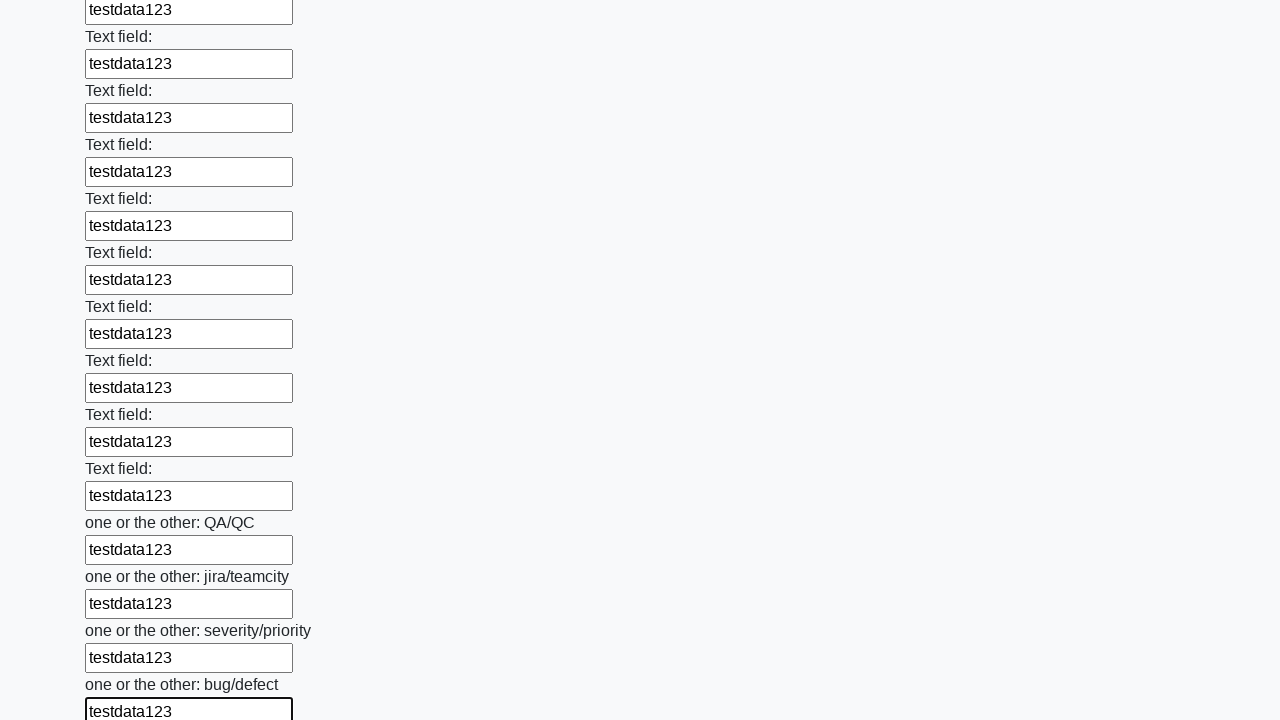

Filled input field with test data on input >> nth=91
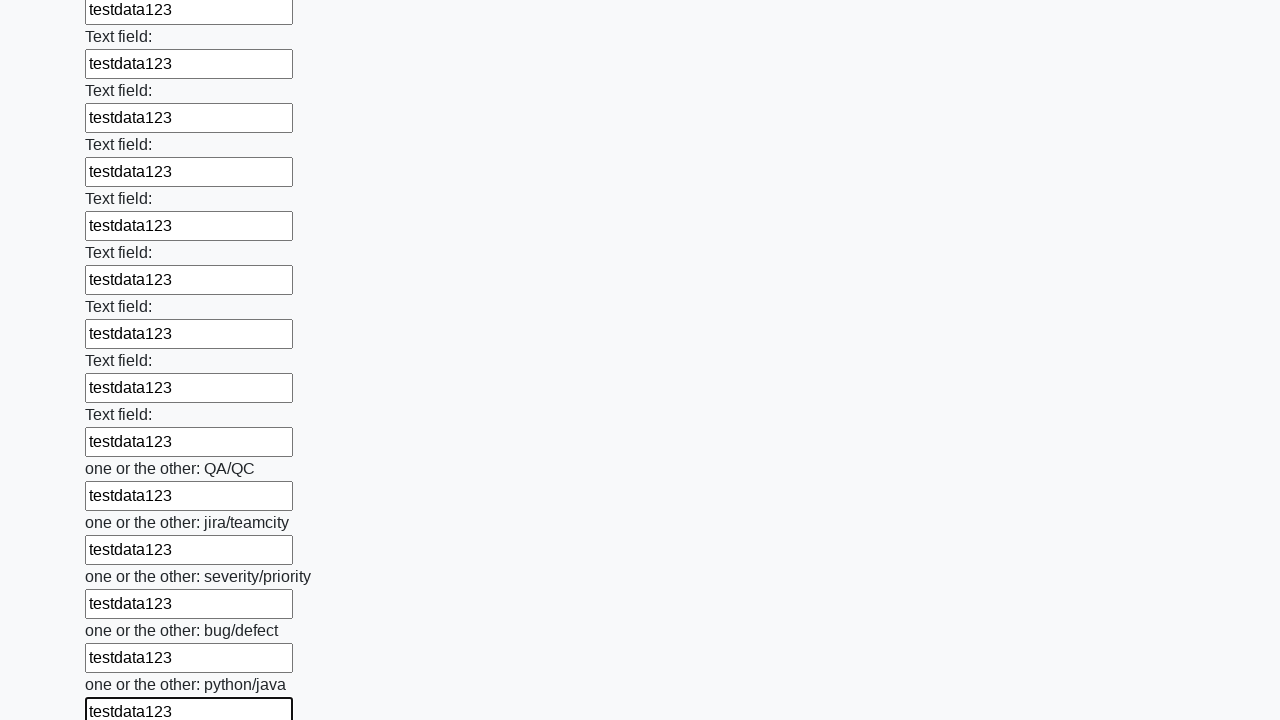

Filled input field with test data on input >> nth=92
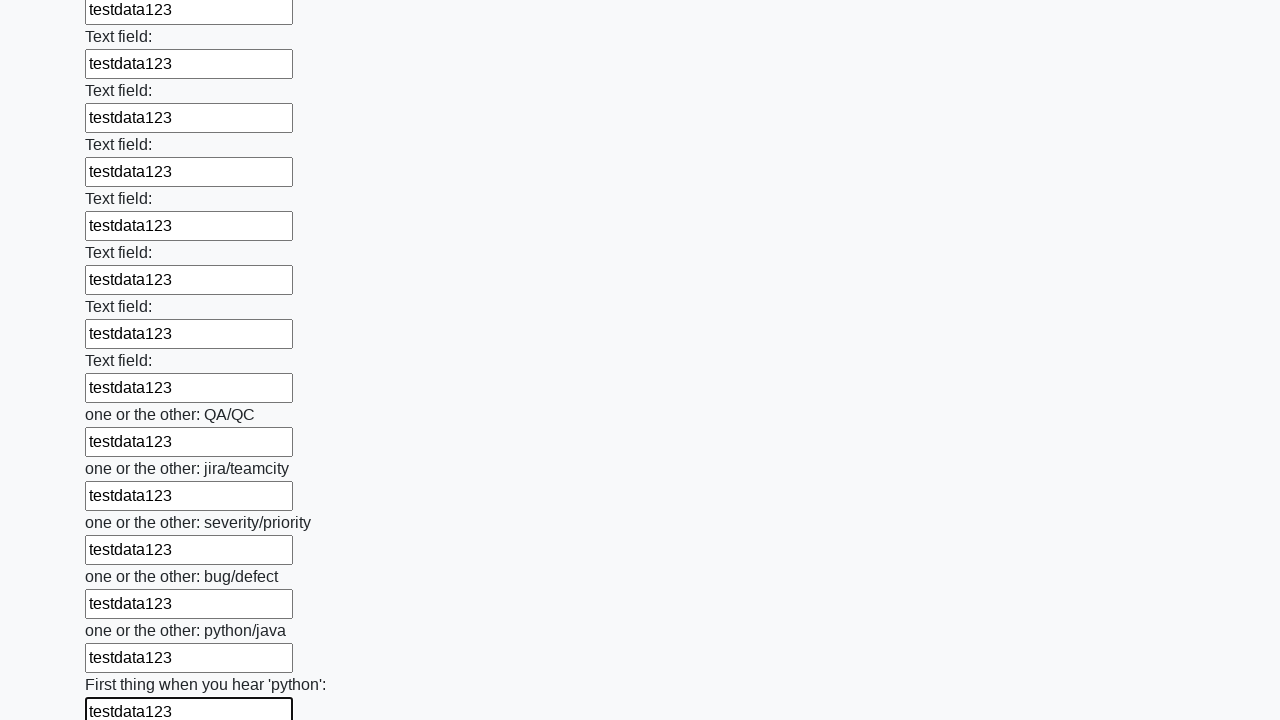

Filled input field with test data on input >> nth=93
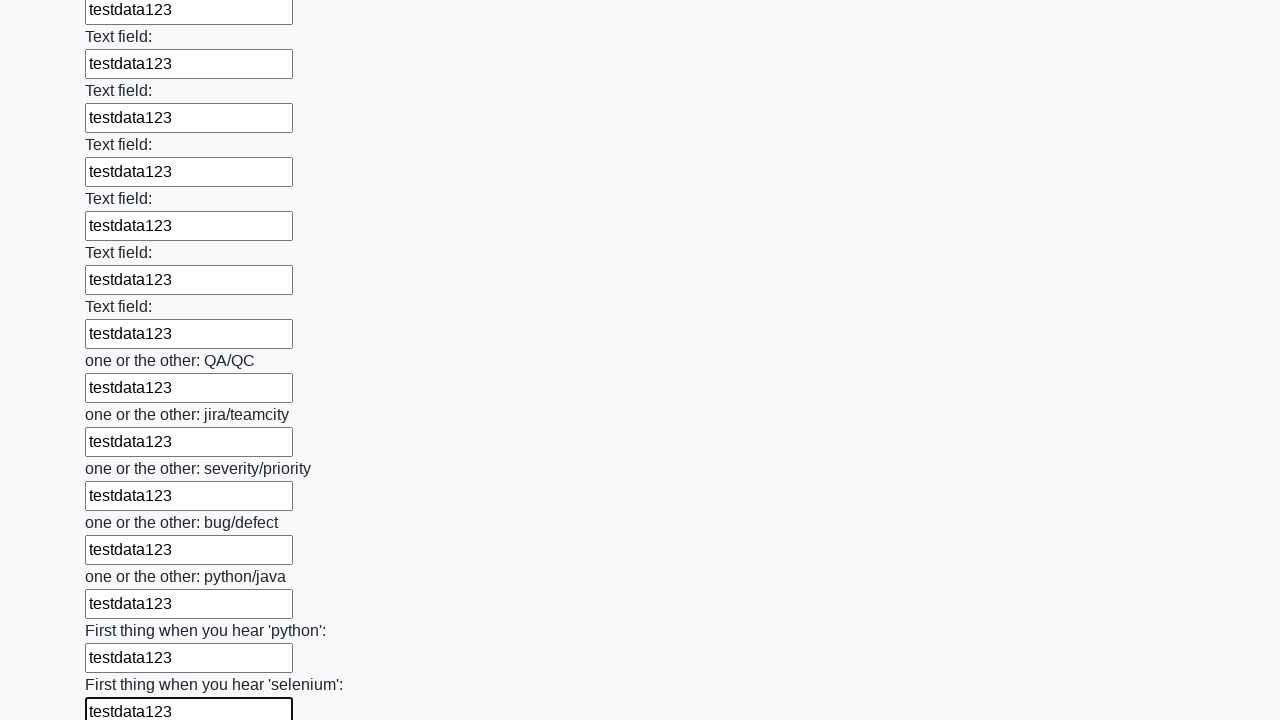

Filled input field with test data on input >> nth=94
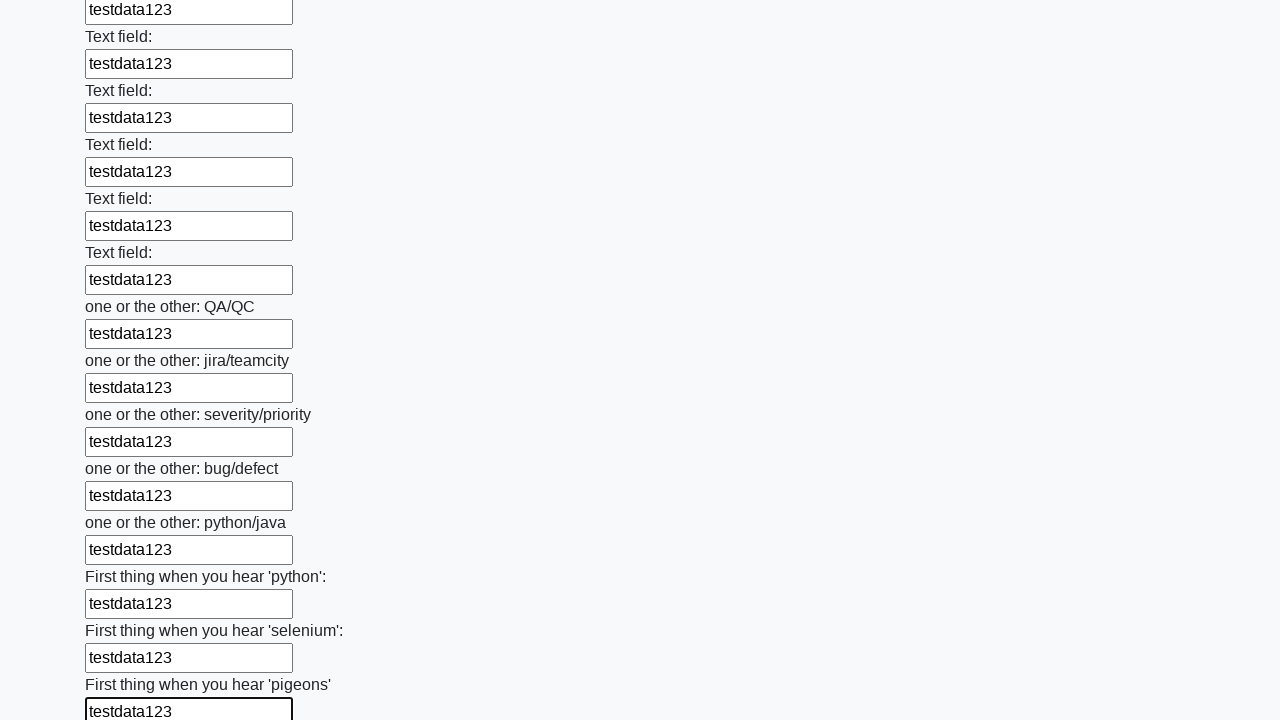

Filled input field with test data on input >> nth=95
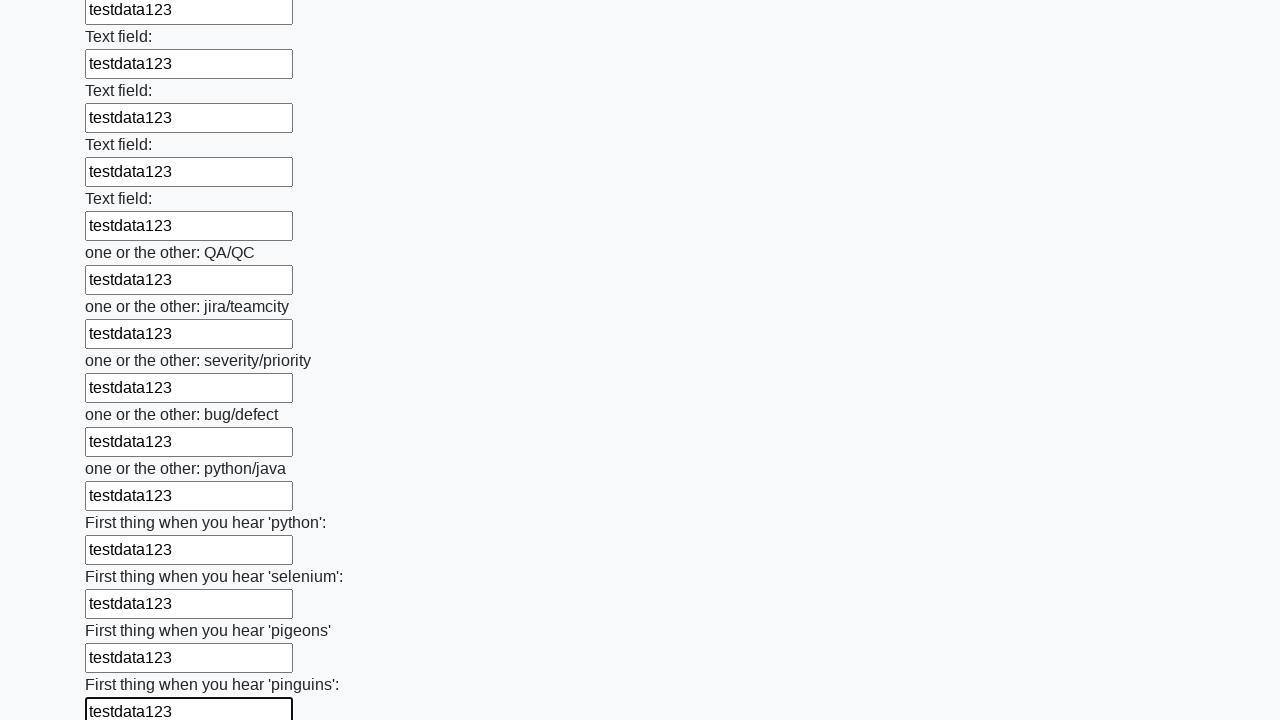

Filled input field with test data on input >> nth=96
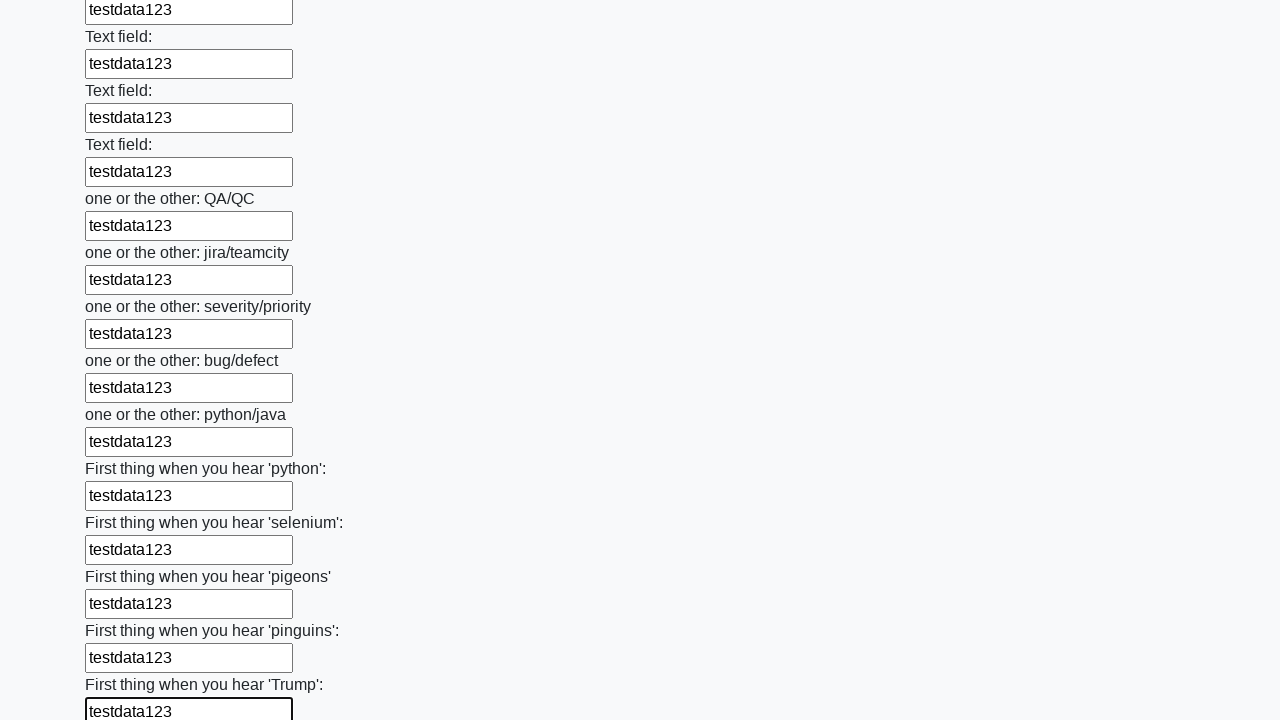

Filled input field with test data on input >> nth=97
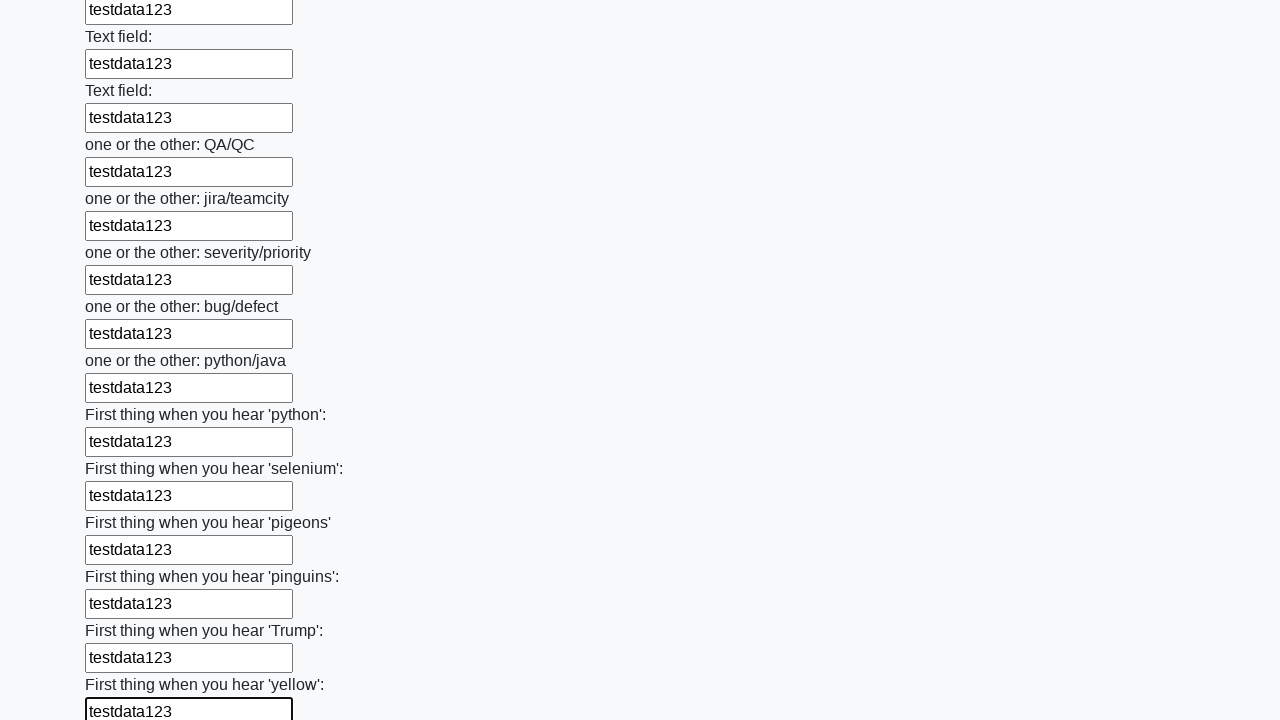

Filled input field with test data on input >> nth=98
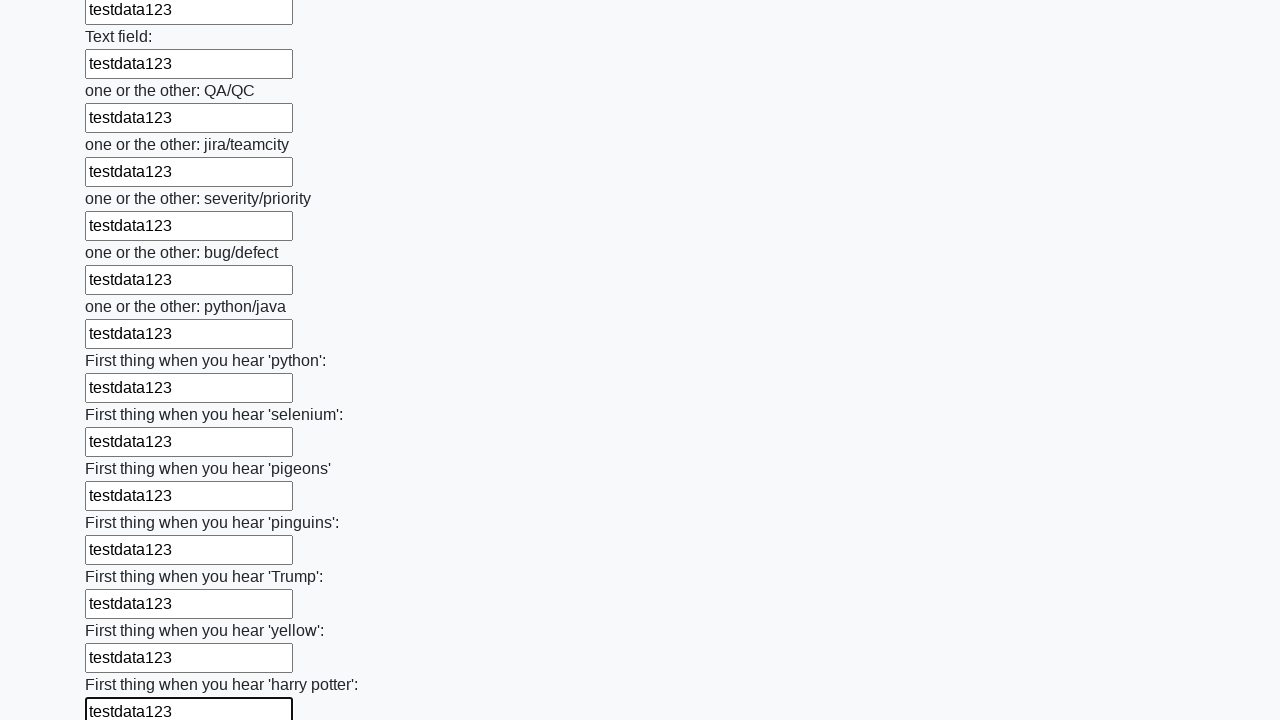

Filled input field with test data on input >> nth=99
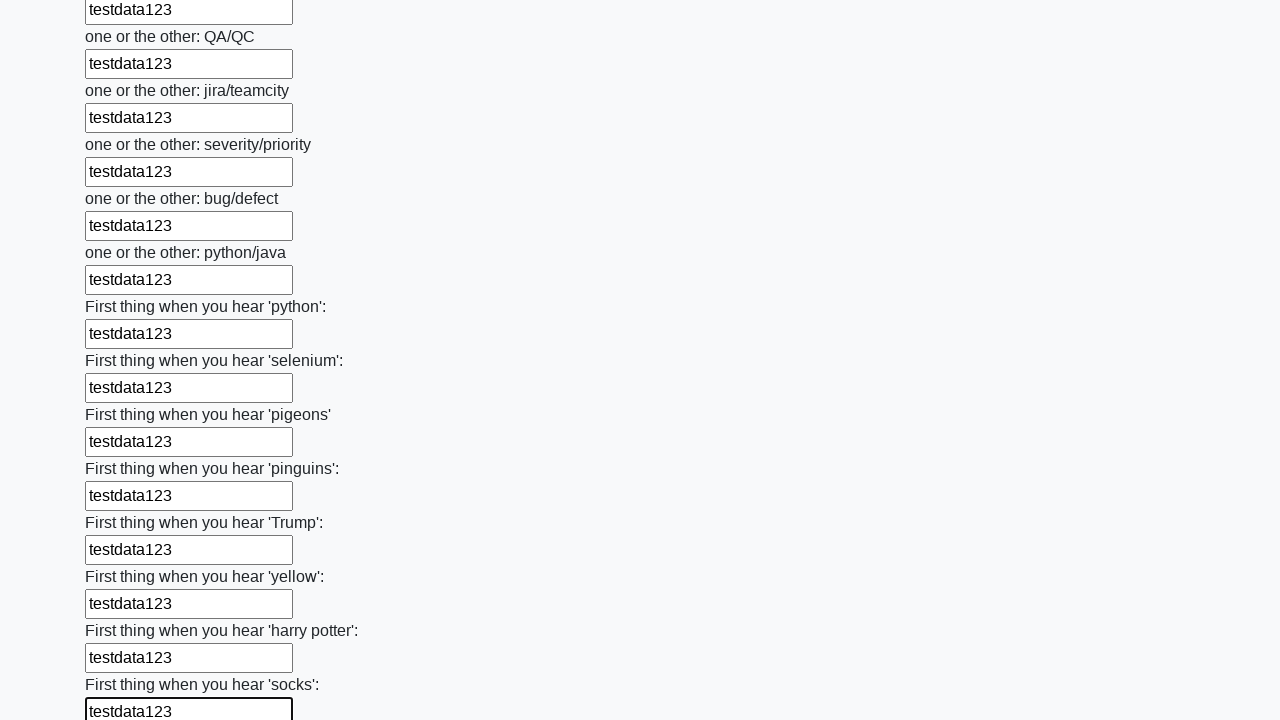

Clicked the submit button to submit the form at (123, 611) on button.btn
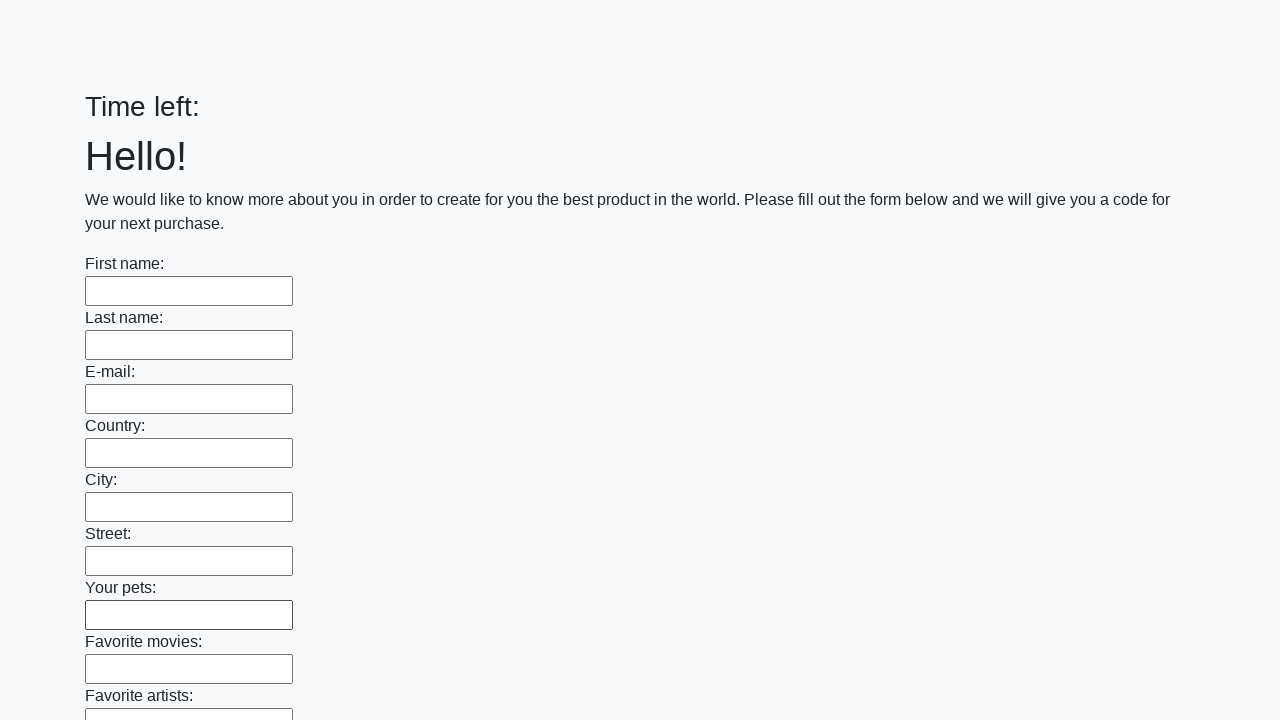

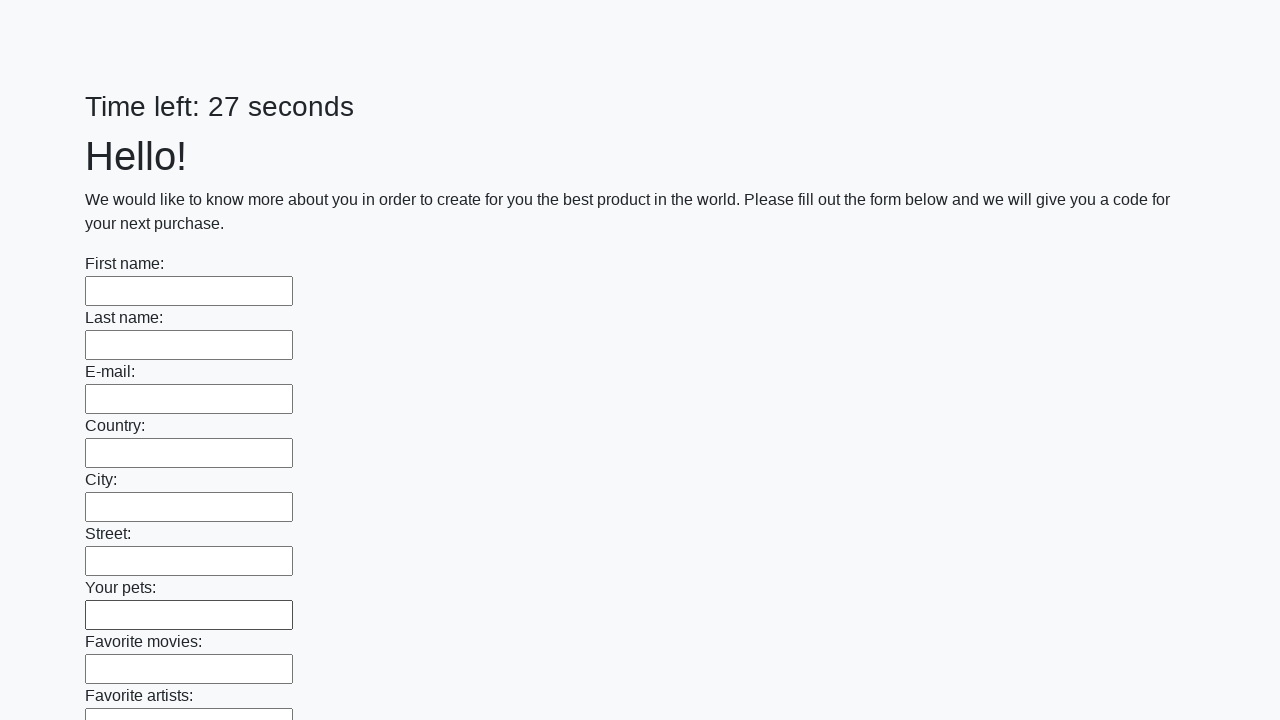